Tests filling a large form by entering text into all text input fields and submitting the form

Starting URL: http://suninjuly.github.io/huge_form.html

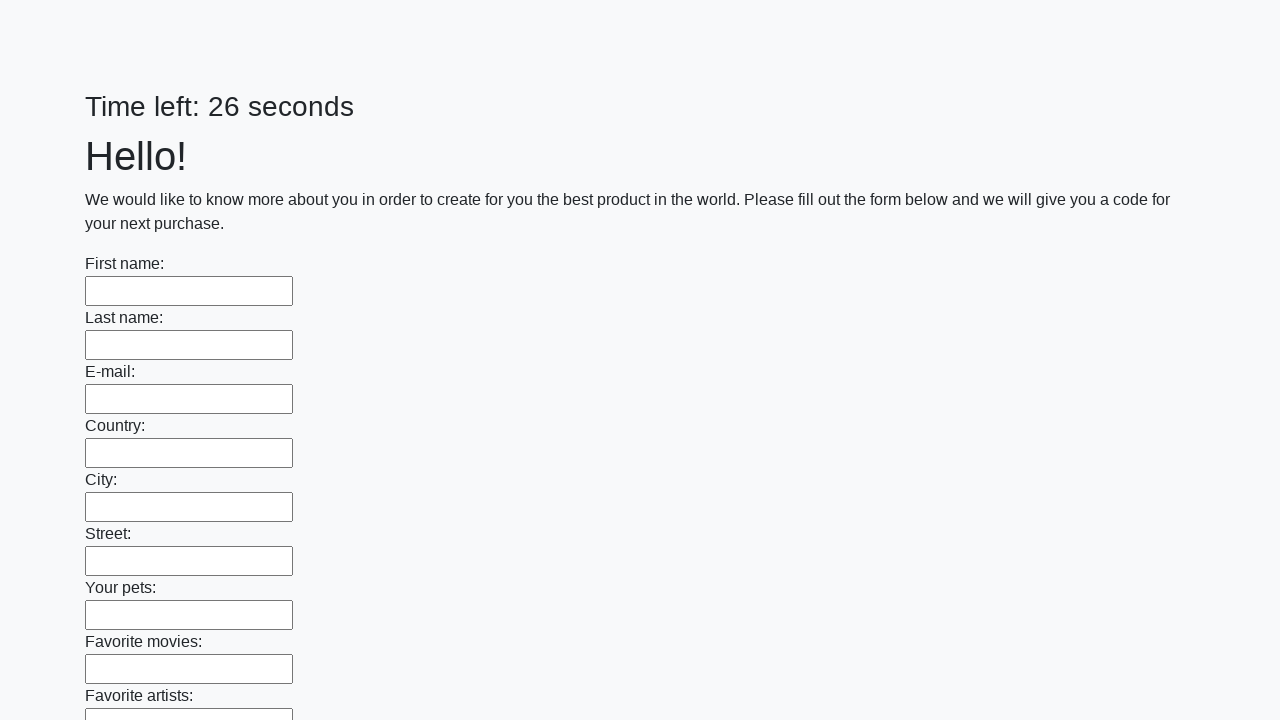

Located all text input fields on the huge form
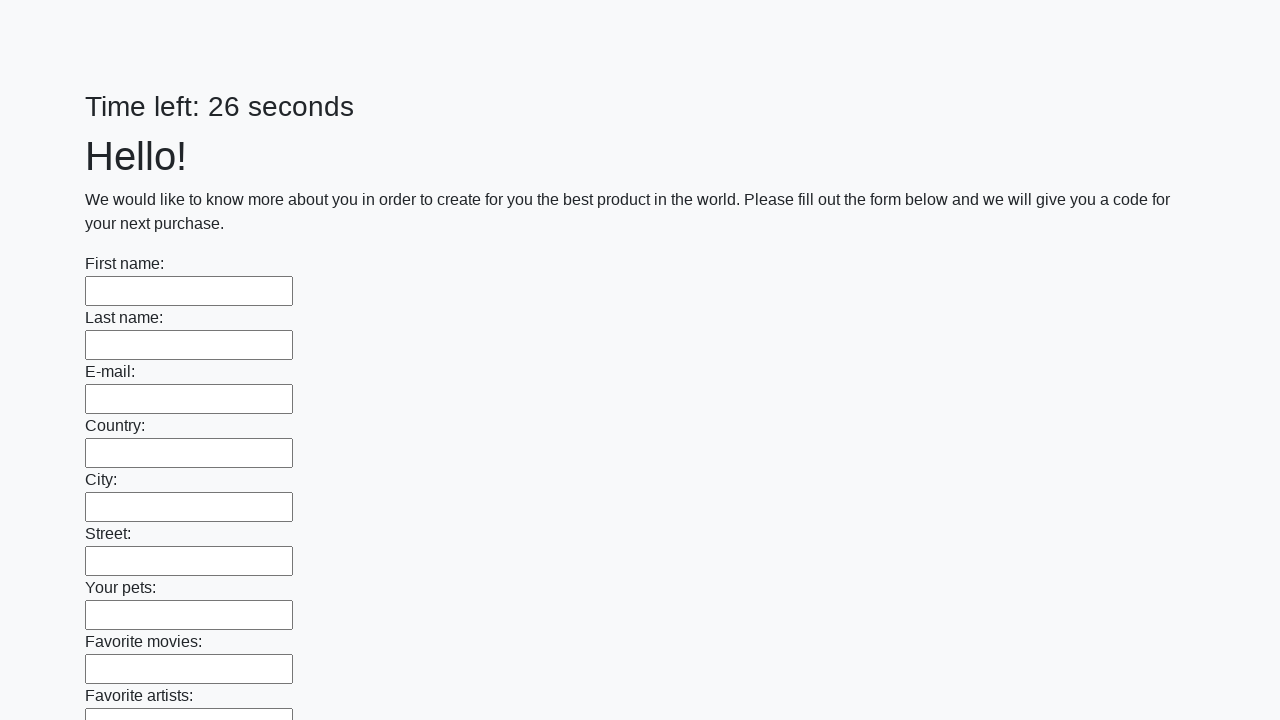

Counted 100 text input fields in the form
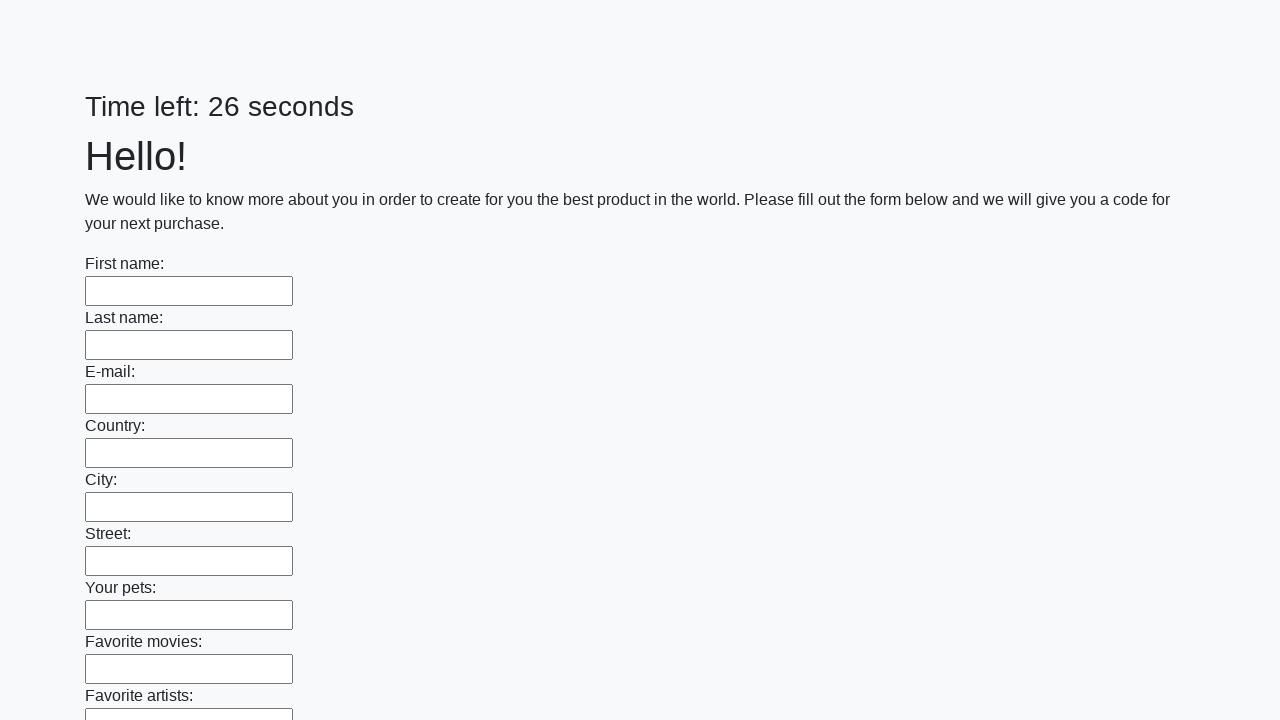

Filled text input field 1 with 'My answer' on input[type="text"] >> nth=0
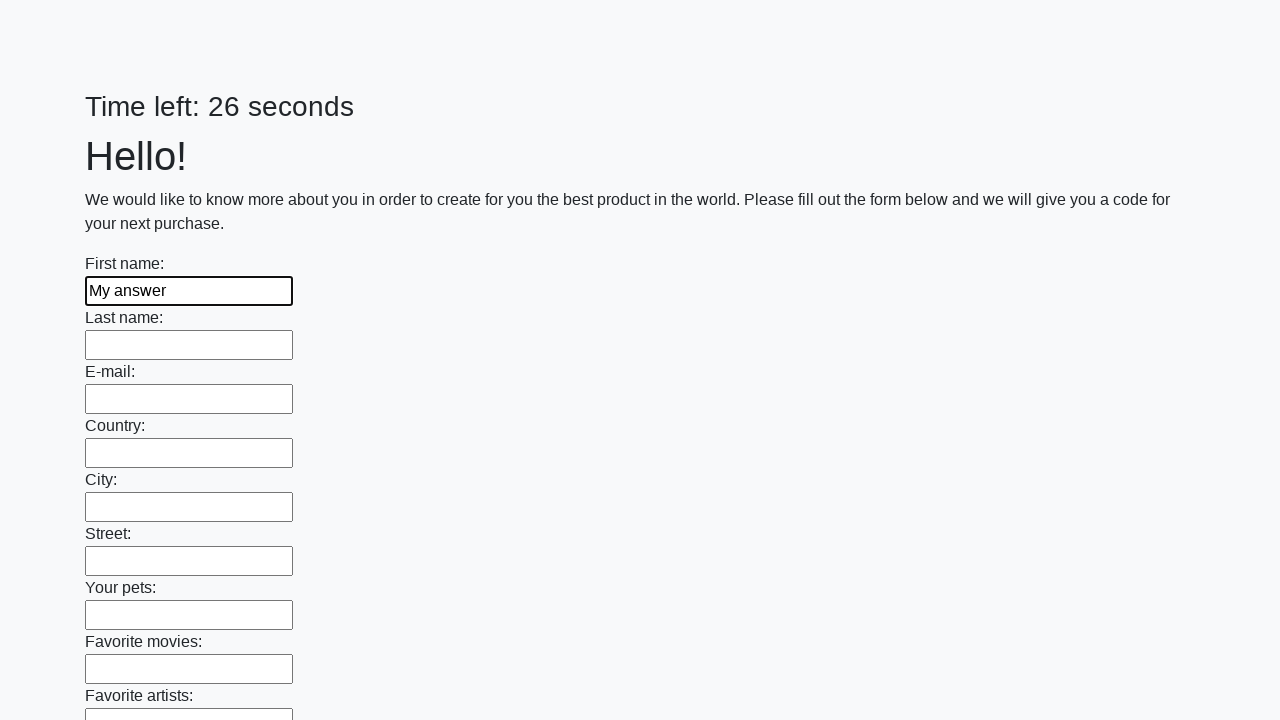

Filled text input field 2 with 'My answer' on input[type="text"] >> nth=1
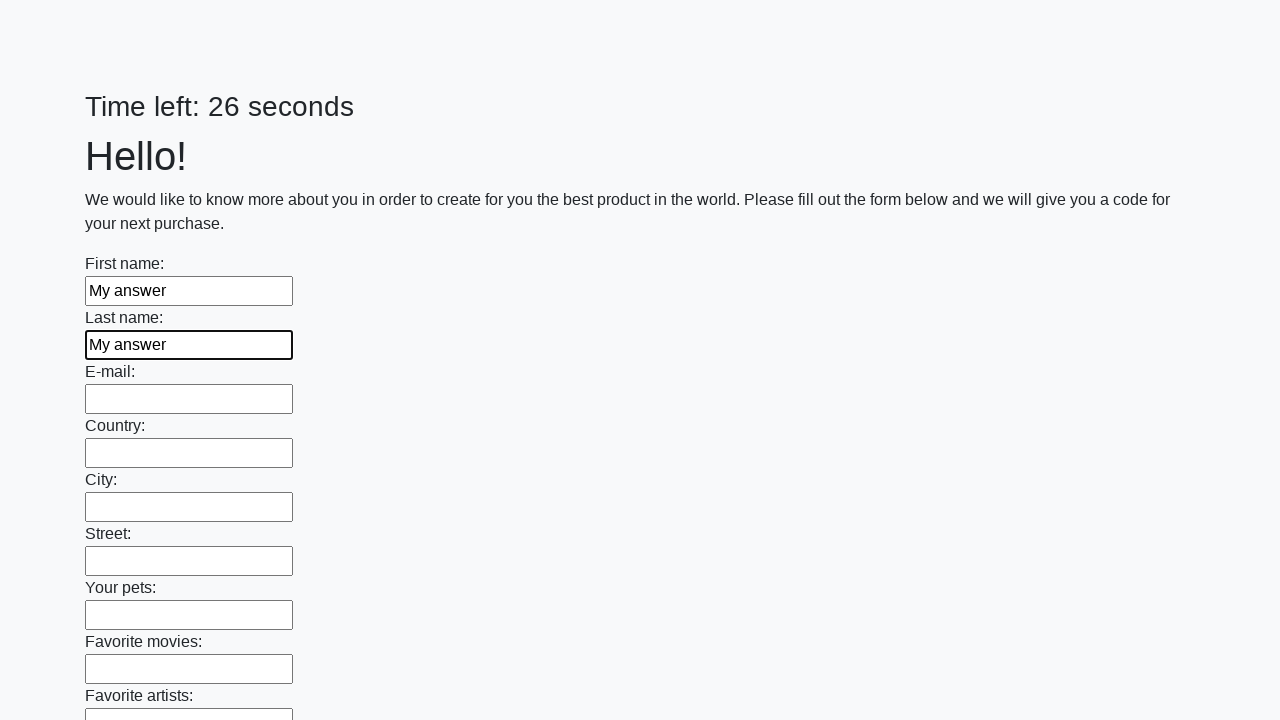

Filled text input field 3 with 'My answer' on input[type="text"] >> nth=2
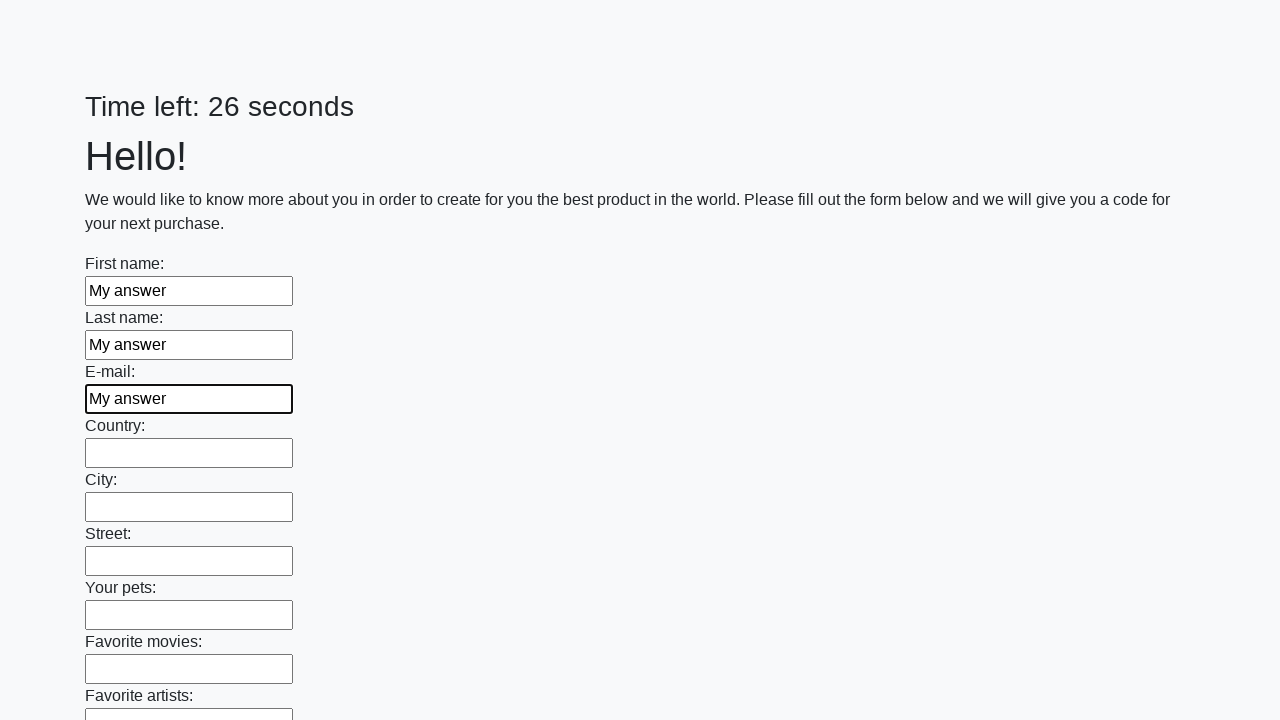

Filled text input field 4 with 'My answer' on input[type="text"] >> nth=3
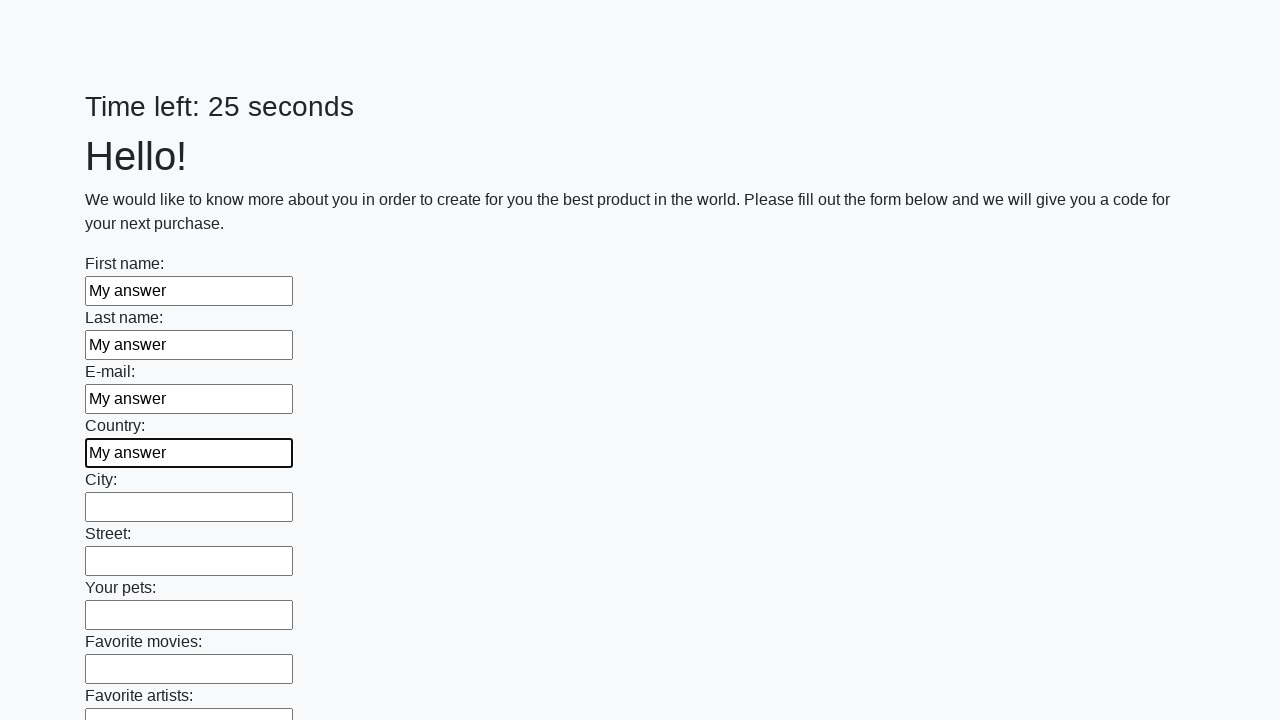

Filled text input field 5 with 'My answer' on input[type="text"] >> nth=4
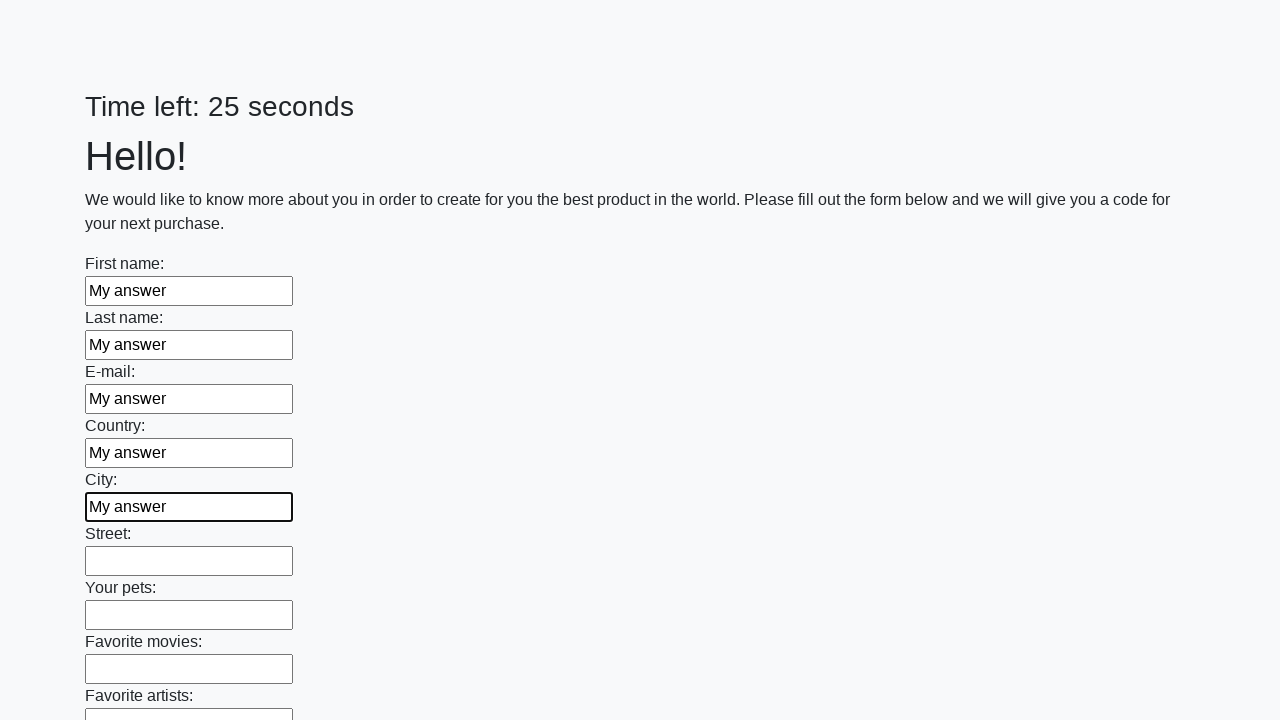

Filled text input field 6 with 'My answer' on input[type="text"] >> nth=5
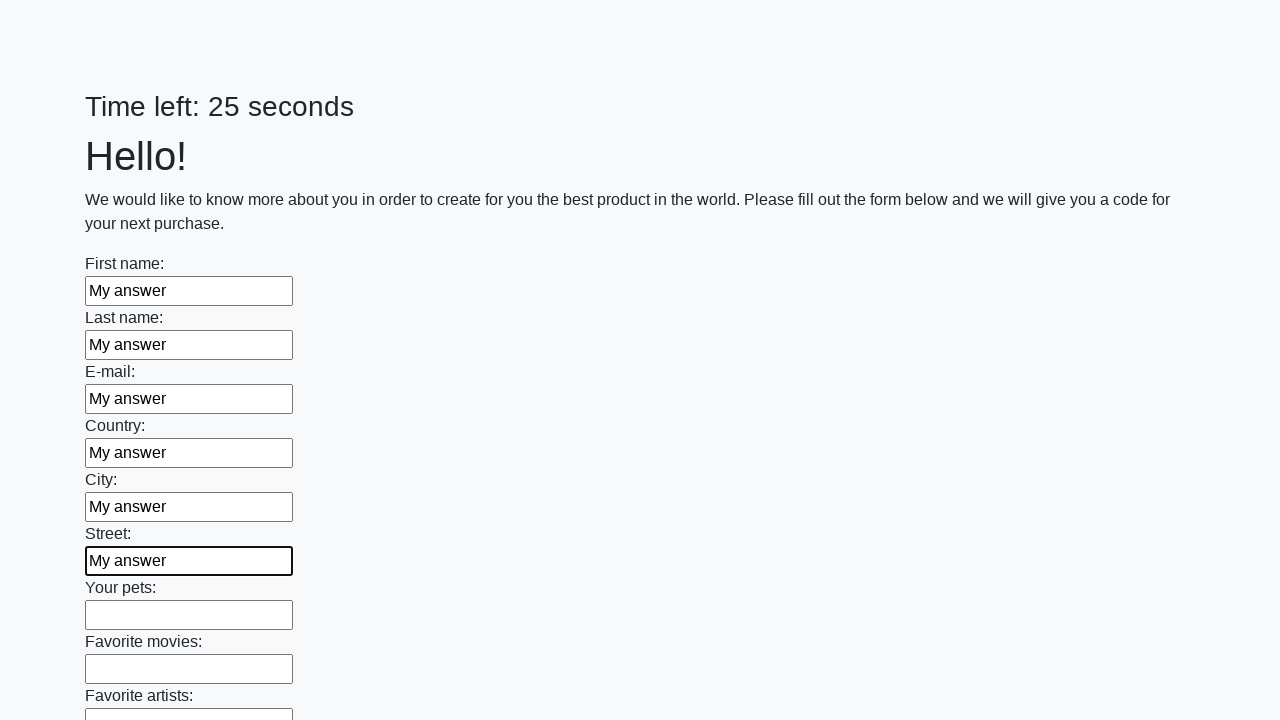

Filled text input field 7 with 'My answer' on input[type="text"] >> nth=6
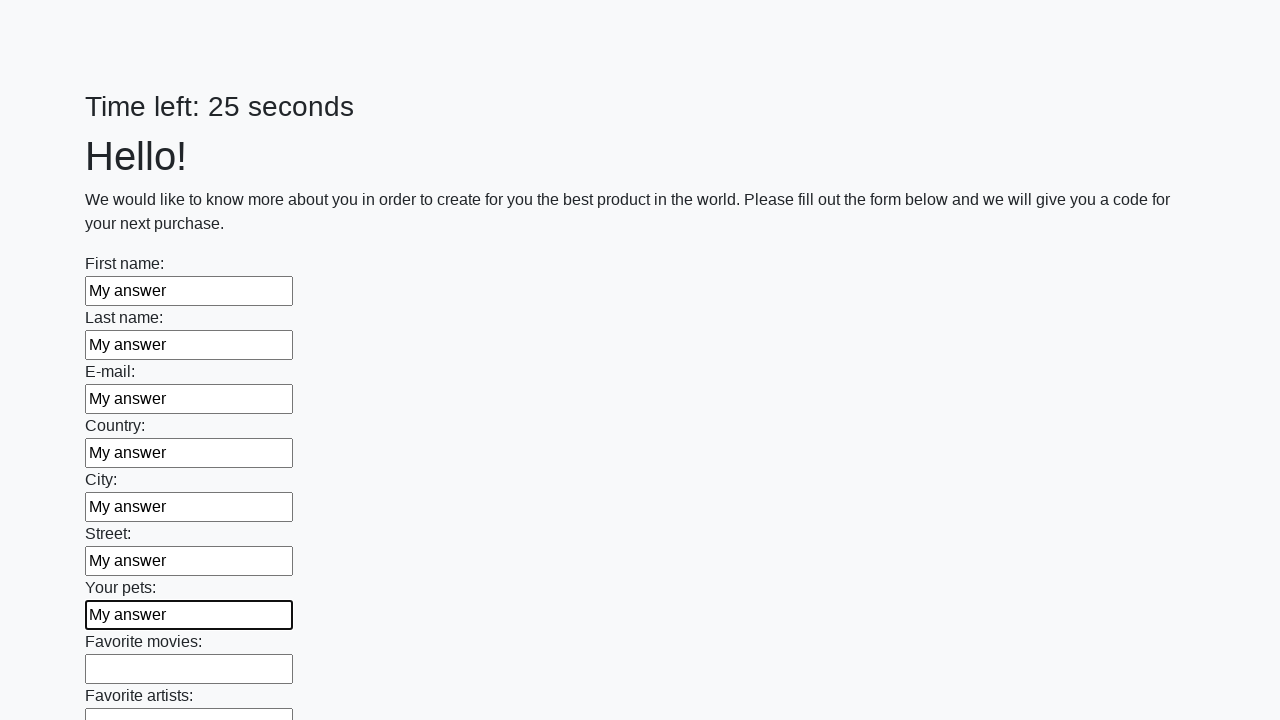

Filled text input field 8 with 'My answer' on input[type="text"] >> nth=7
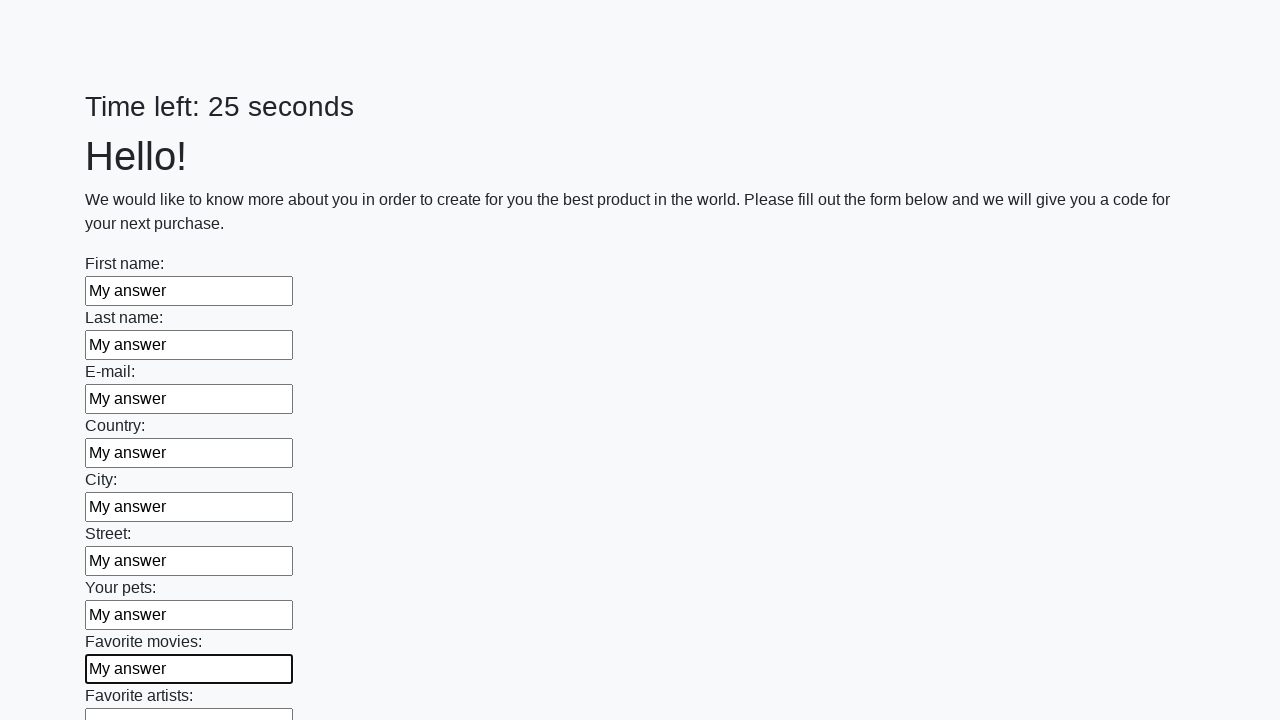

Filled text input field 9 with 'My answer' on input[type="text"] >> nth=8
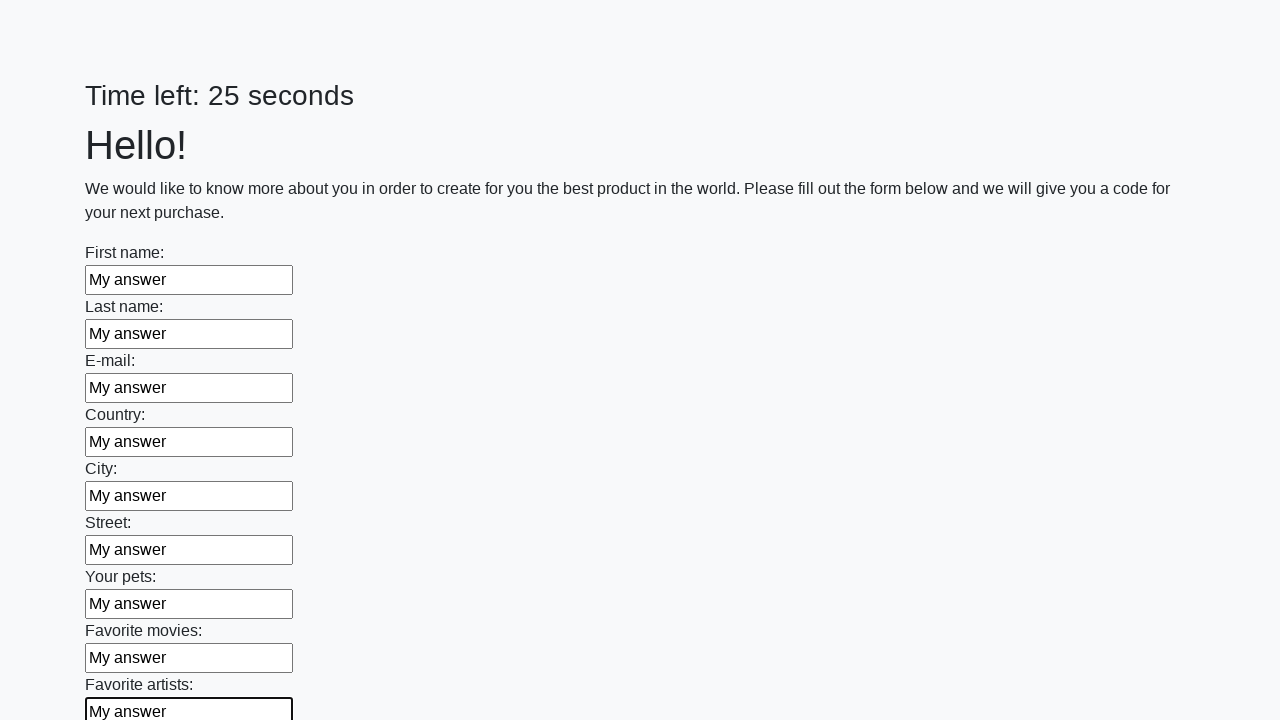

Filled text input field 10 with 'My answer' on input[type="text"] >> nth=9
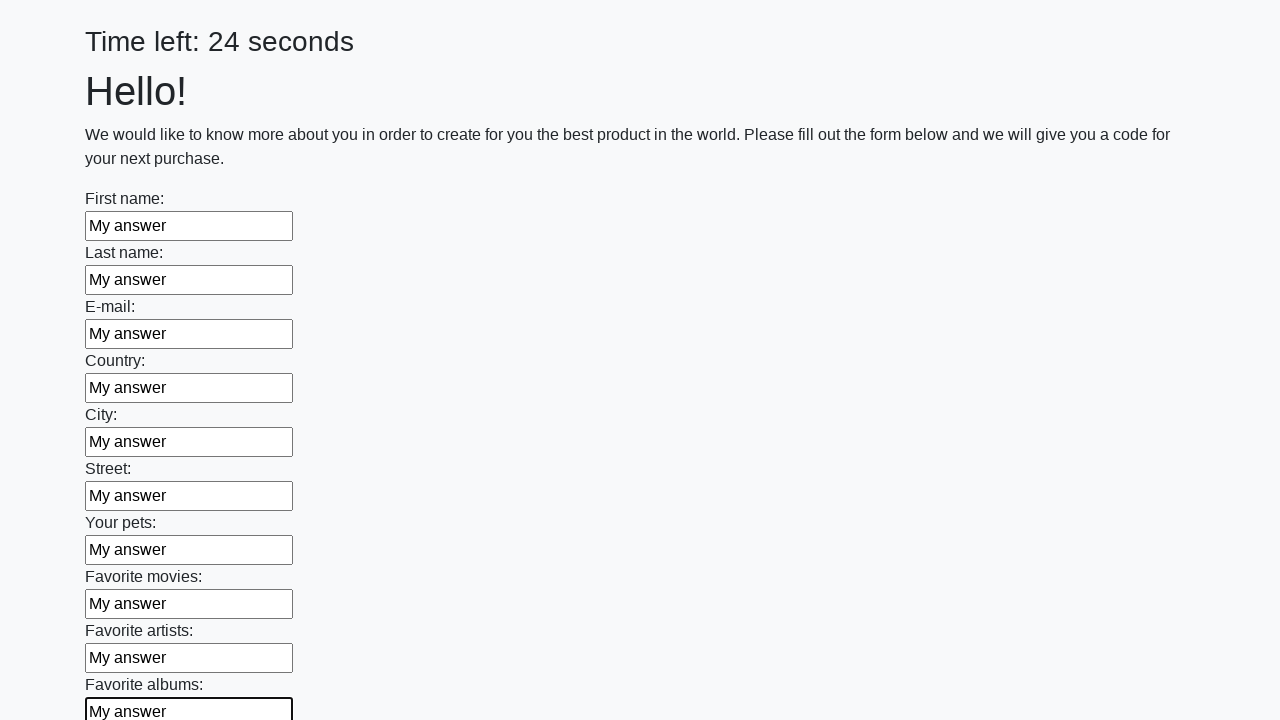

Filled text input field 11 with 'My answer' on input[type="text"] >> nth=10
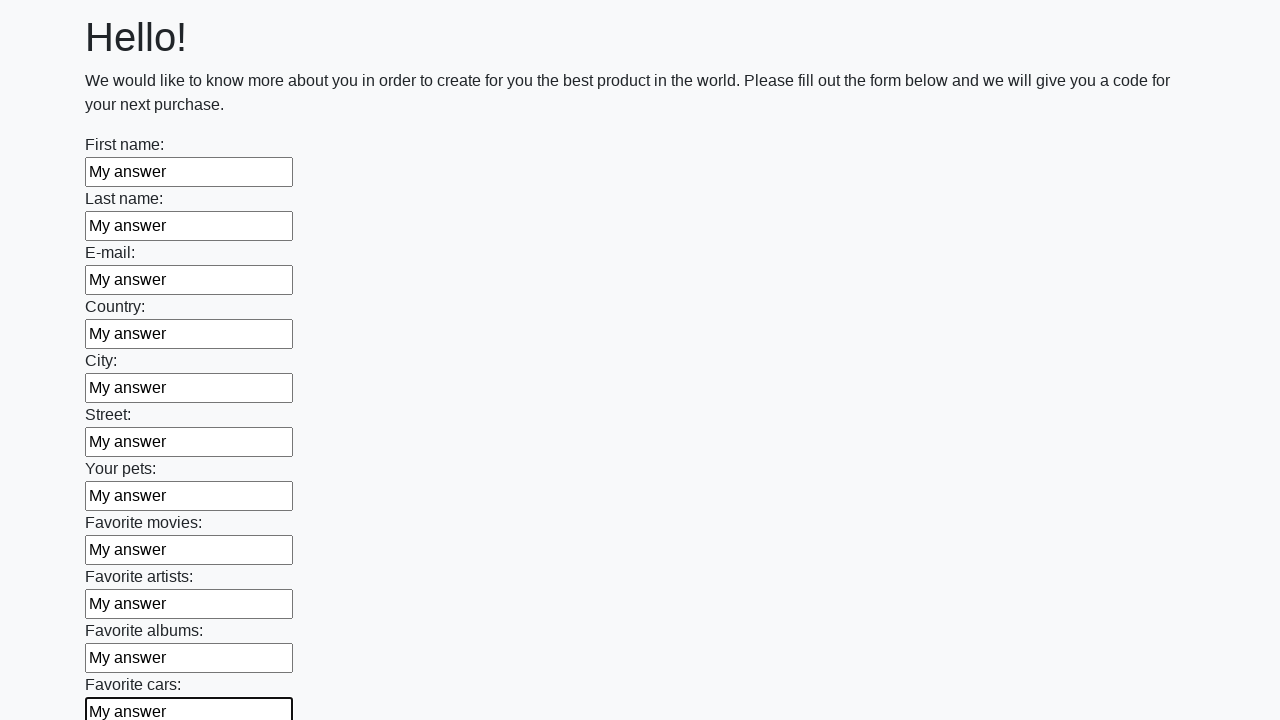

Filled text input field 12 with 'My answer' on input[type="text"] >> nth=11
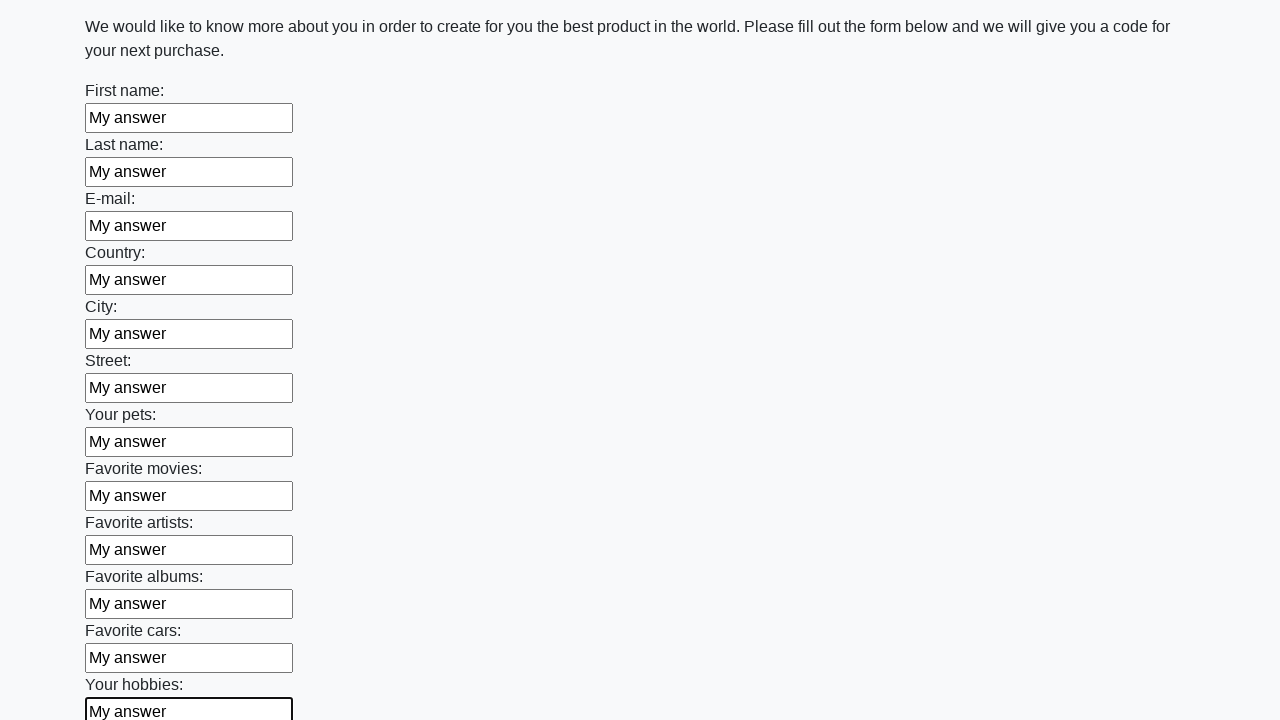

Filled text input field 13 with 'My answer' on input[type="text"] >> nth=12
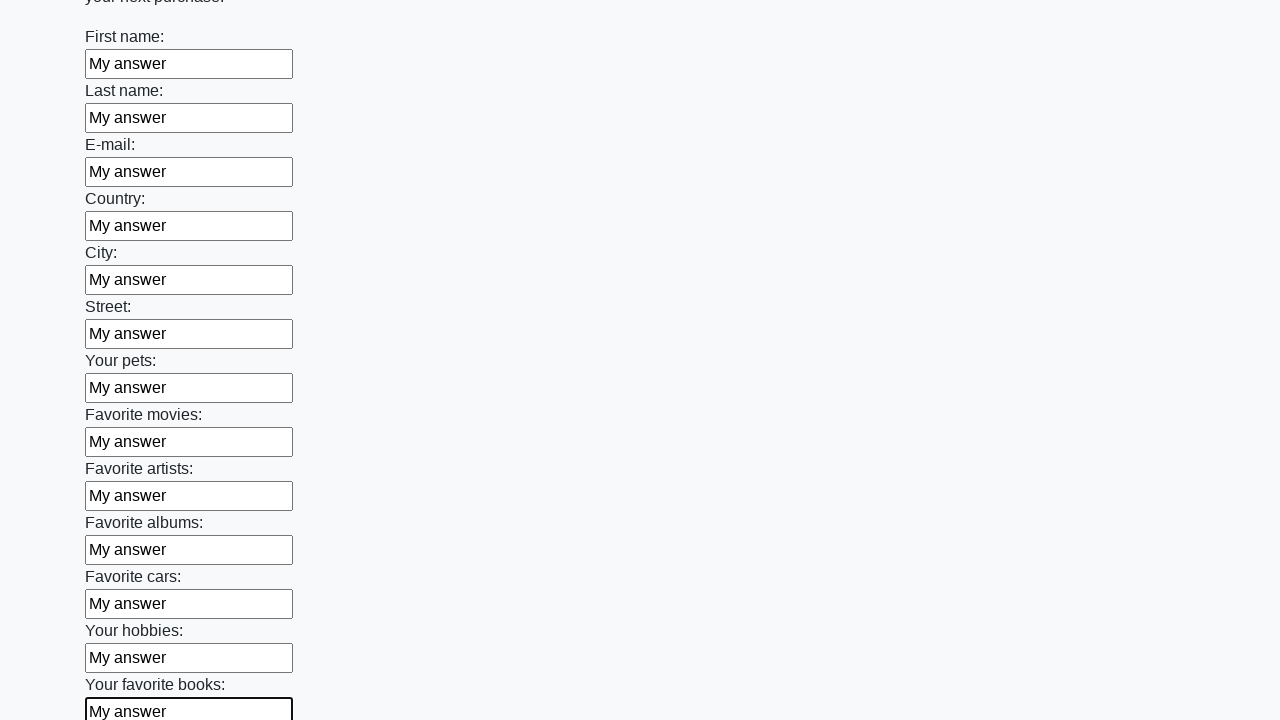

Filled text input field 14 with 'My answer' on input[type="text"] >> nth=13
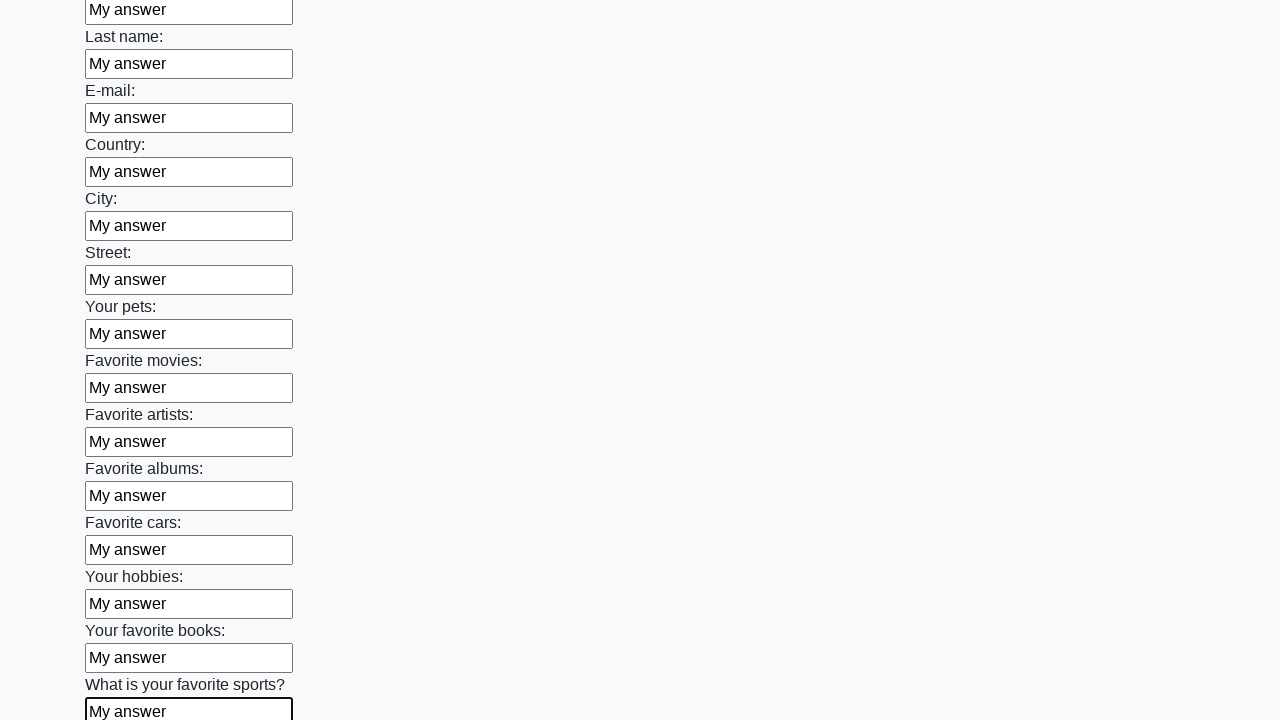

Filled text input field 15 with 'My answer' on input[type="text"] >> nth=14
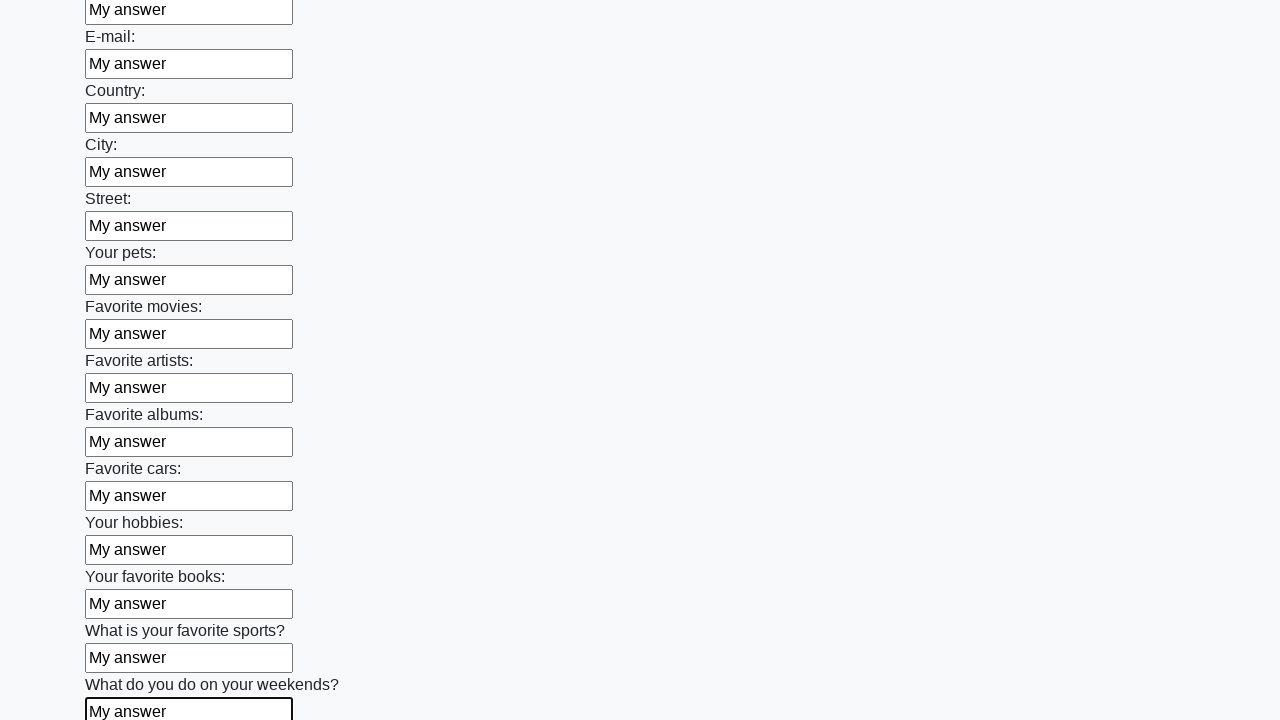

Filled text input field 16 with 'My answer' on input[type="text"] >> nth=15
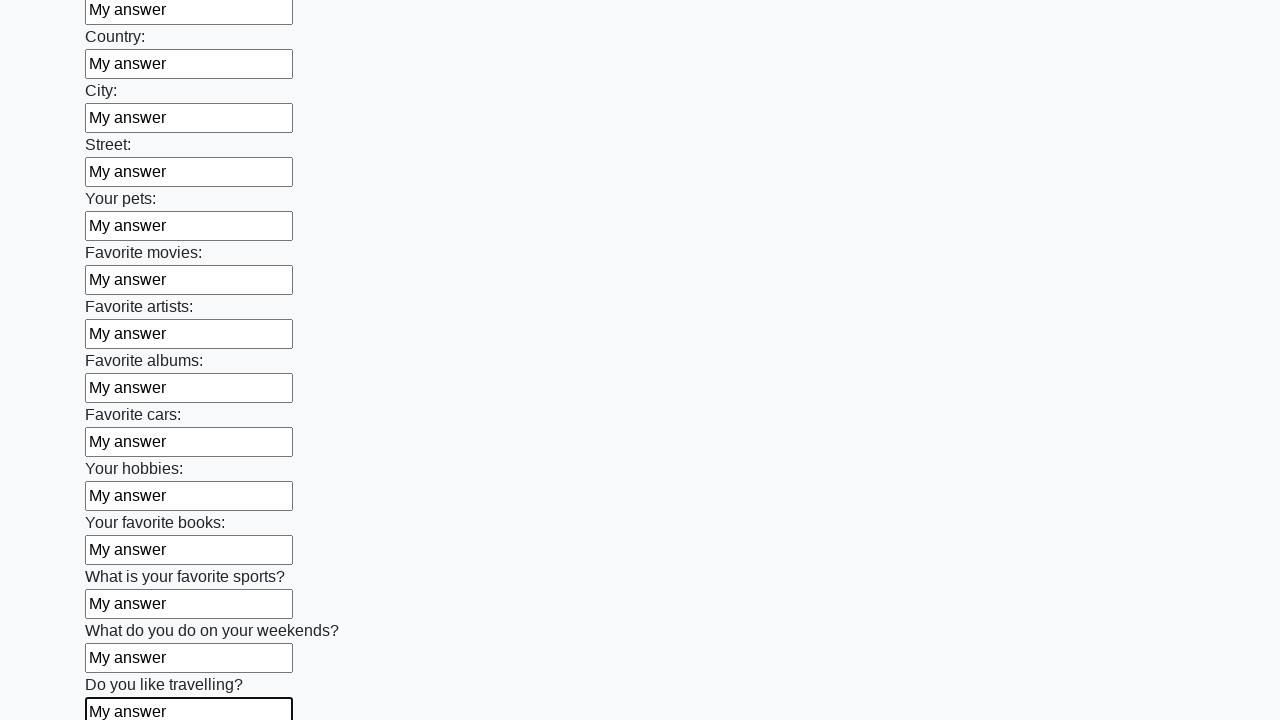

Filled text input field 17 with 'My answer' on input[type="text"] >> nth=16
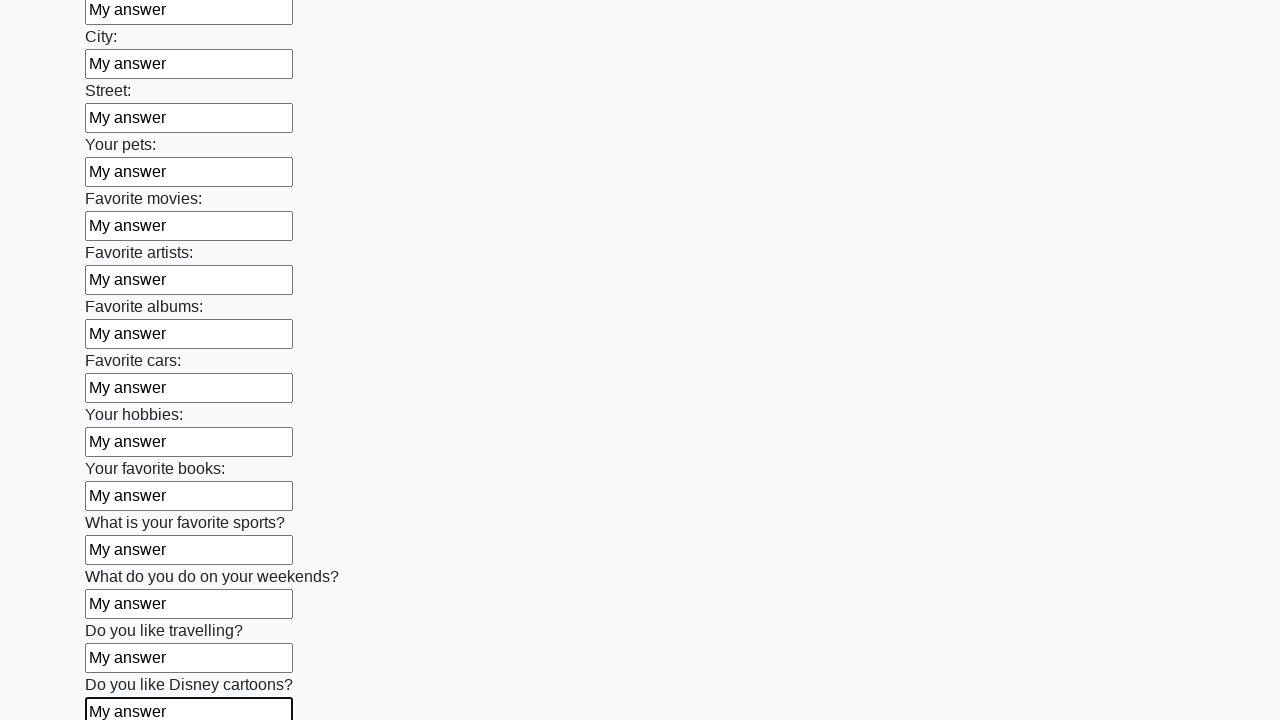

Filled text input field 18 with 'My answer' on input[type="text"] >> nth=17
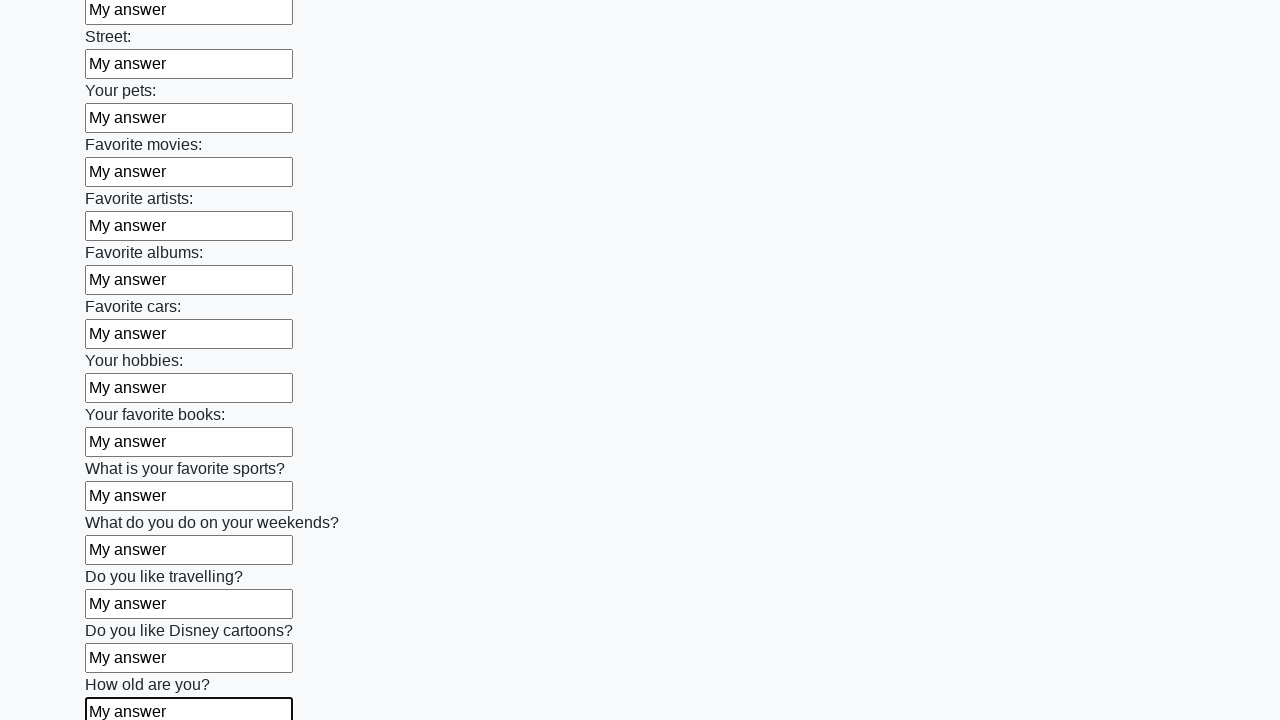

Filled text input field 19 with 'My answer' on input[type="text"] >> nth=18
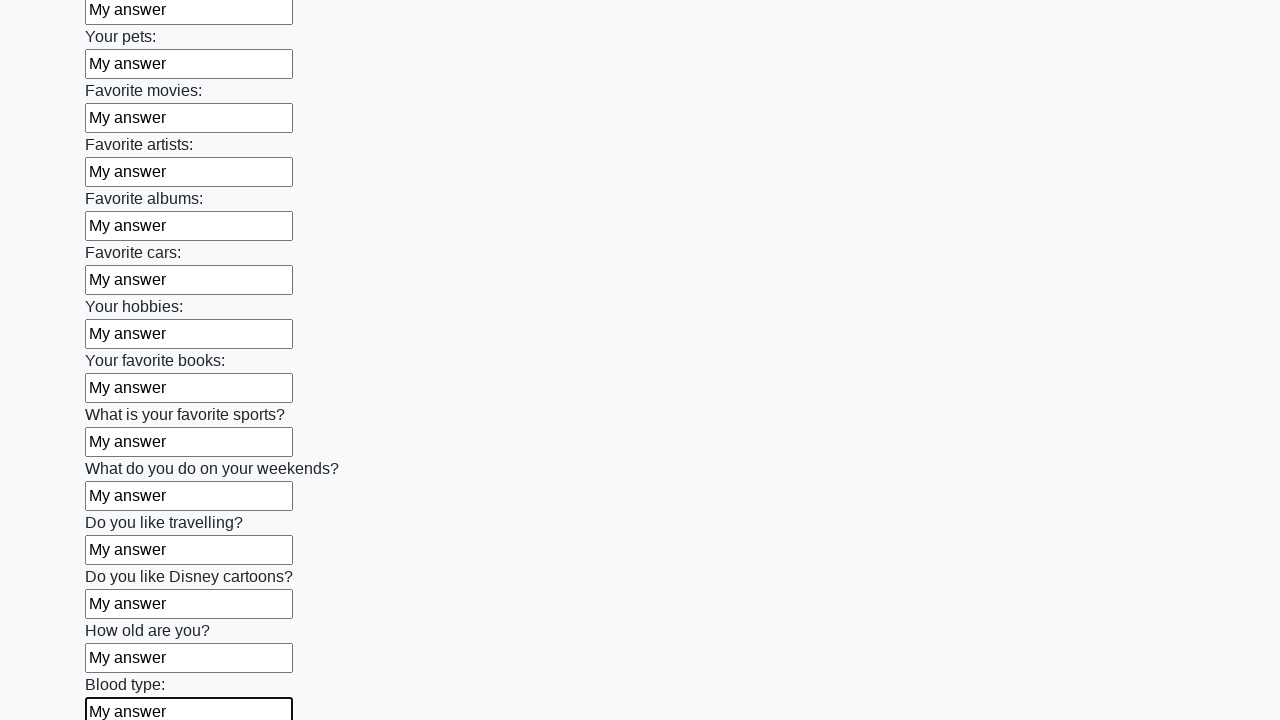

Filled text input field 20 with 'My answer' on input[type="text"] >> nth=19
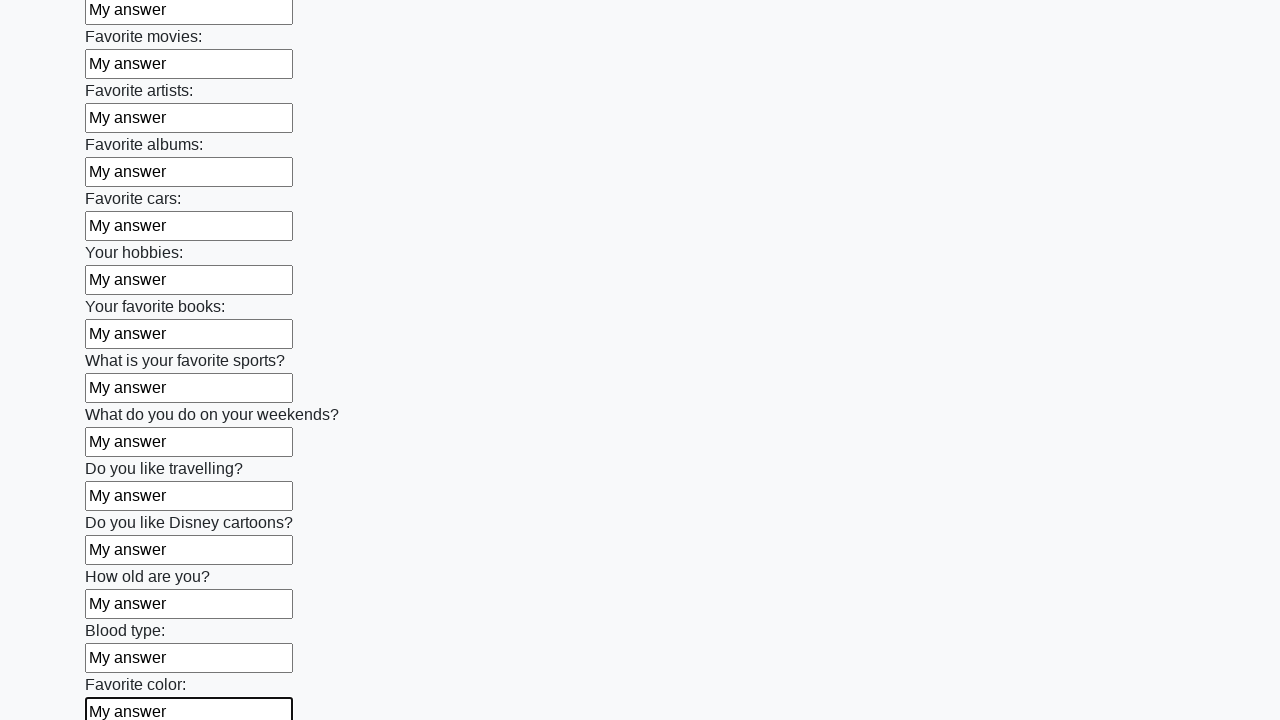

Filled text input field 21 with 'My answer' on input[type="text"] >> nth=20
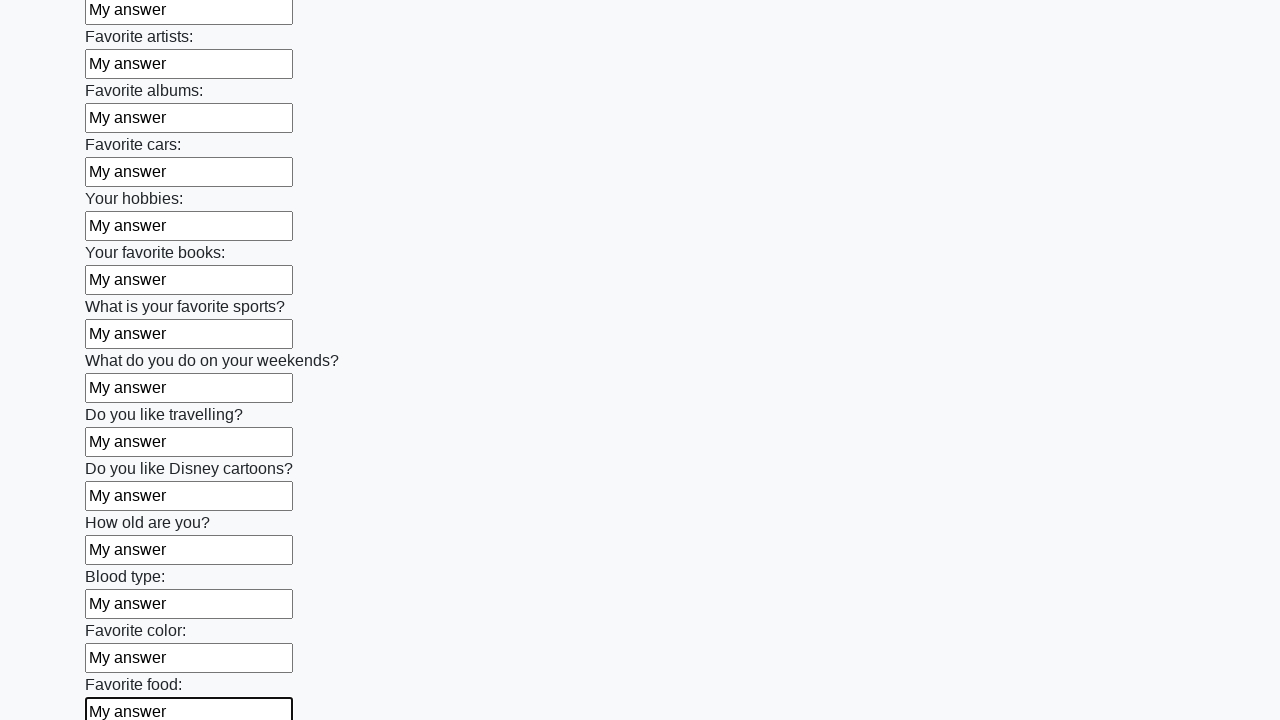

Filled text input field 22 with 'My answer' on input[type="text"] >> nth=21
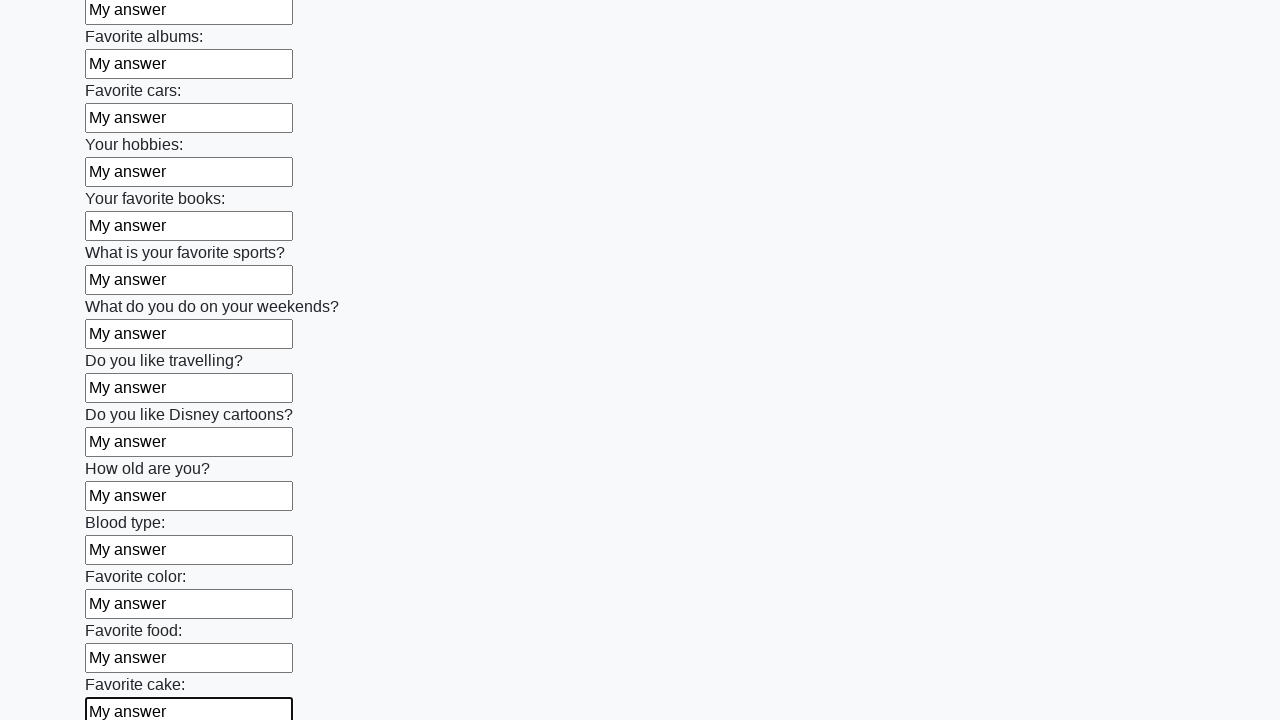

Filled text input field 23 with 'My answer' on input[type="text"] >> nth=22
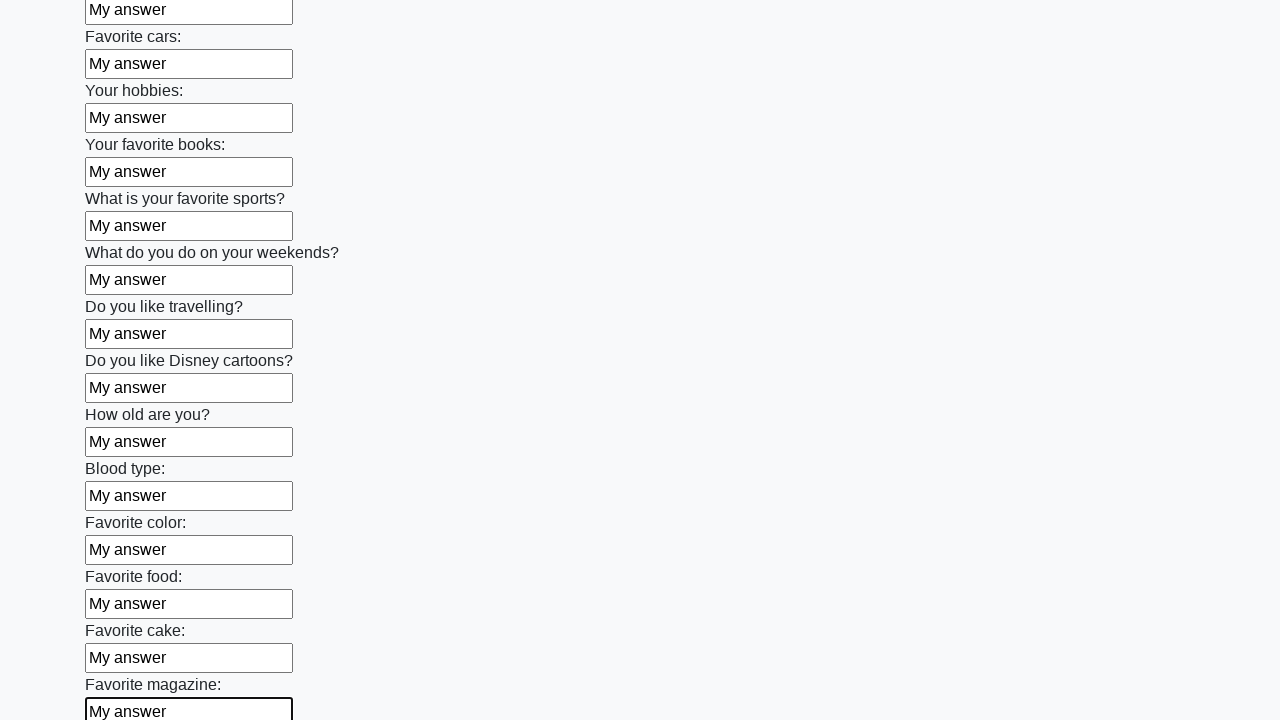

Filled text input field 24 with 'My answer' on input[type="text"] >> nth=23
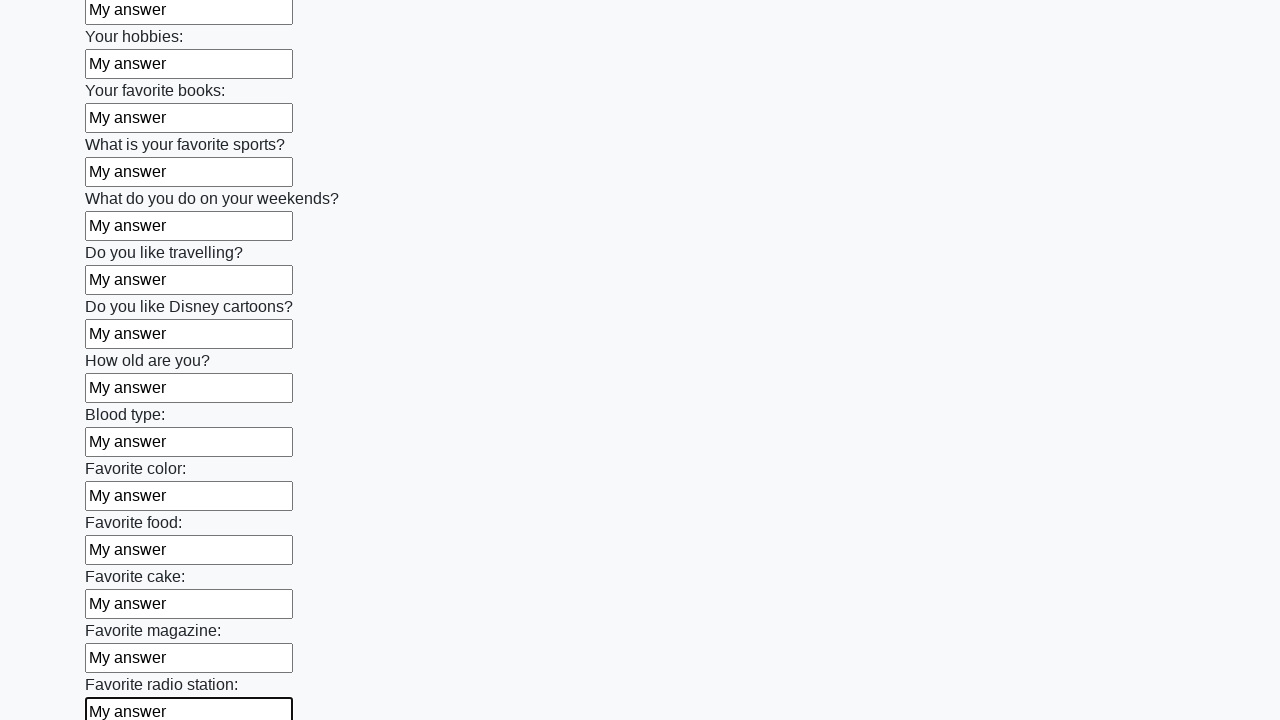

Filled text input field 25 with 'My answer' on input[type="text"] >> nth=24
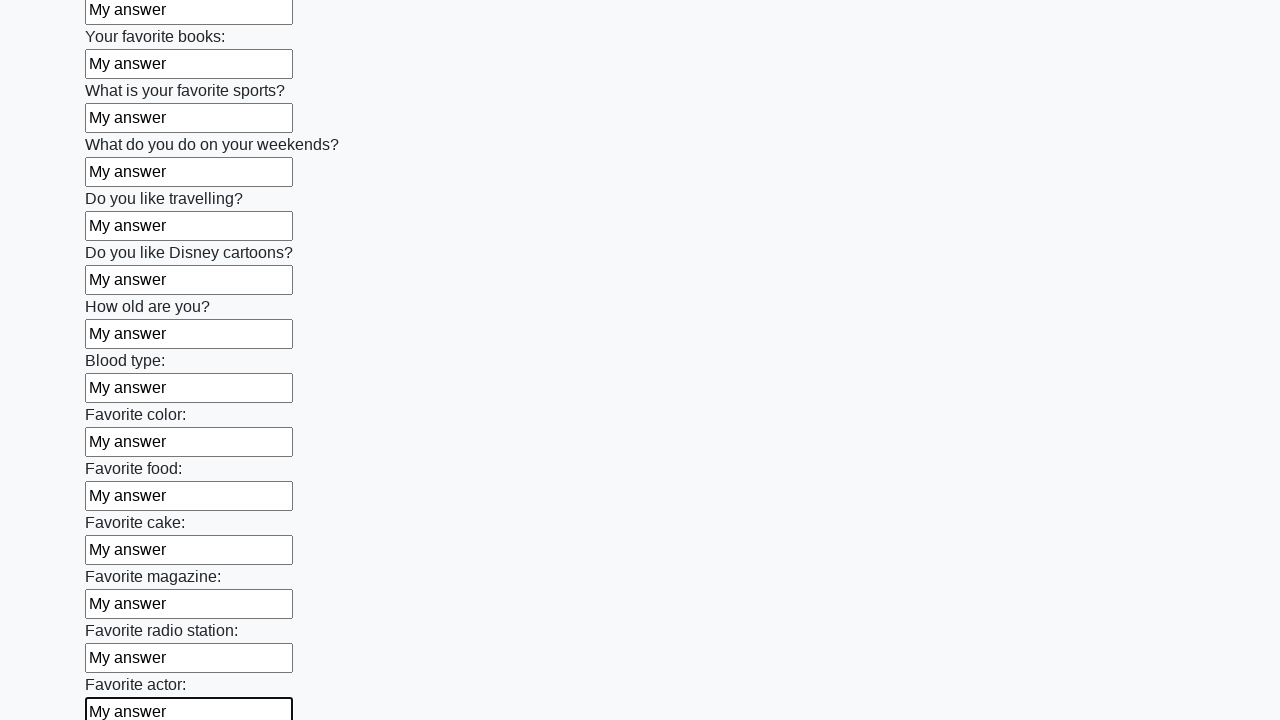

Filled text input field 26 with 'My answer' on input[type="text"] >> nth=25
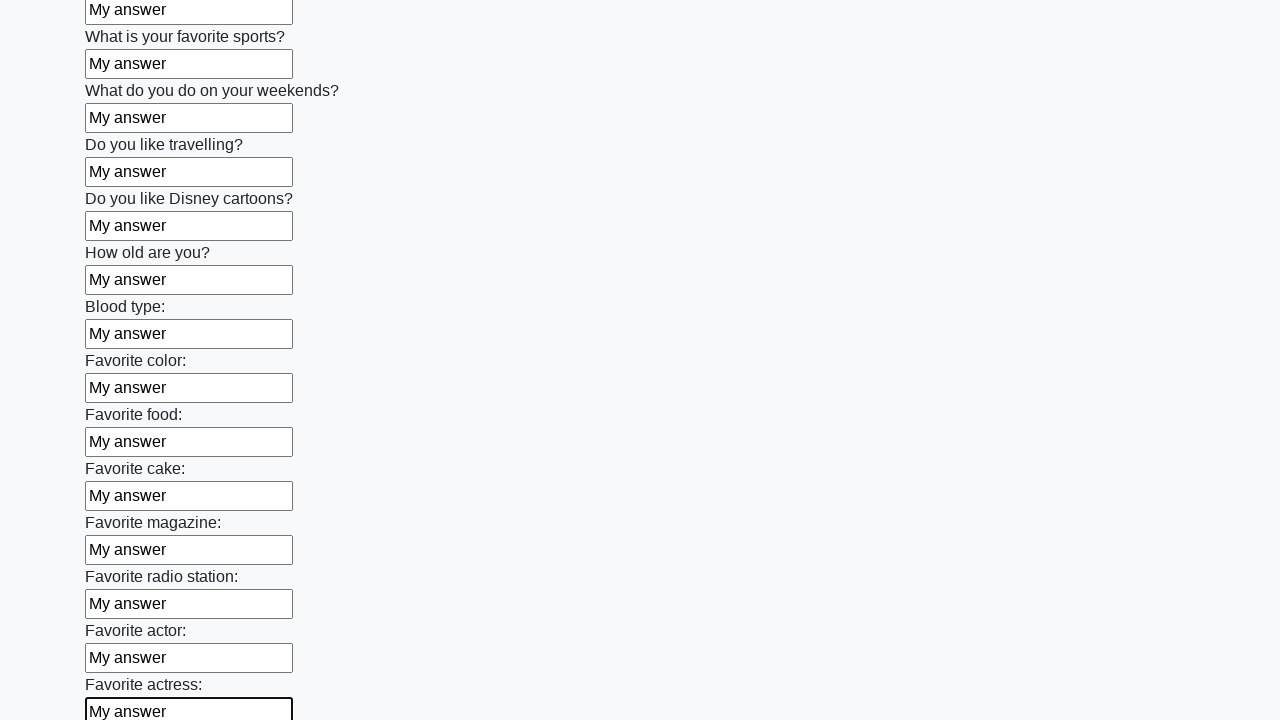

Filled text input field 27 with 'My answer' on input[type="text"] >> nth=26
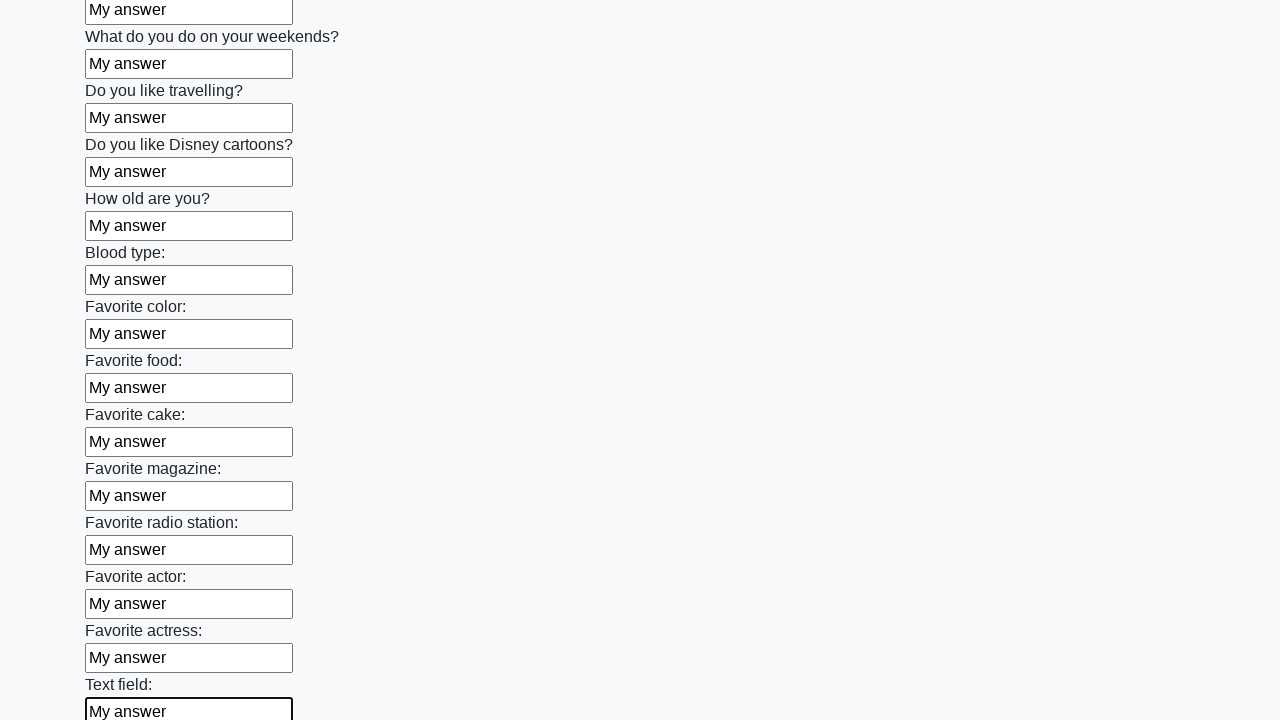

Filled text input field 28 with 'My answer' on input[type="text"] >> nth=27
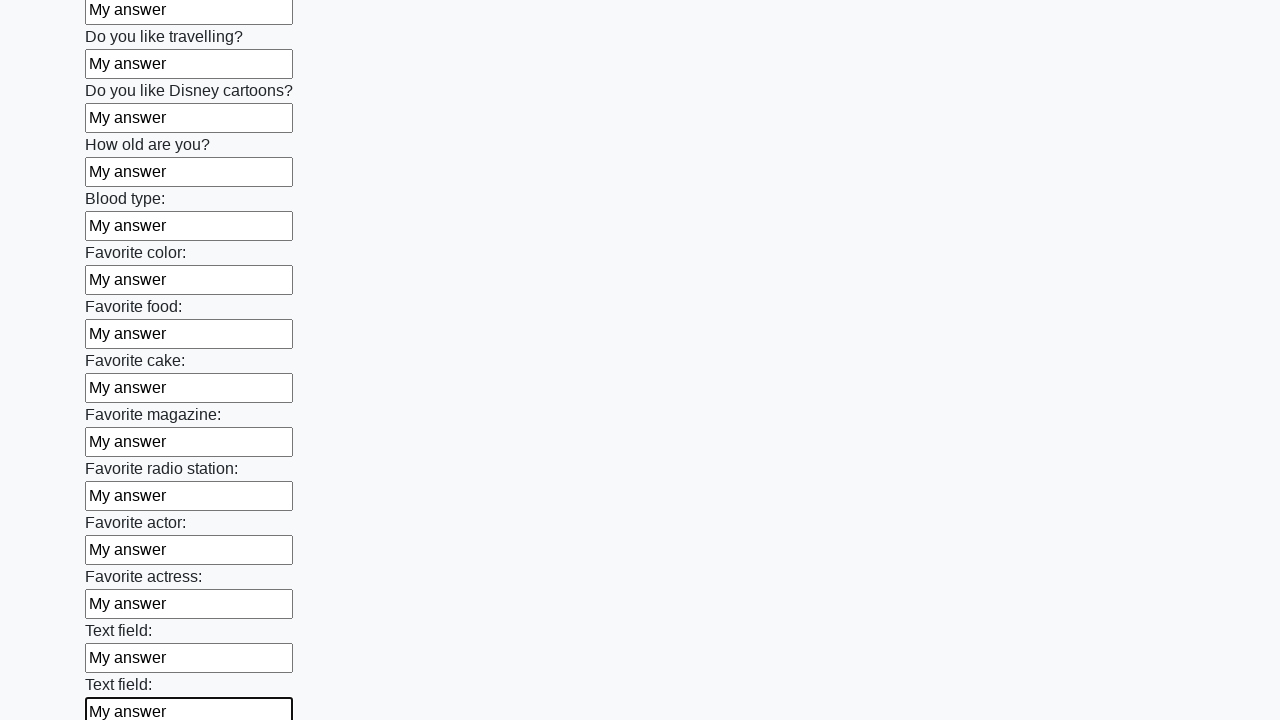

Filled text input field 29 with 'My answer' on input[type="text"] >> nth=28
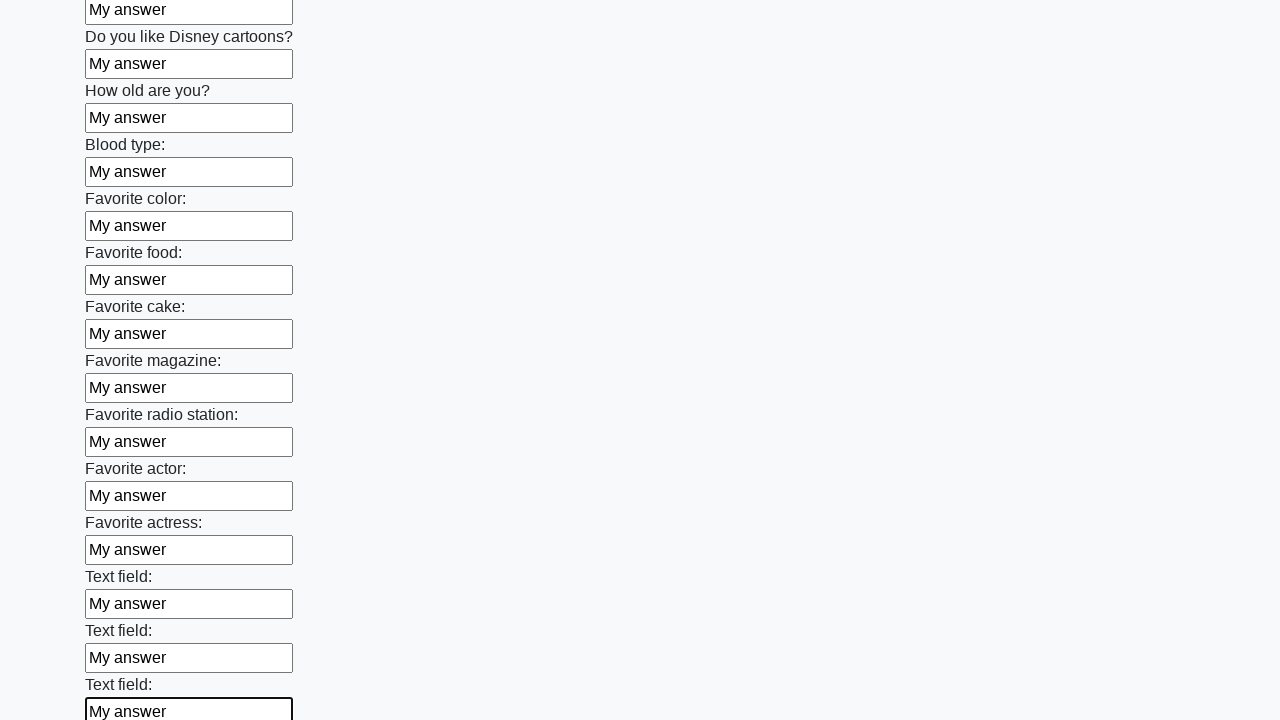

Filled text input field 30 with 'My answer' on input[type="text"] >> nth=29
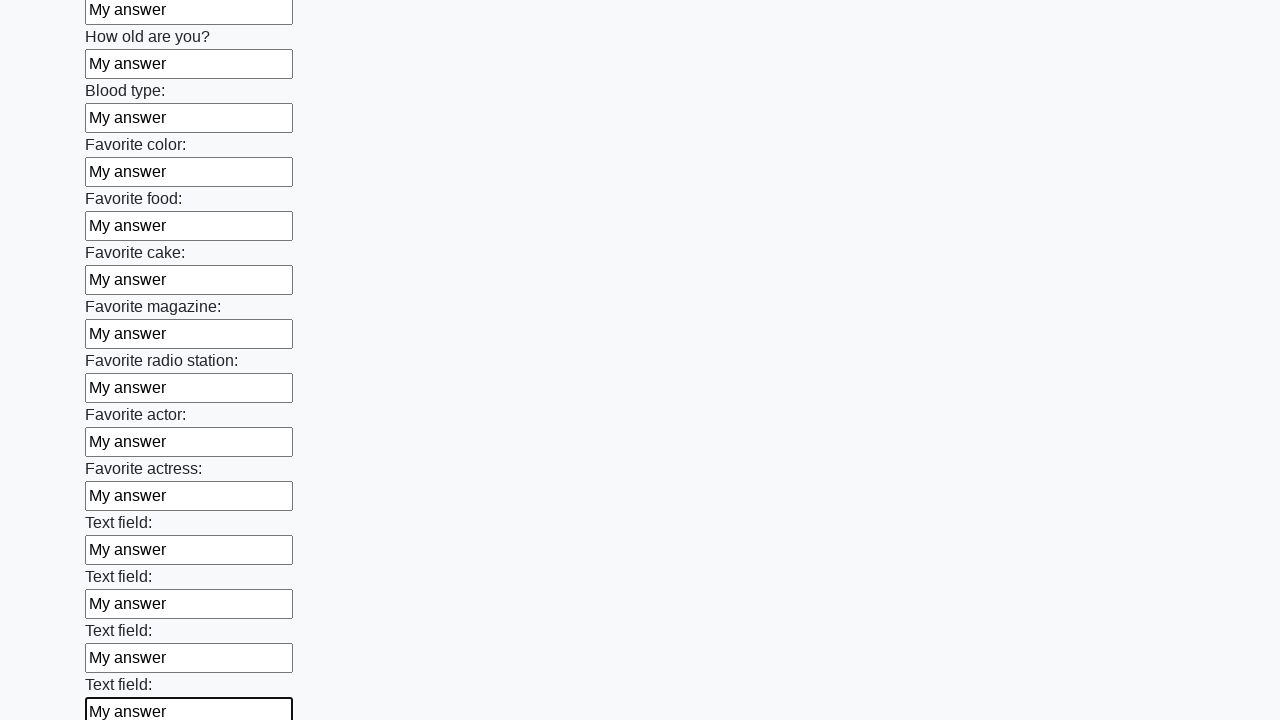

Filled text input field 31 with 'My answer' on input[type="text"] >> nth=30
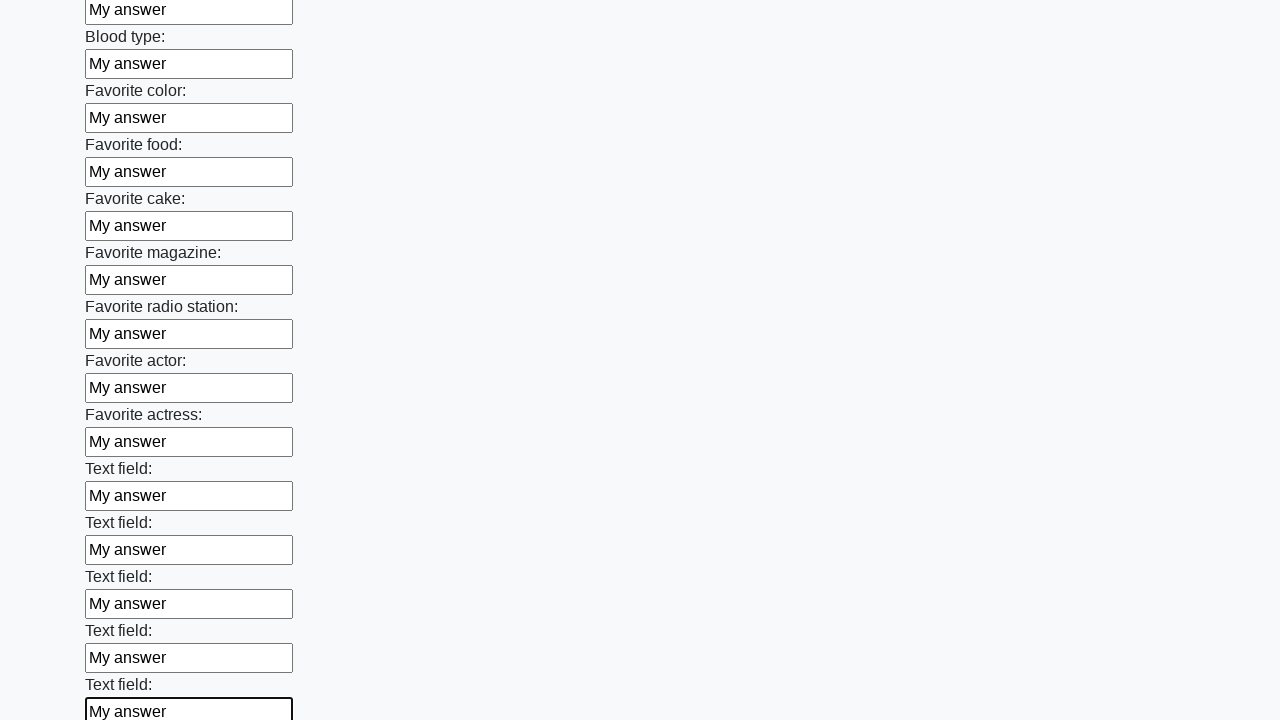

Filled text input field 32 with 'My answer' on input[type="text"] >> nth=31
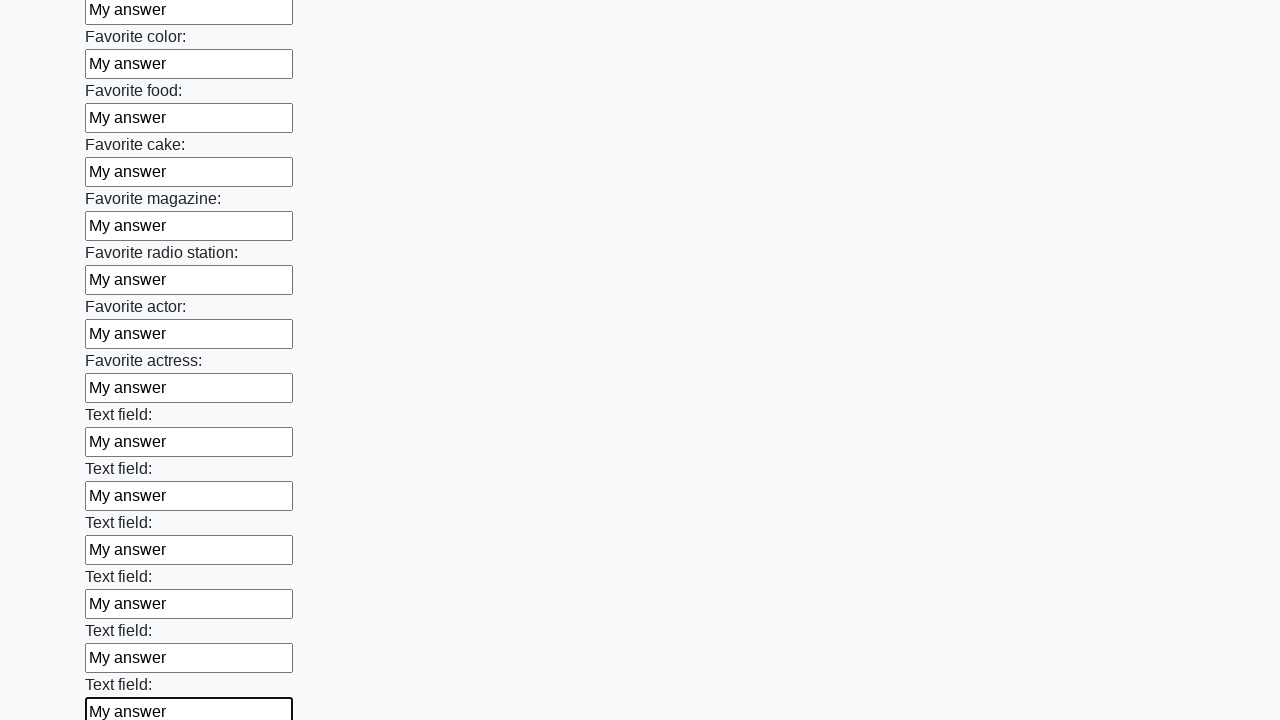

Filled text input field 33 with 'My answer' on input[type="text"] >> nth=32
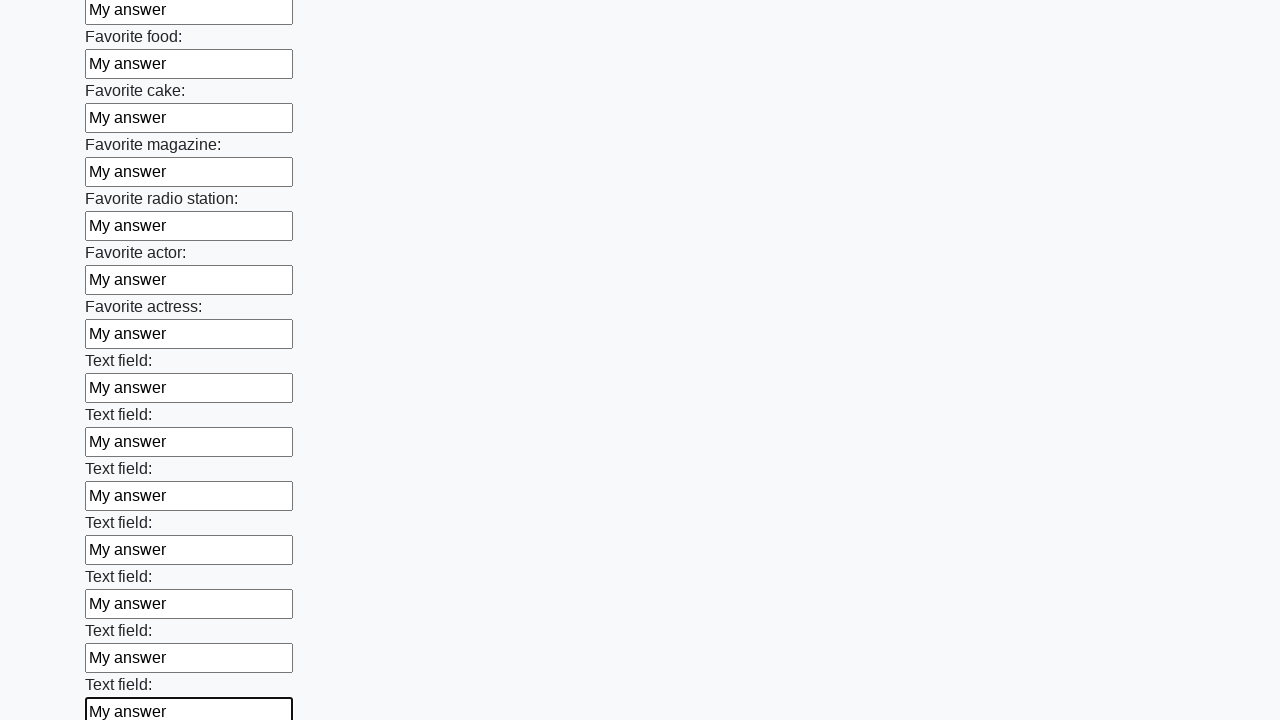

Filled text input field 34 with 'My answer' on input[type="text"] >> nth=33
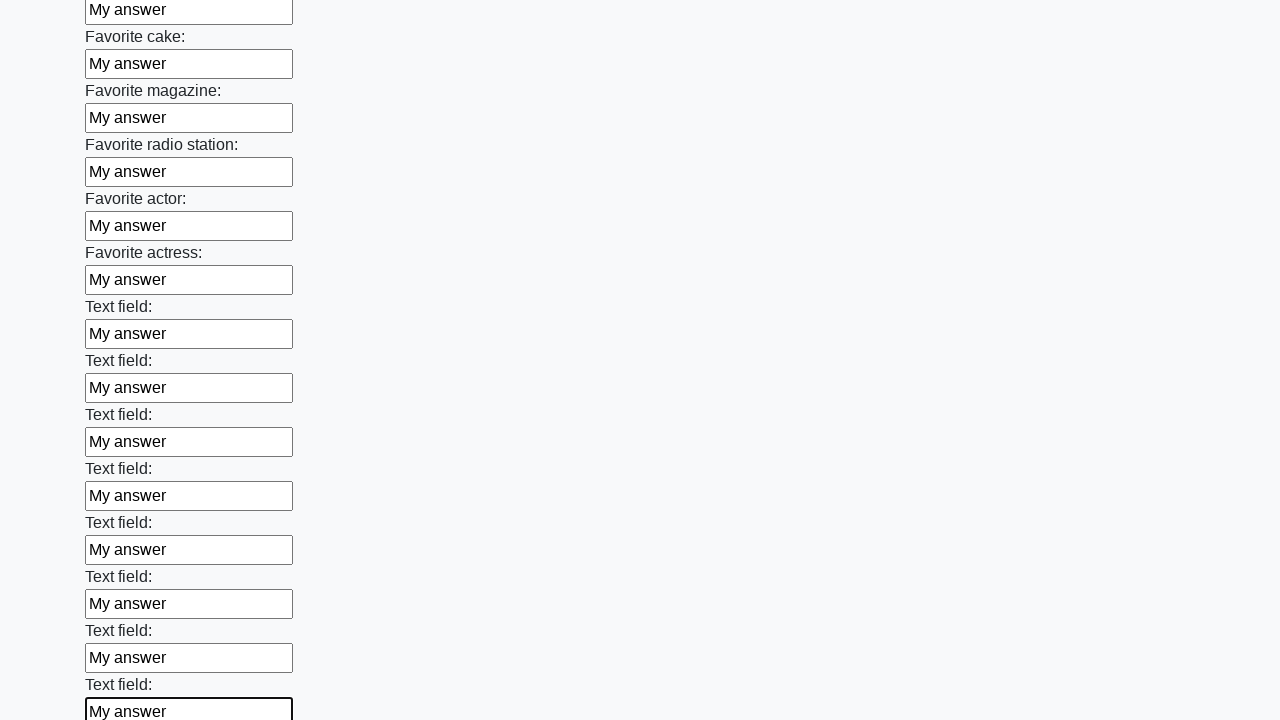

Filled text input field 35 with 'My answer' on input[type="text"] >> nth=34
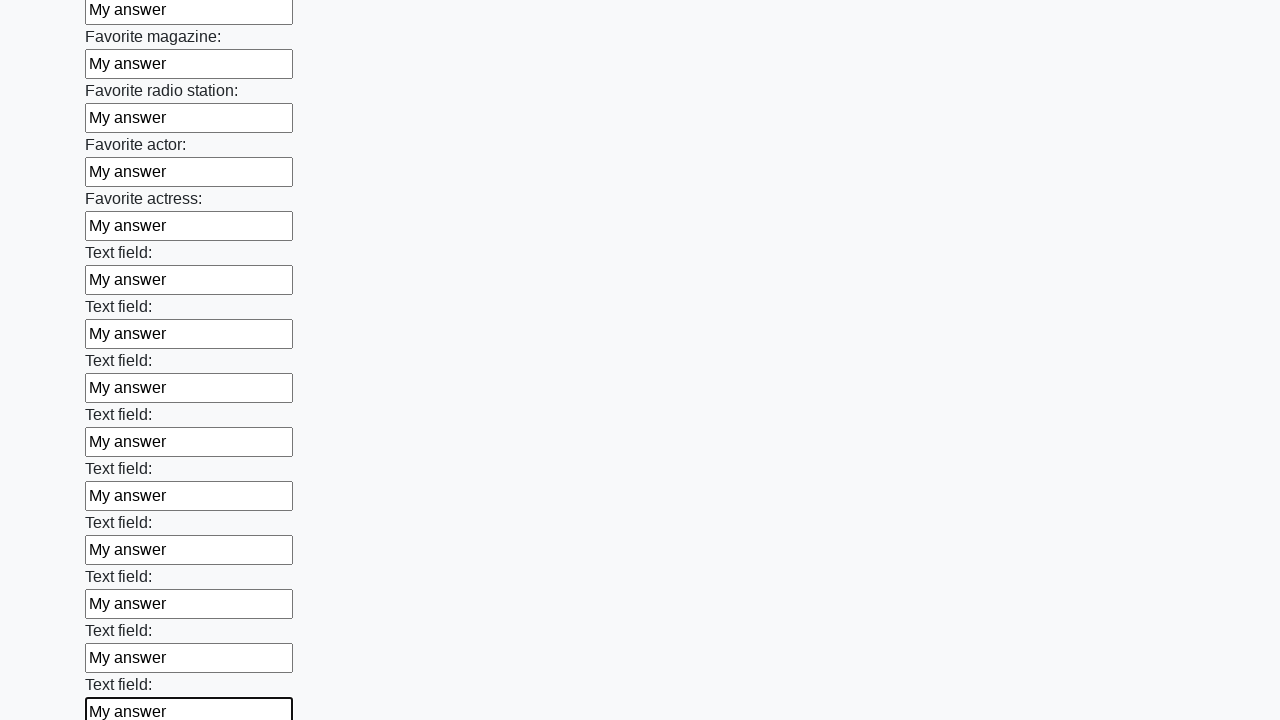

Filled text input field 36 with 'My answer' on input[type="text"] >> nth=35
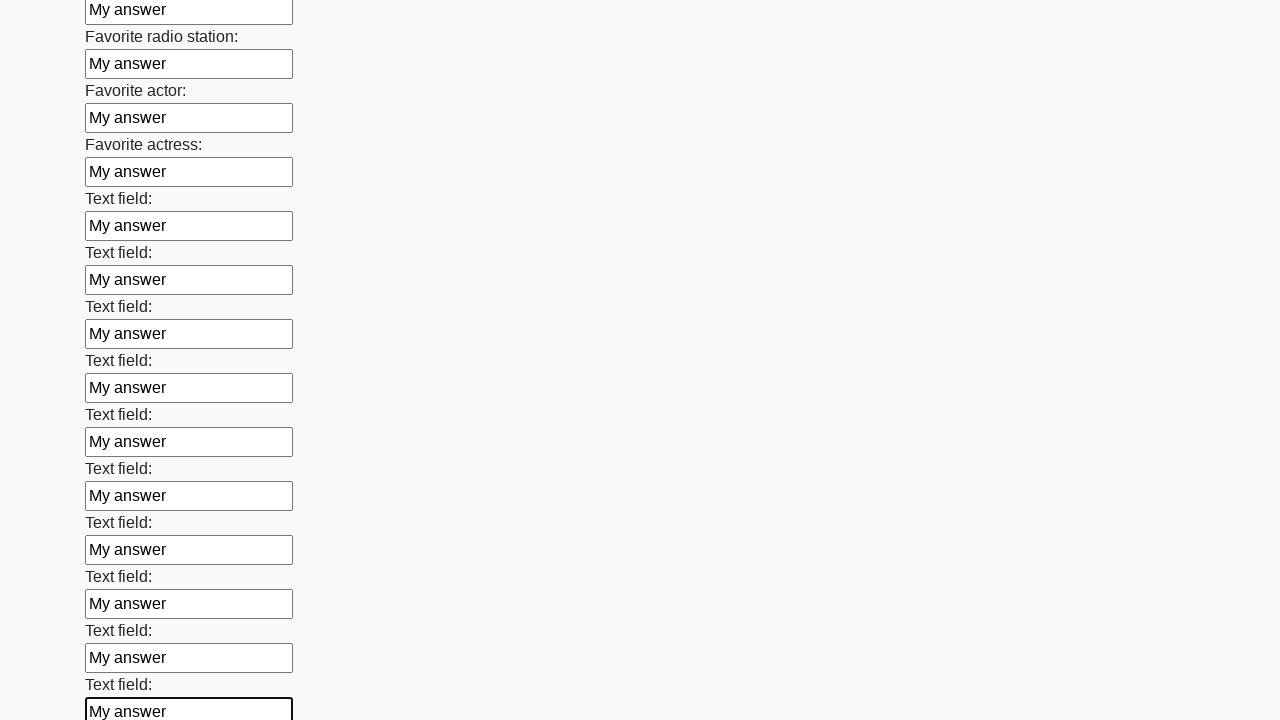

Filled text input field 37 with 'My answer' on input[type="text"] >> nth=36
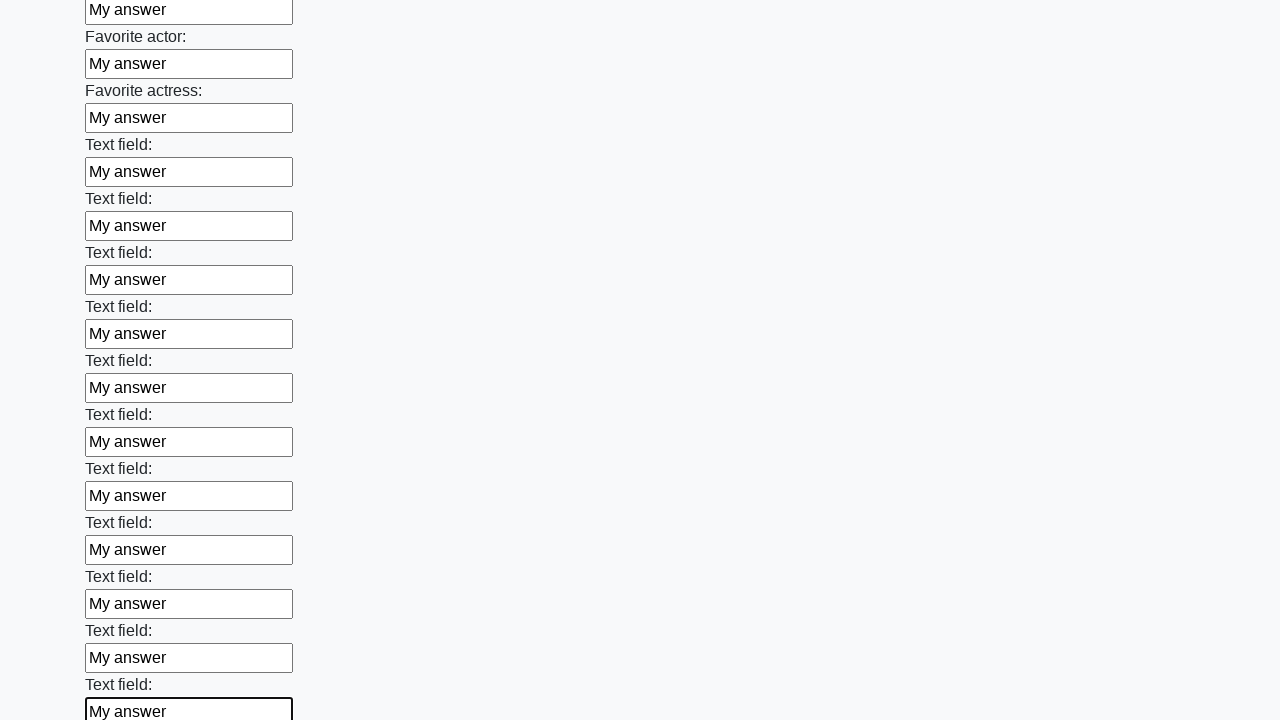

Filled text input field 38 with 'My answer' on input[type="text"] >> nth=37
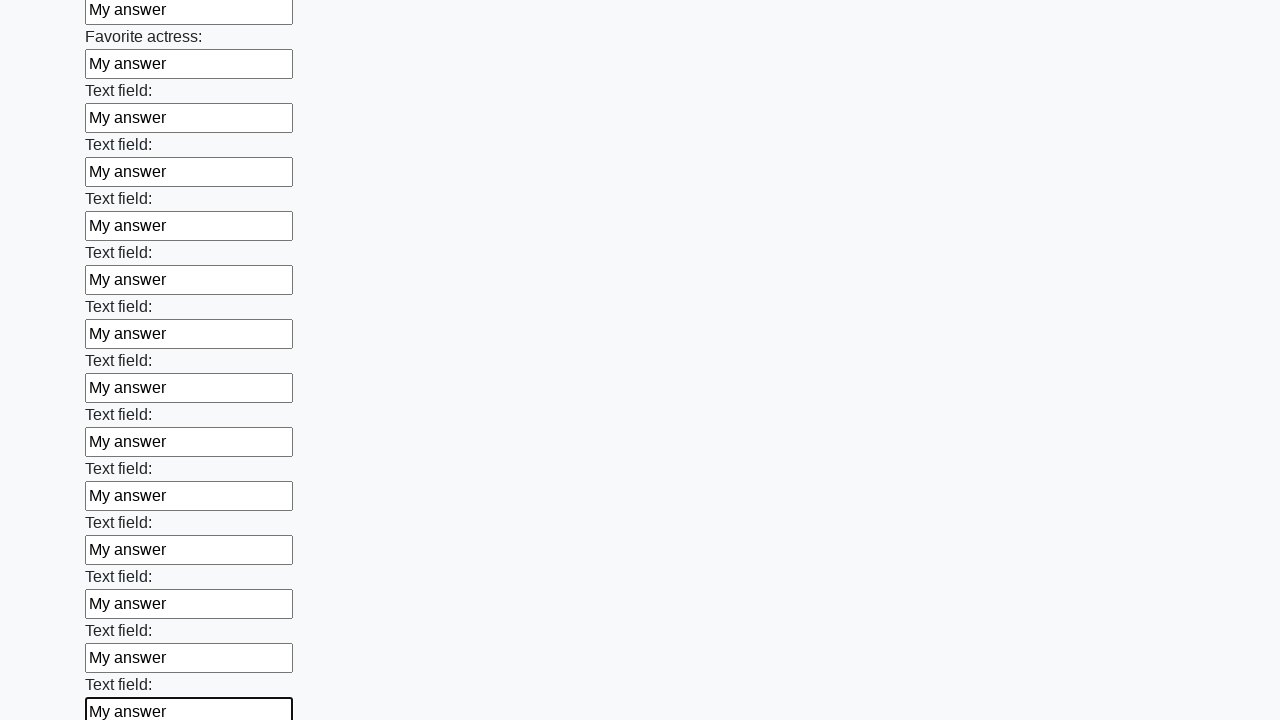

Filled text input field 39 with 'My answer' on input[type="text"] >> nth=38
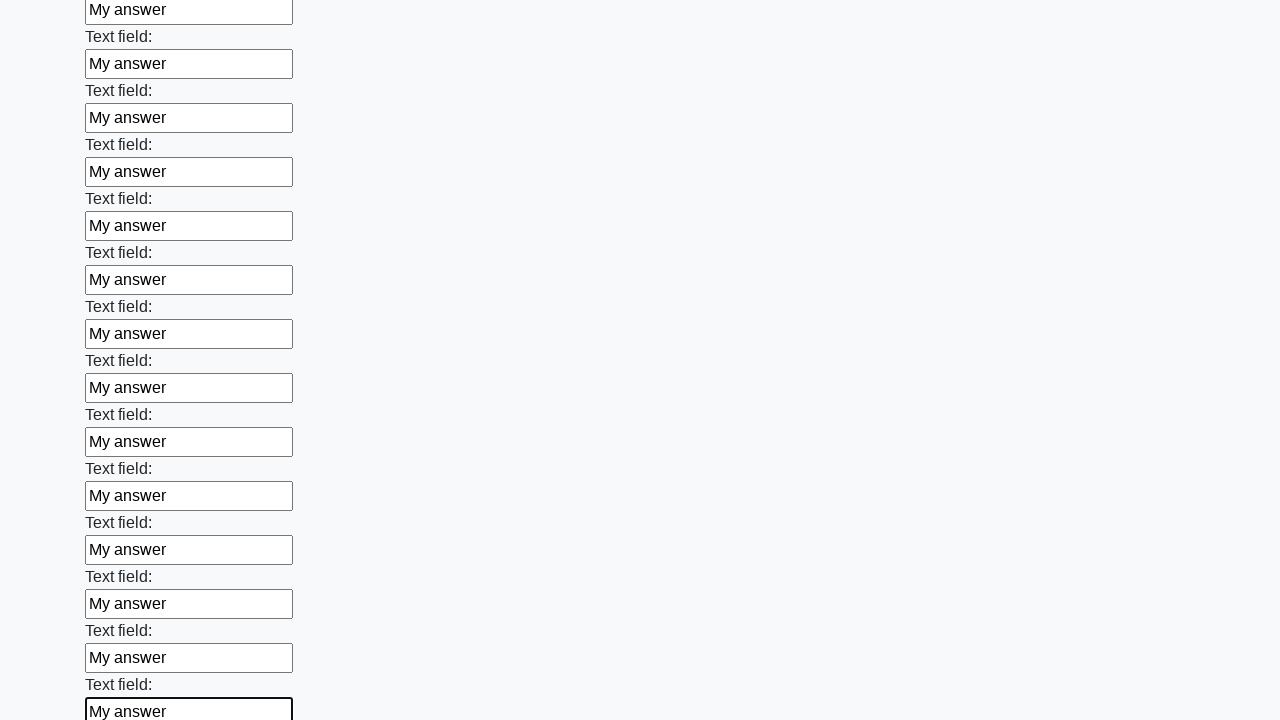

Filled text input field 40 with 'My answer' on input[type="text"] >> nth=39
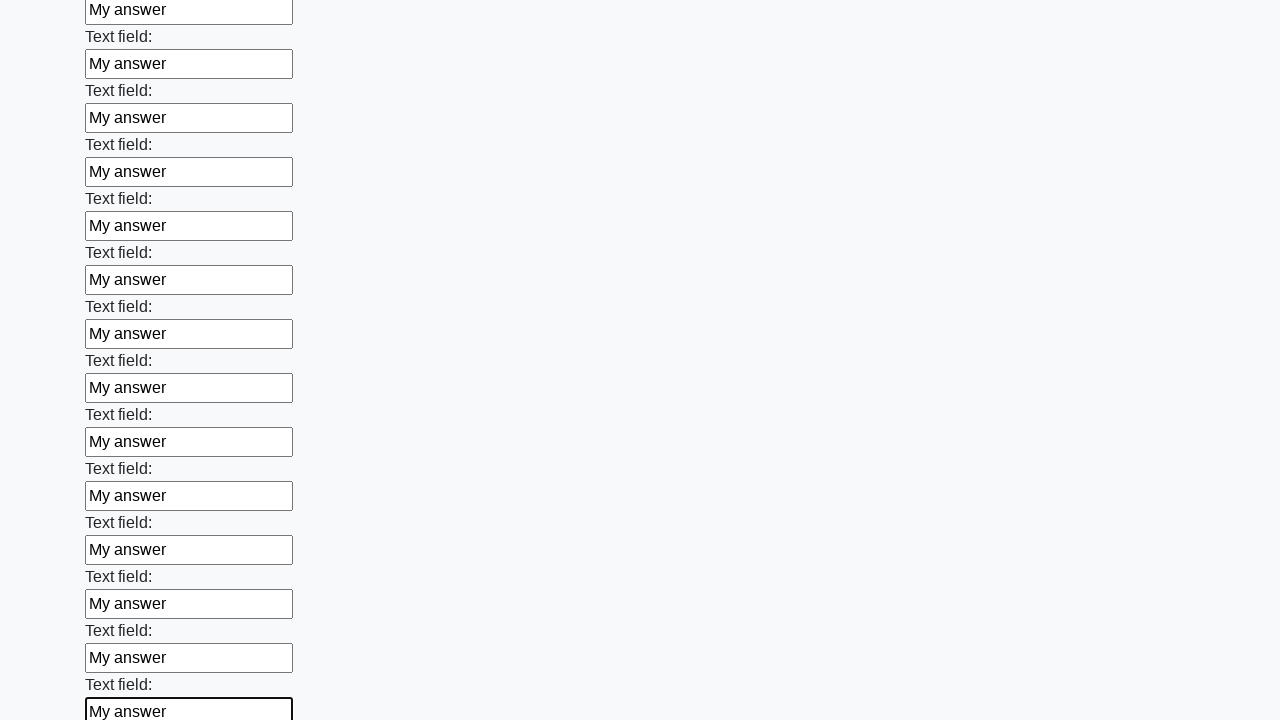

Filled text input field 41 with 'My answer' on input[type="text"] >> nth=40
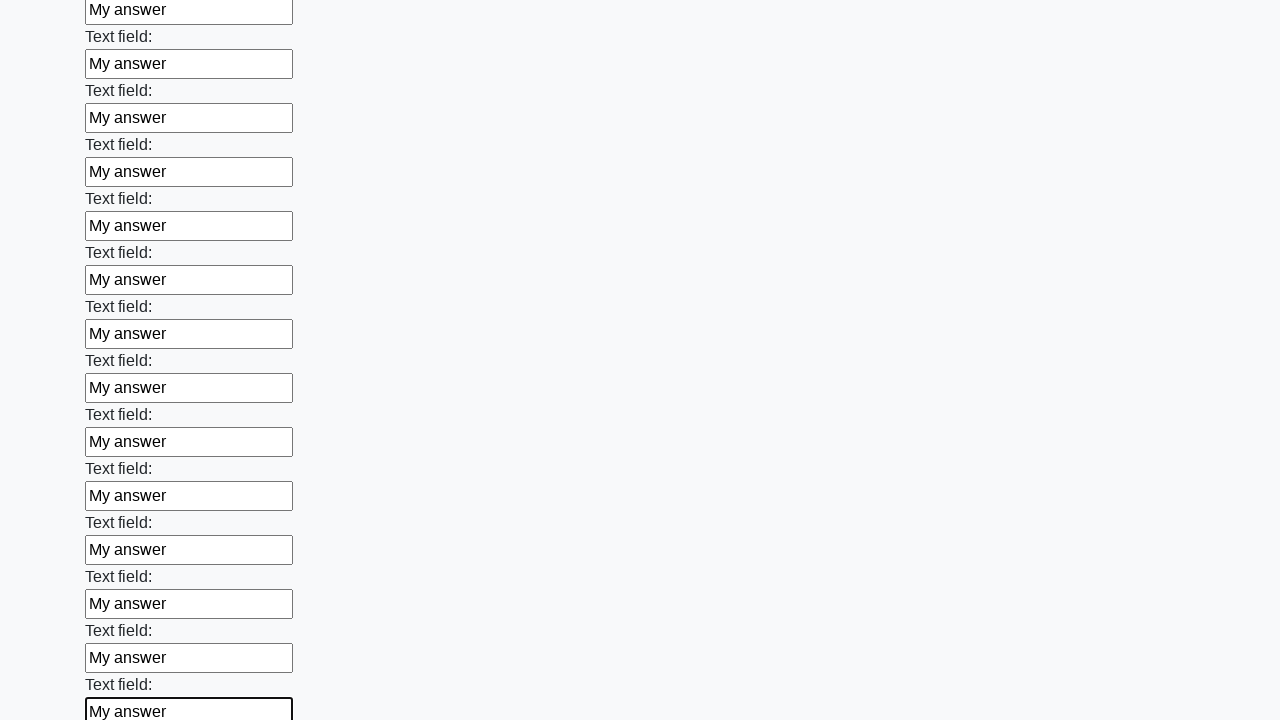

Filled text input field 42 with 'My answer' on input[type="text"] >> nth=41
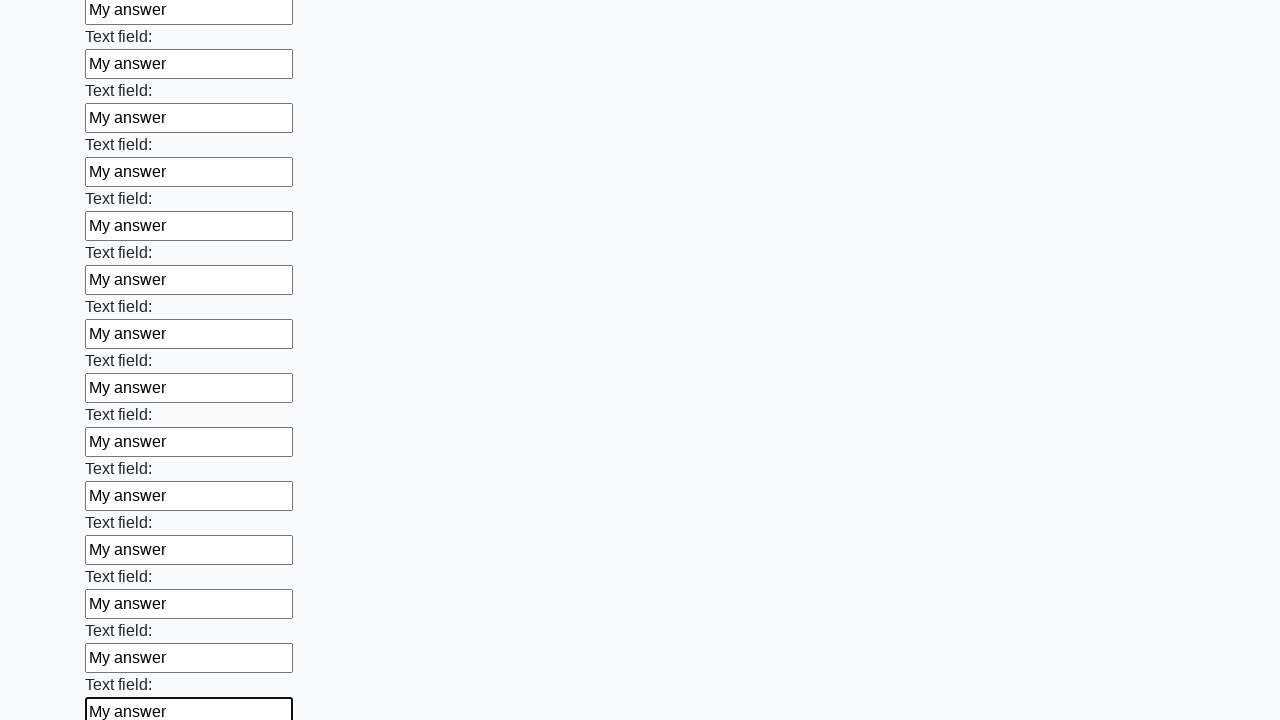

Filled text input field 43 with 'My answer' on input[type="text"] >> nth=42
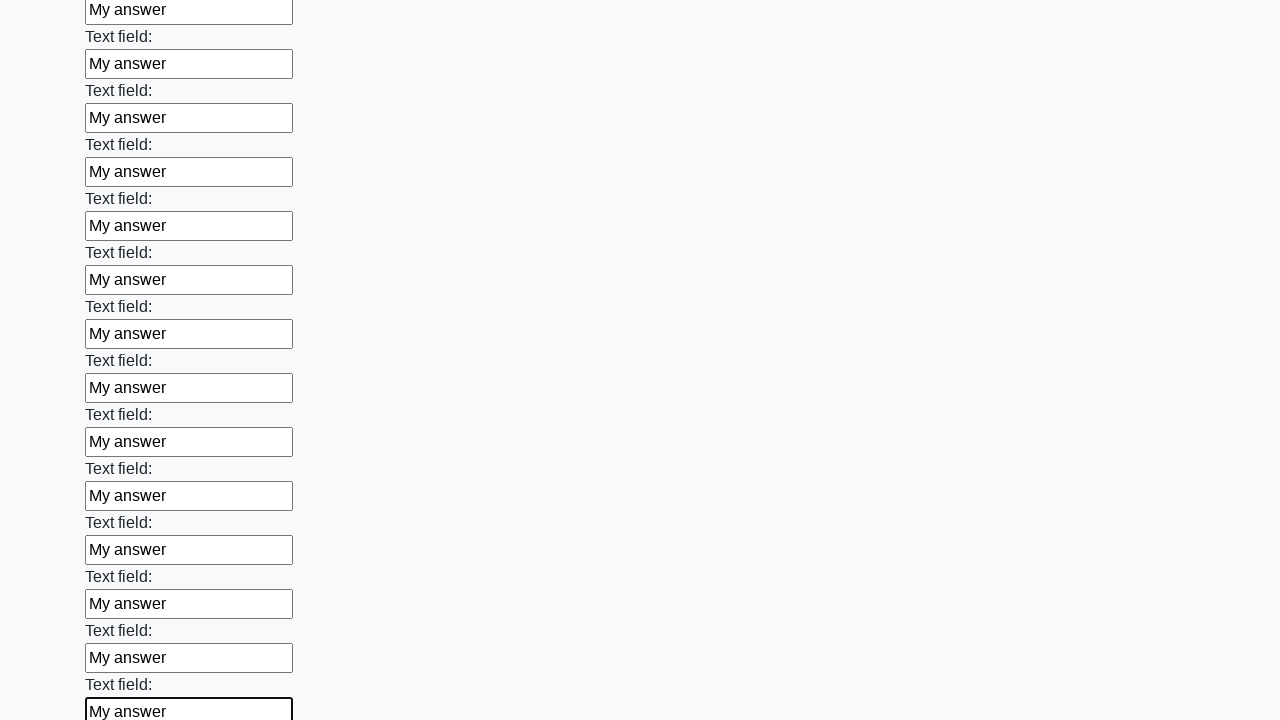

Filled text input field 44 with 'My answer' on input[type="text"] >> nth=43
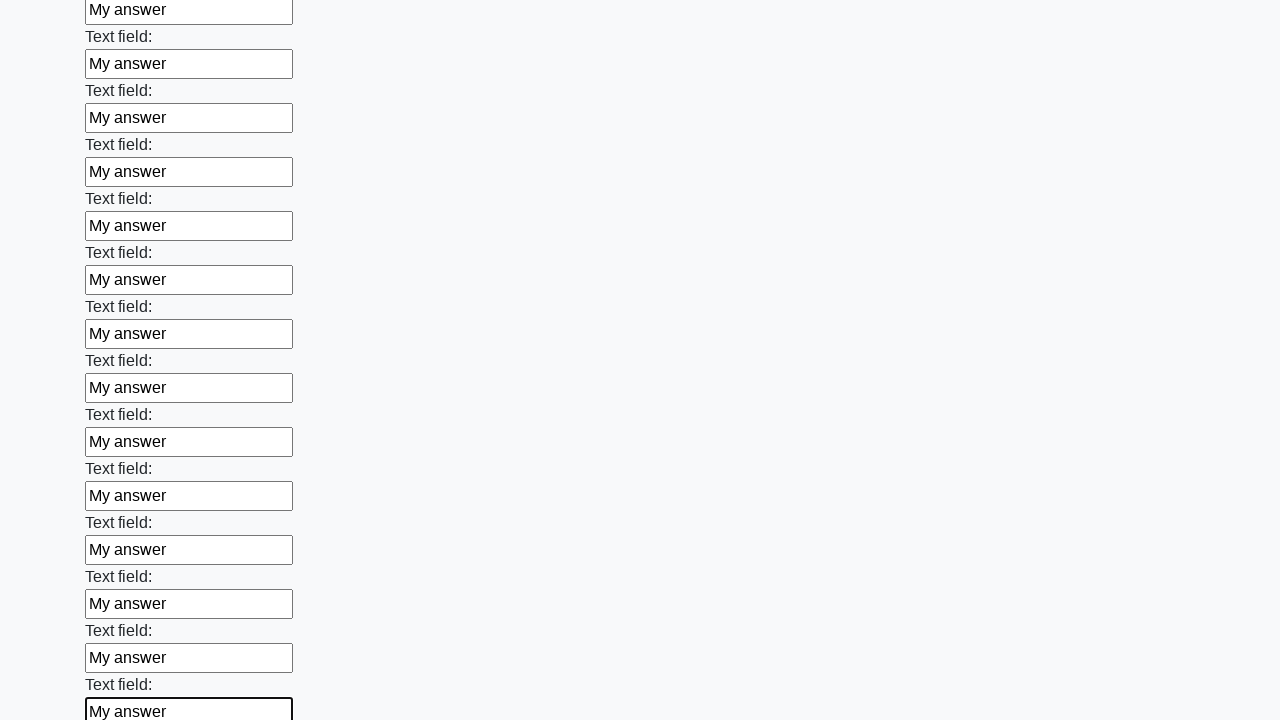

Filled text input field 45 with 'My answer' on input[type="text"] >> nth=44
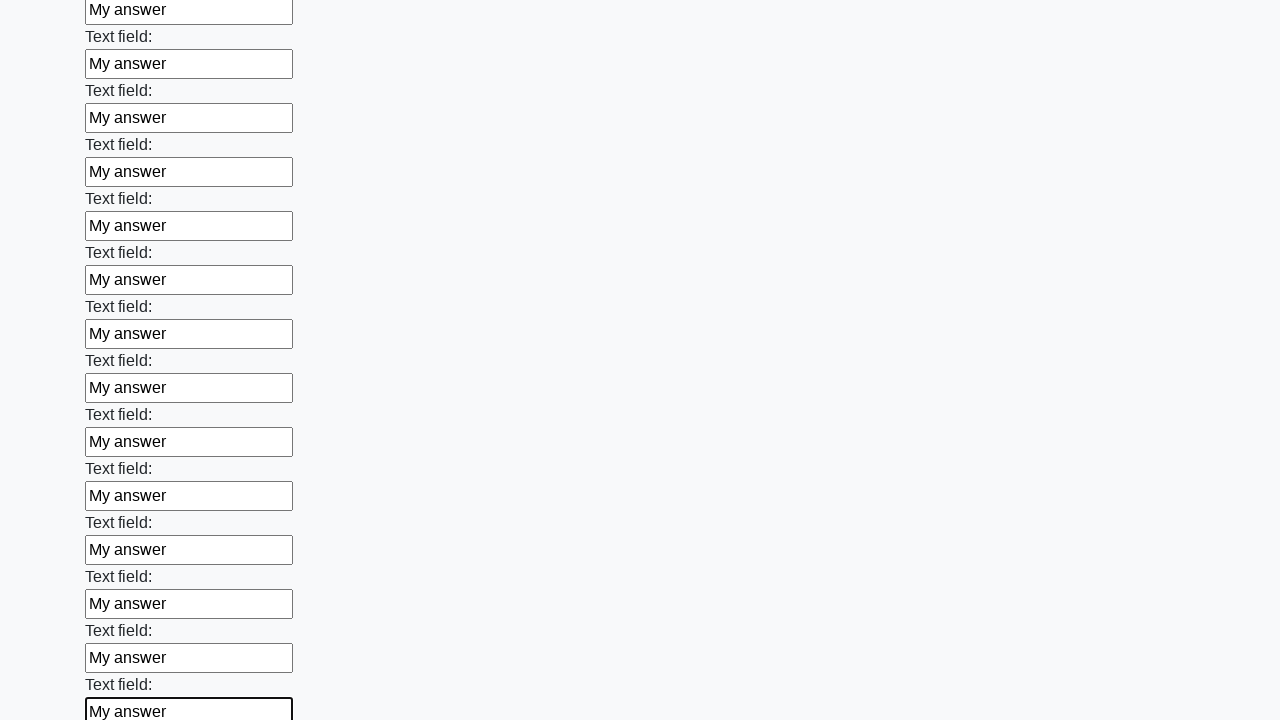

Filled text input field 46 with 'My answer' on input[type="text"] >> nth=45
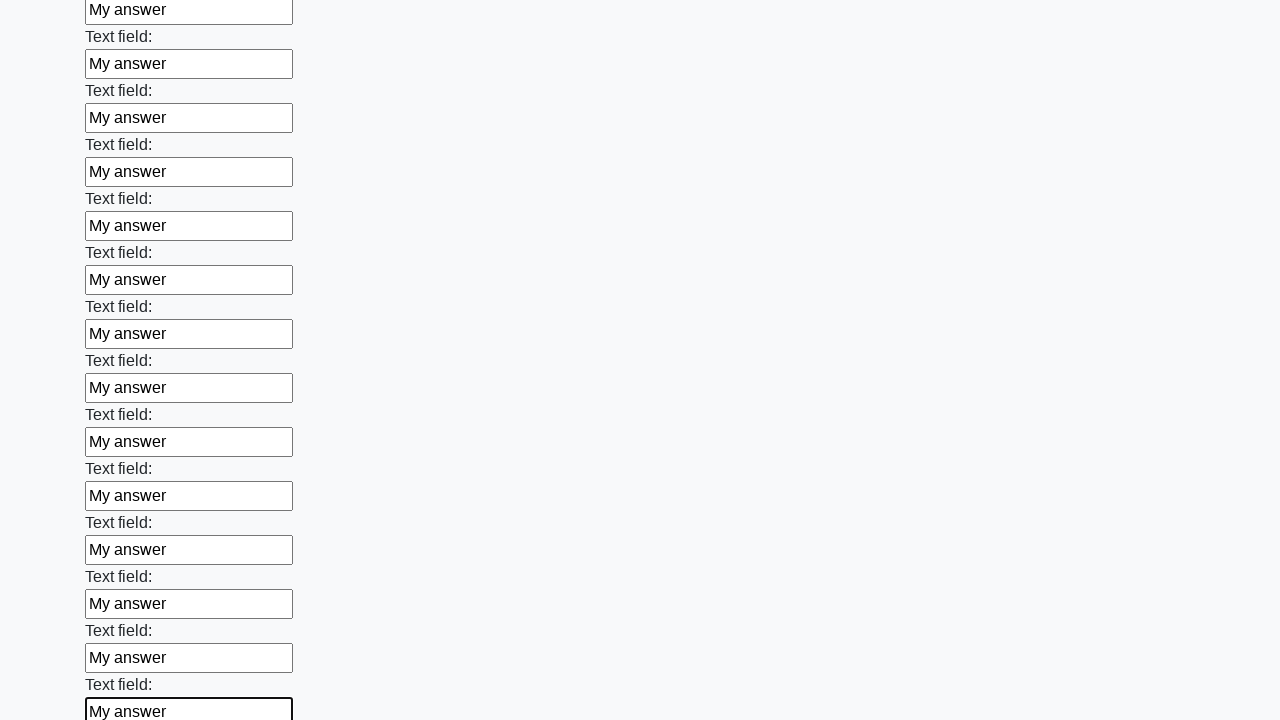

Filled text input field 47 with 'My answer' on input[type="text"] >> nth=46
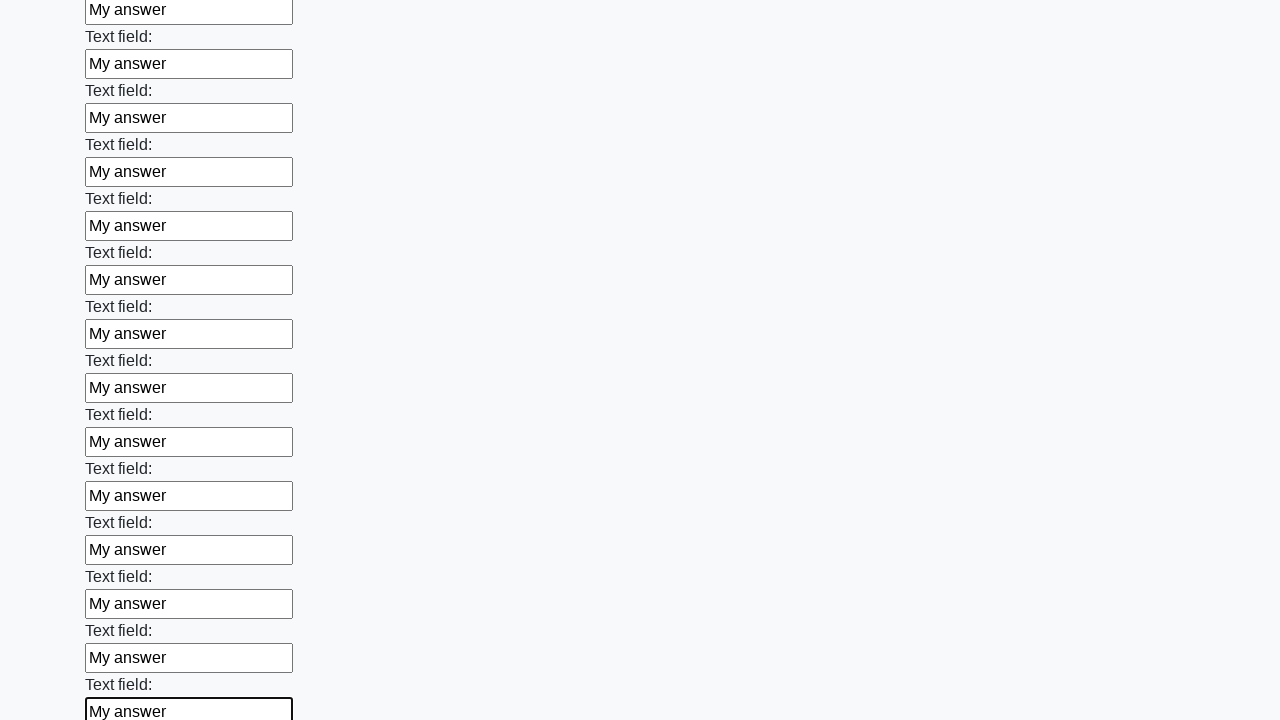

Filled text input field 48 with 'My answer' on input[type="text"] >> nth=47
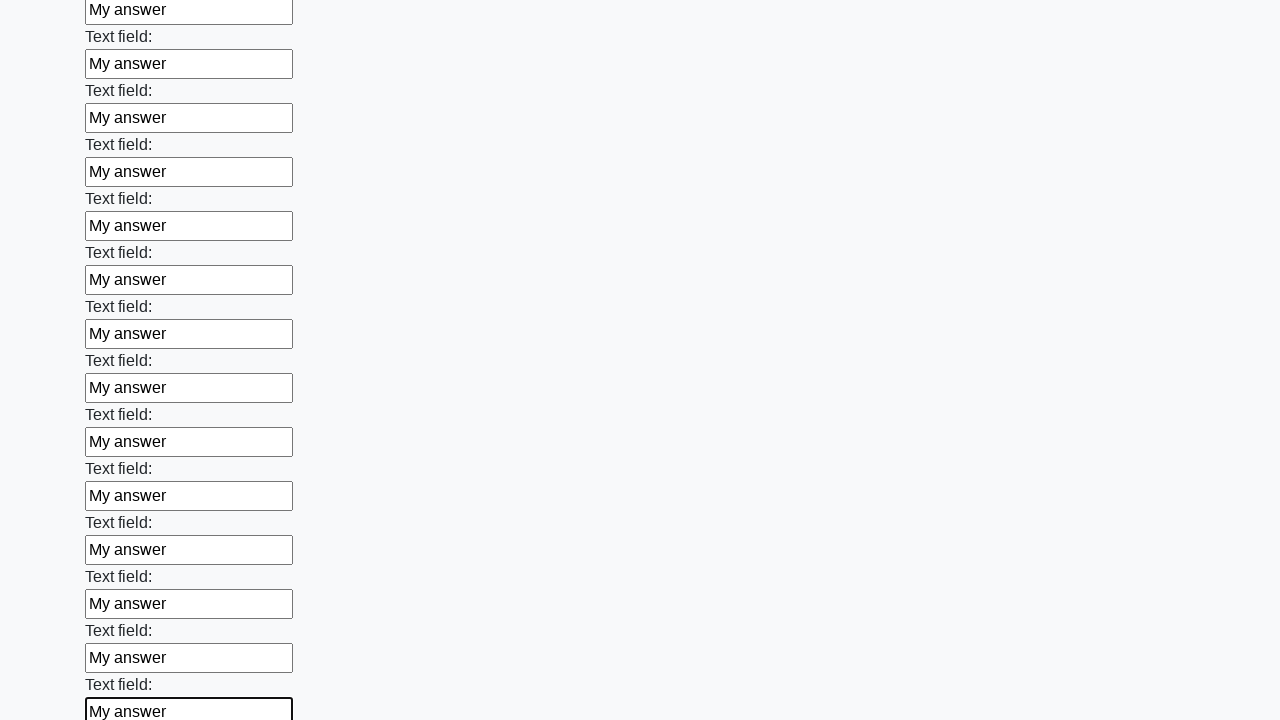

Filled text input field 49 with 'My answer' on input[type="text"] >> nth=48
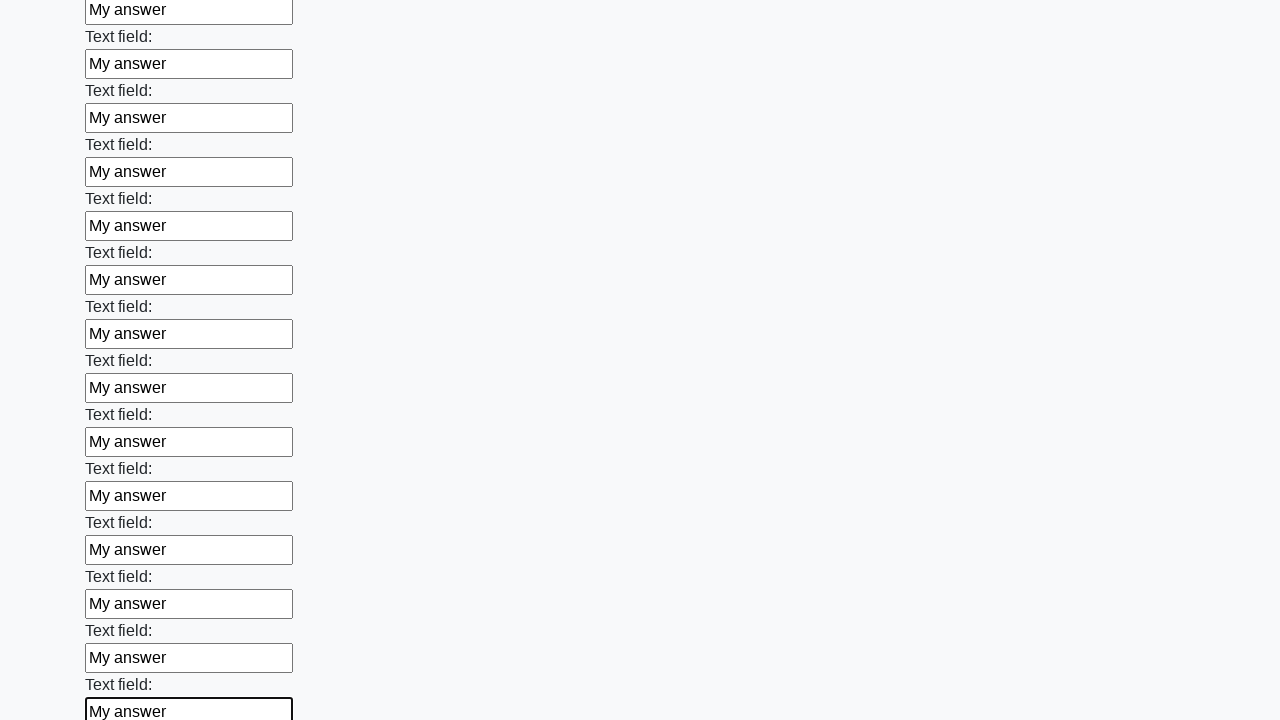

Filled text input field 50 with 'My answer' on input[type="text"] >> nth=49
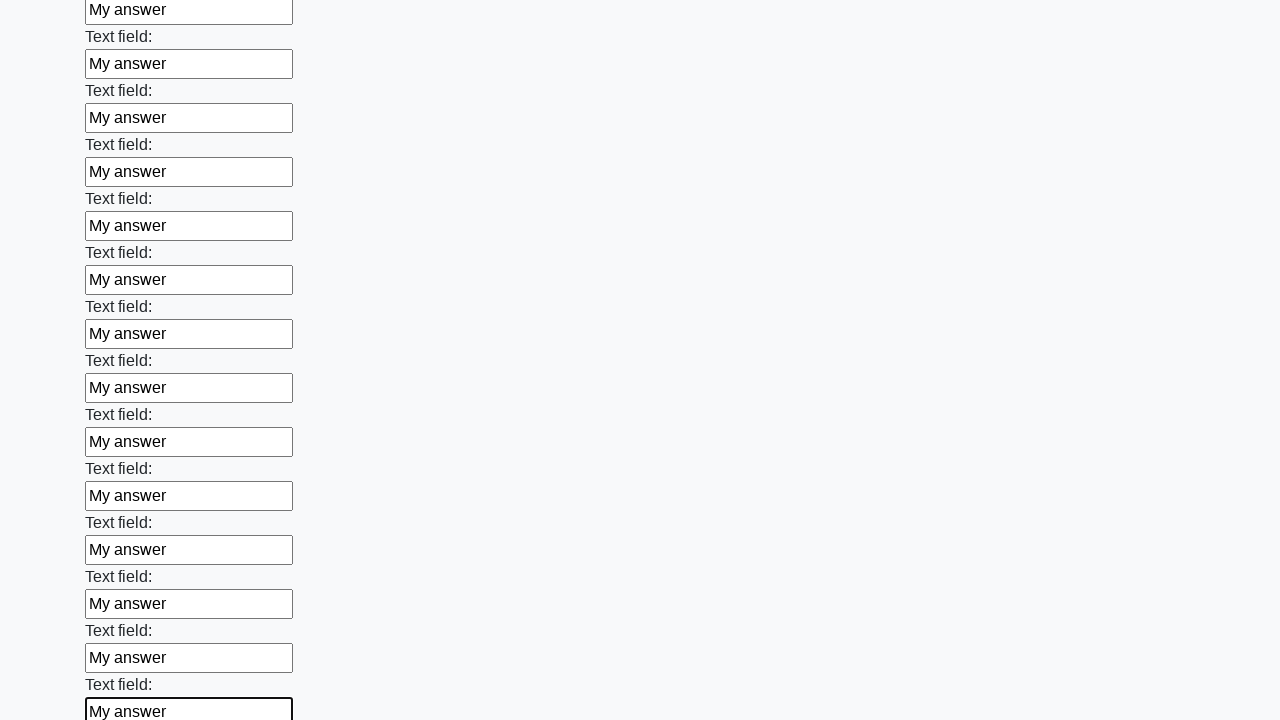

Filled text input field 51 with 'My answer' on input[type="text"] >> nth=50
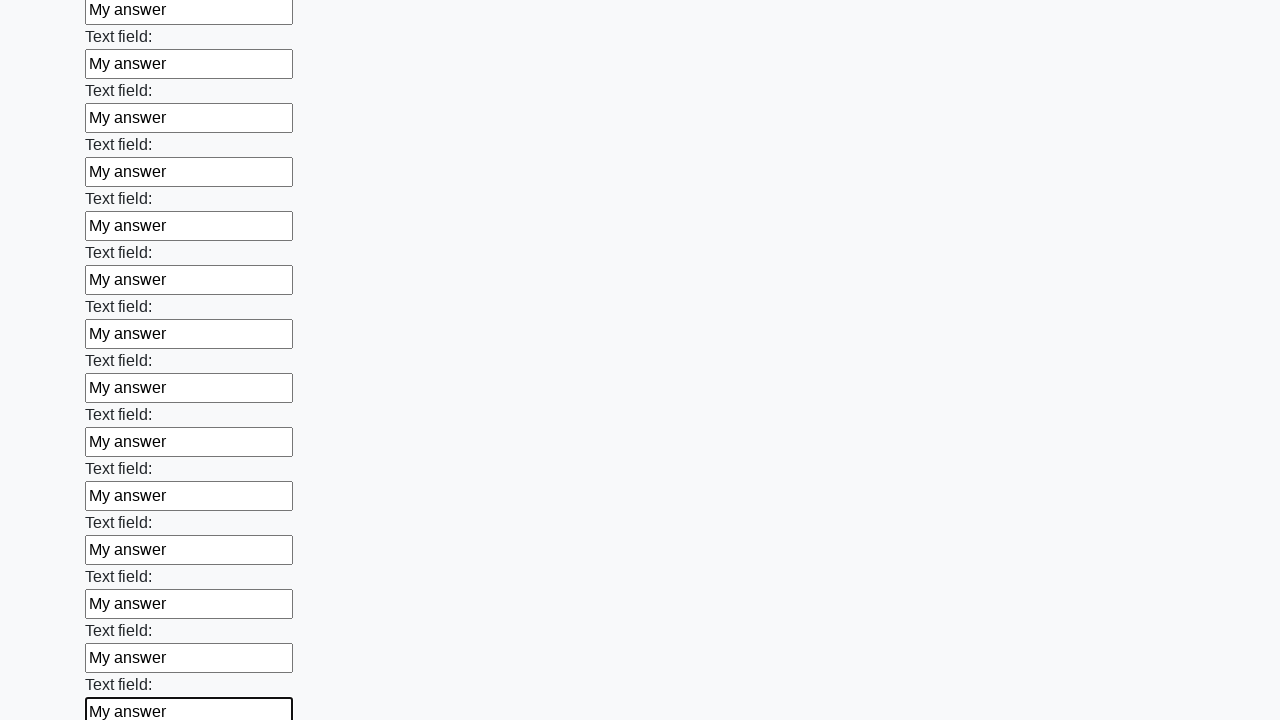

Filled text input field 52 with 'My answer' on input[type="text"] >> nth=51
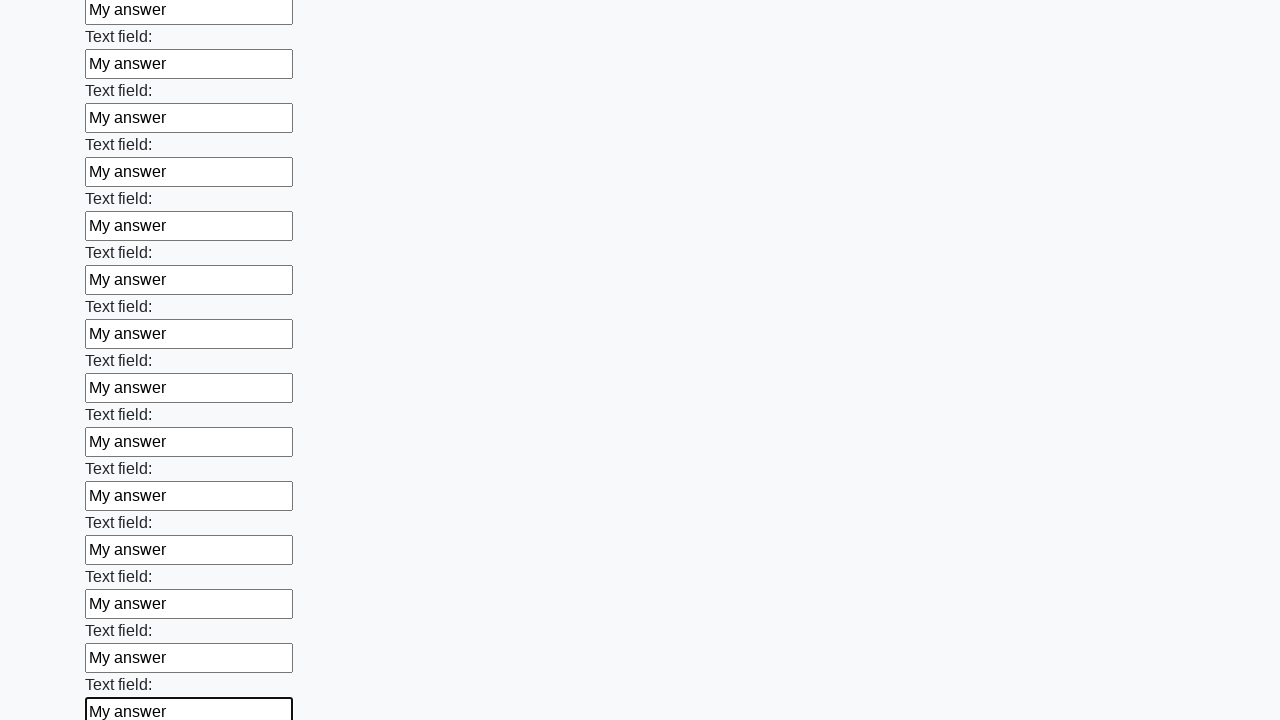

Filled text input field 53 with 'My answer' on input[type="text"] >> nth=52
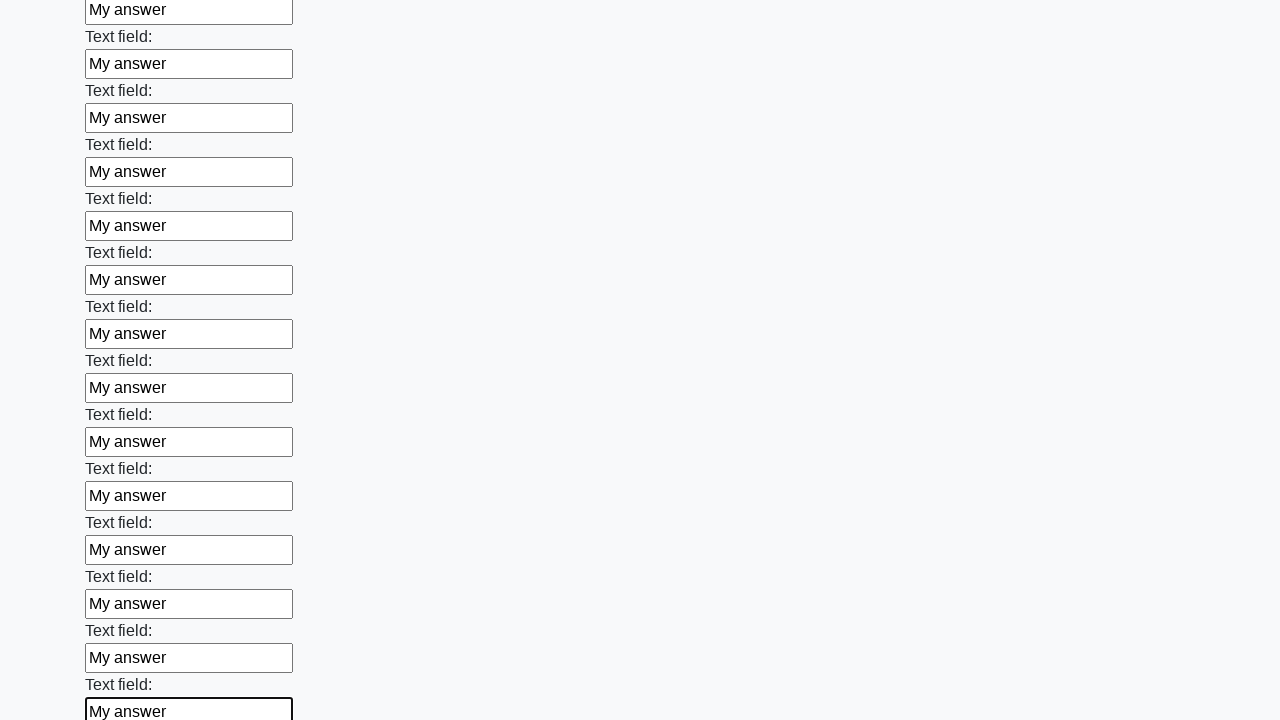

Filled text input field 54 with 'My answer' on input[type="text"] >> nth=53
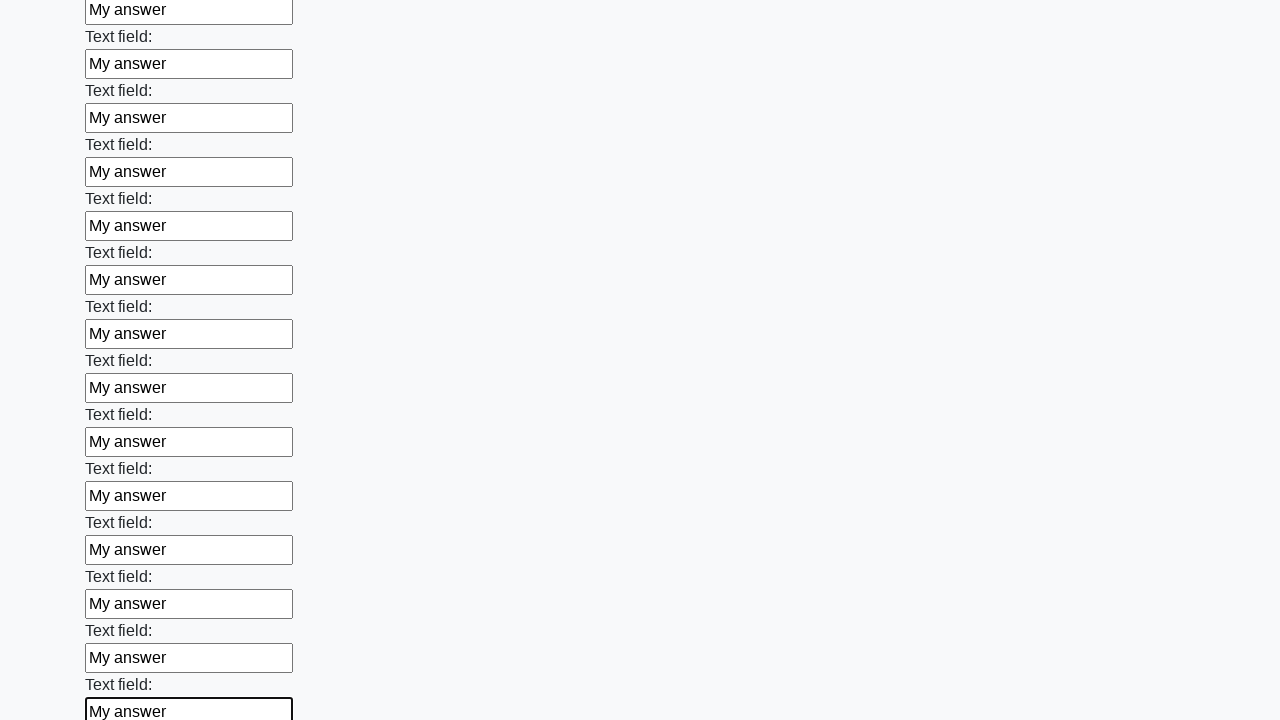

Filled text input field 55 with 'My answer' on input[type="text"] >> nth=54
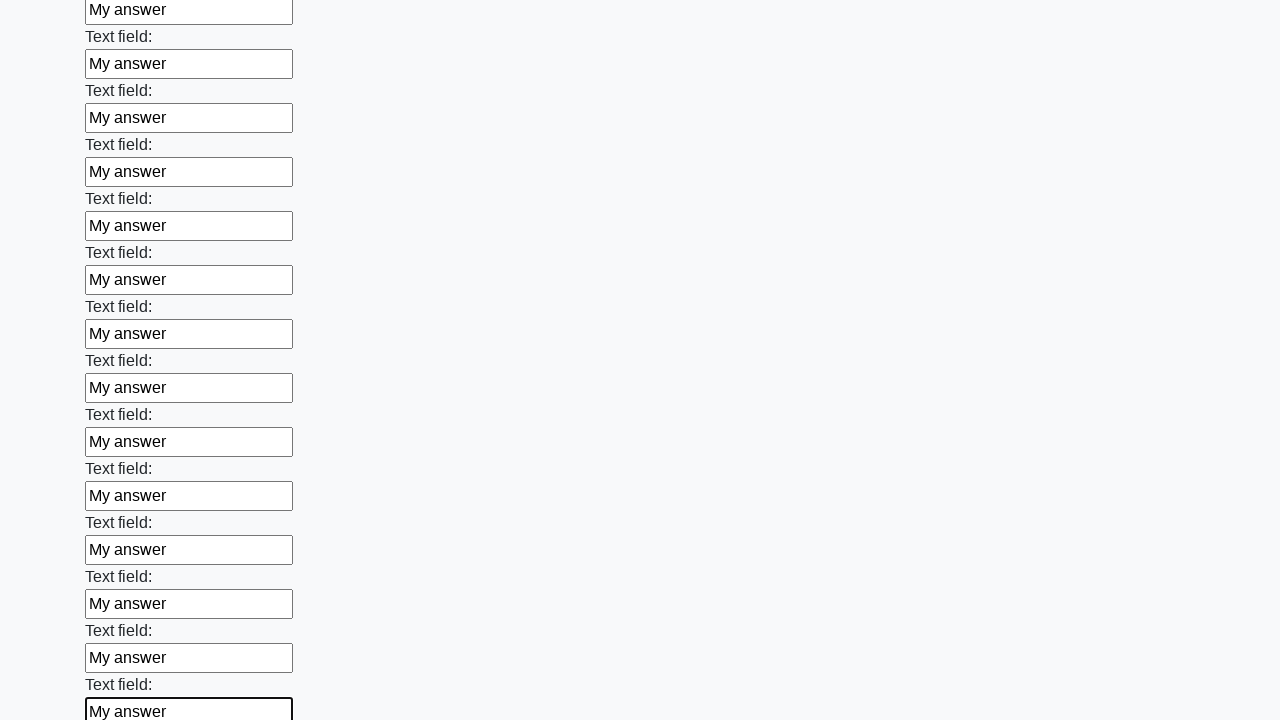

Filled text input field 56 with 'My answer' on input[type="text"] >> nth=55
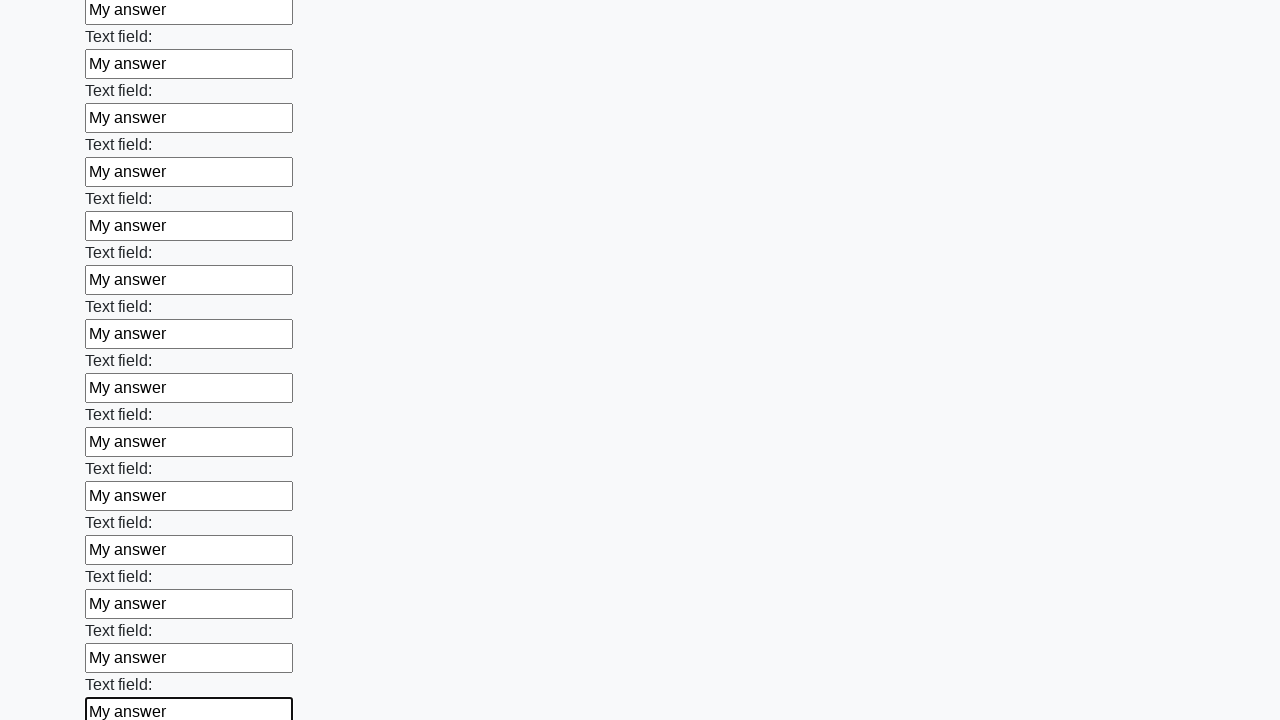

Filled text input field 57 with 'My answer' on input[type="text"] >> nth=56
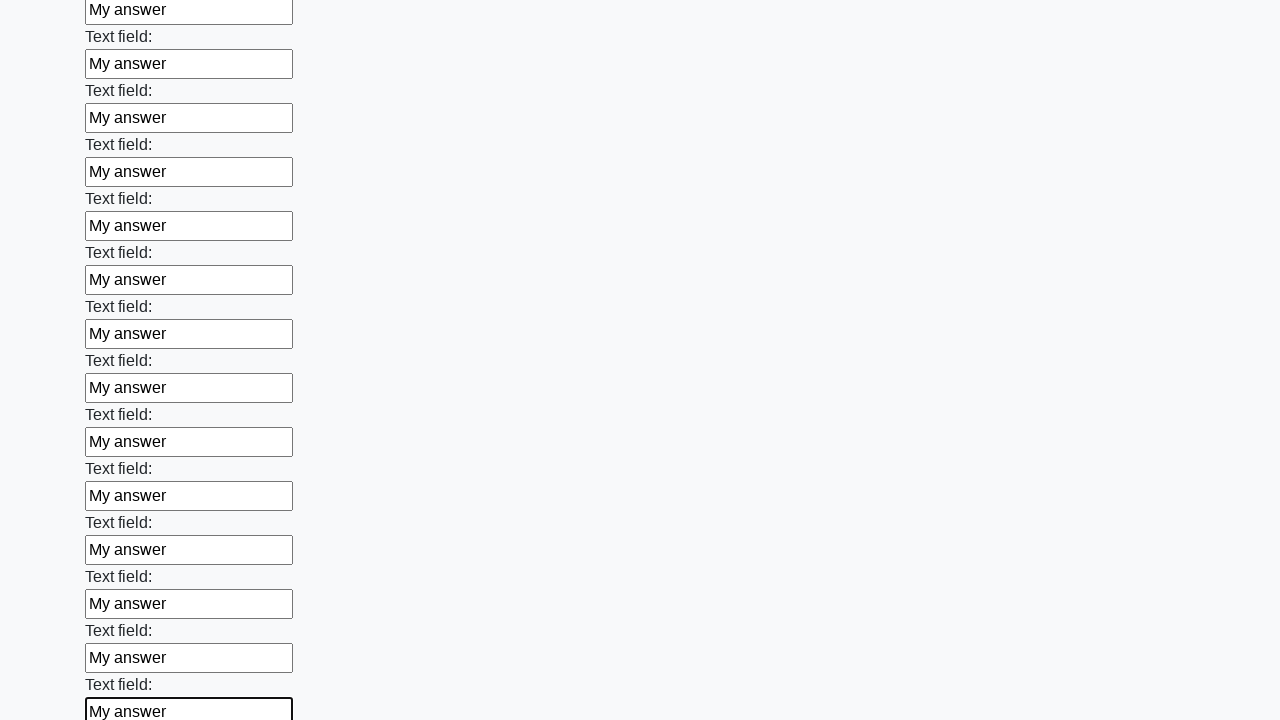

Filled text input field 58 with 'My answer' on input[type="text"] >> nth=57
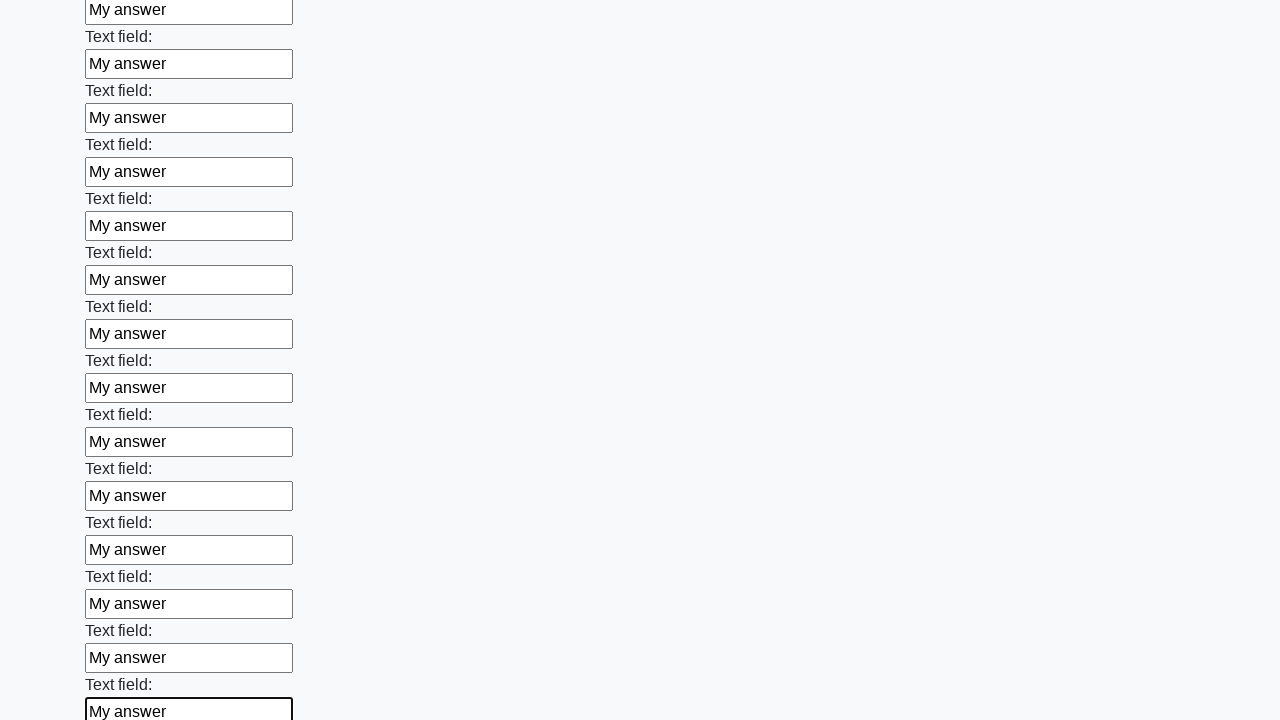

Filled text input field 59 with 'My answer' on input[type="text"] >> nth=58
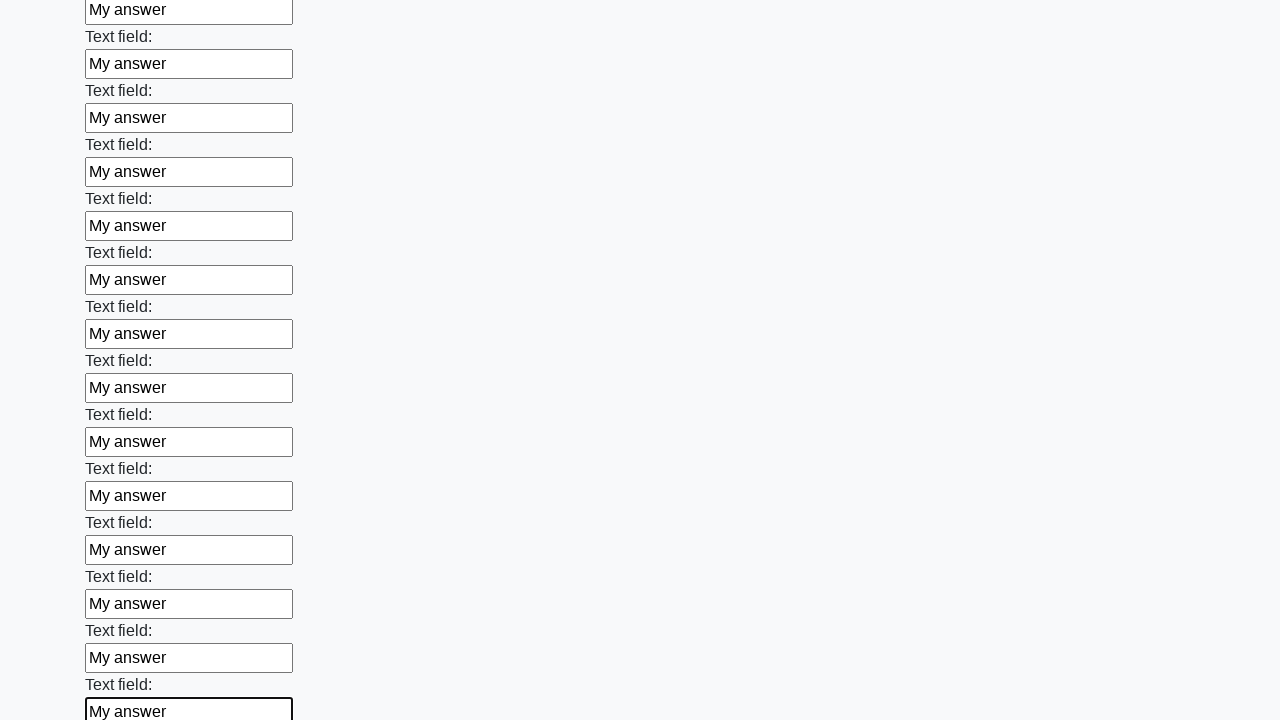

Filled text input field 60 with 'My answer' on input[type="text"] >> nth=59
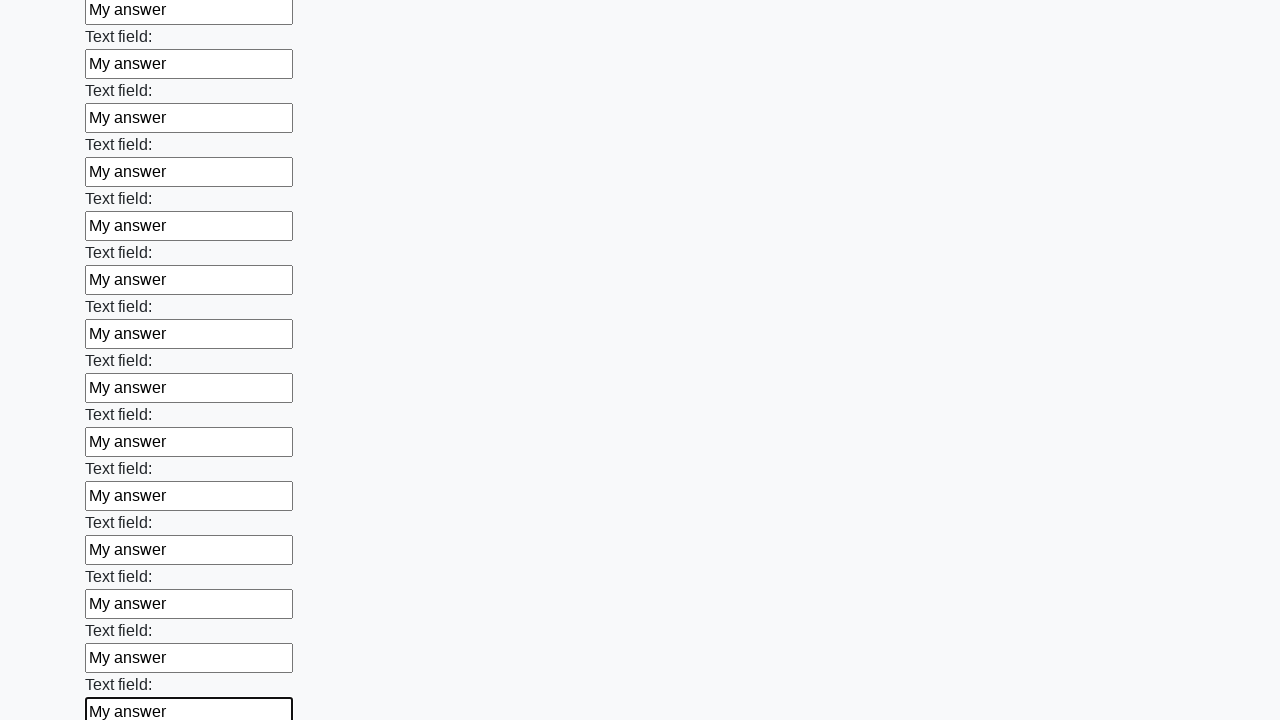

Filled text input field 61 with 'My answer' on input[type="text"] >> nth=60
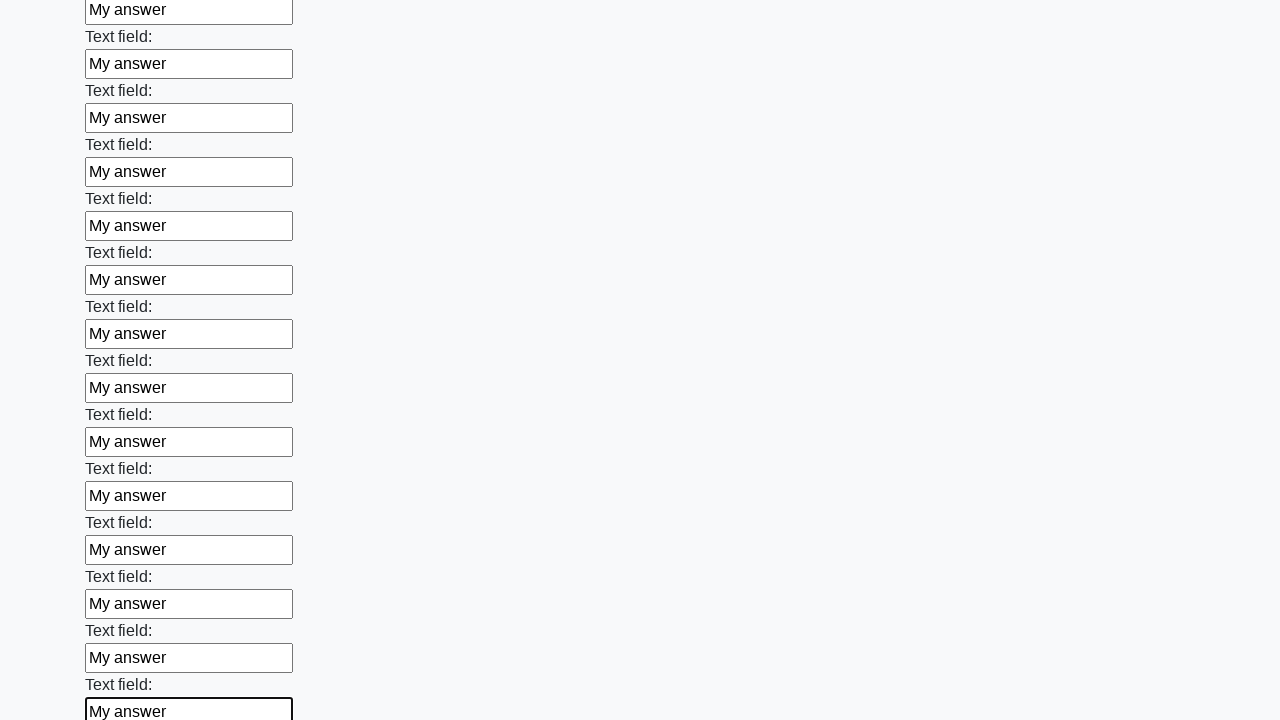

Filled text input field 62 with 'My answer' on input[type="text"] >> nth=61
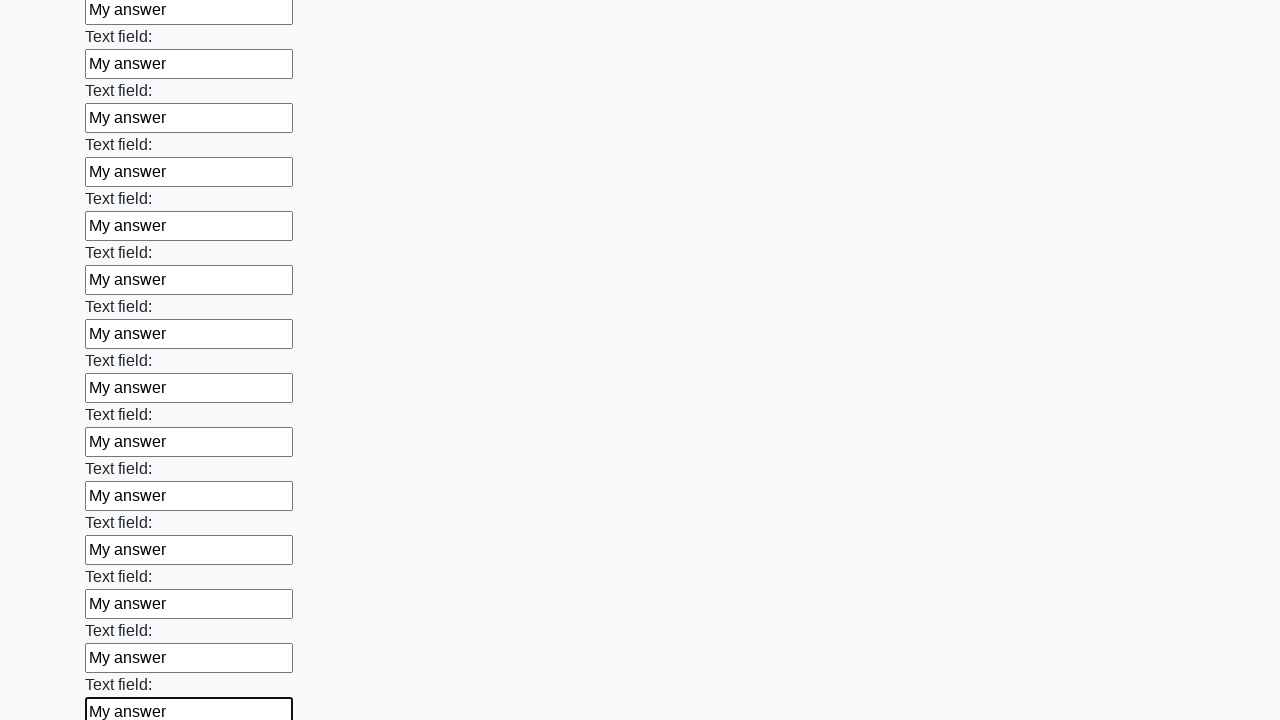

Filled text input field 63 with 'My answer' on input[type="text"] >> nth=62
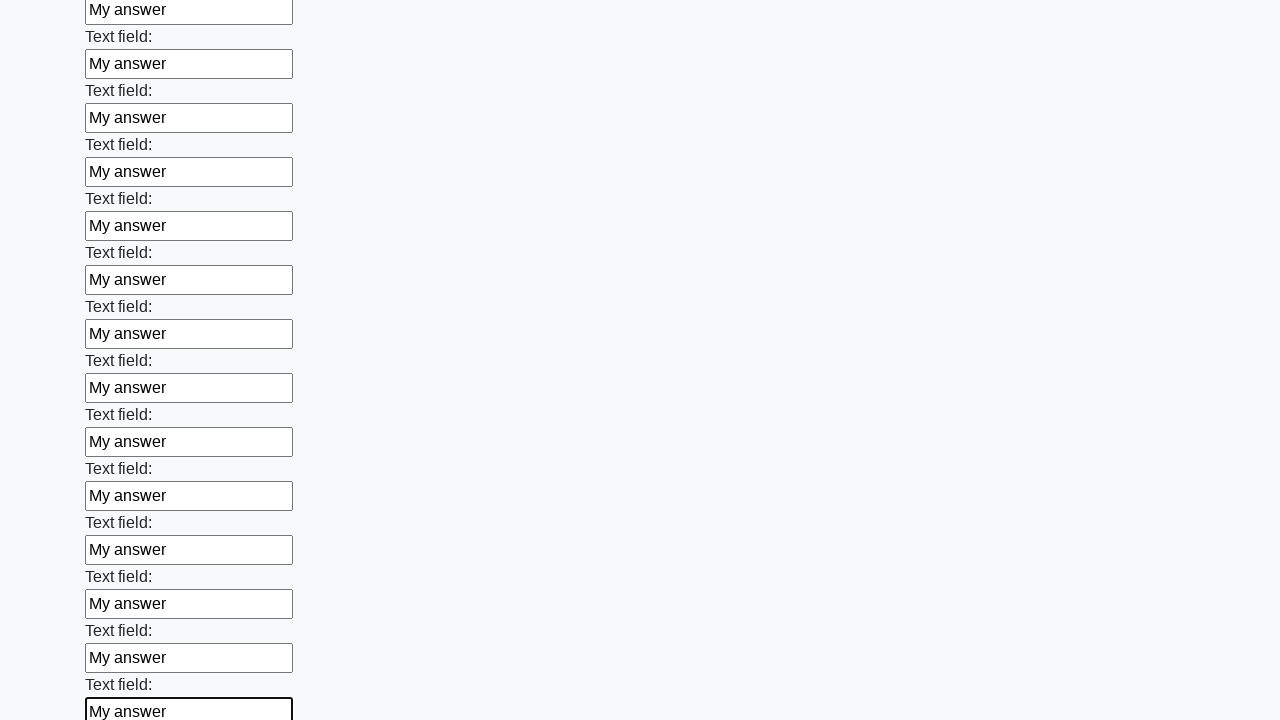

Filled text input field 64 with 'My answer' on input[type="text"] >> nth=63
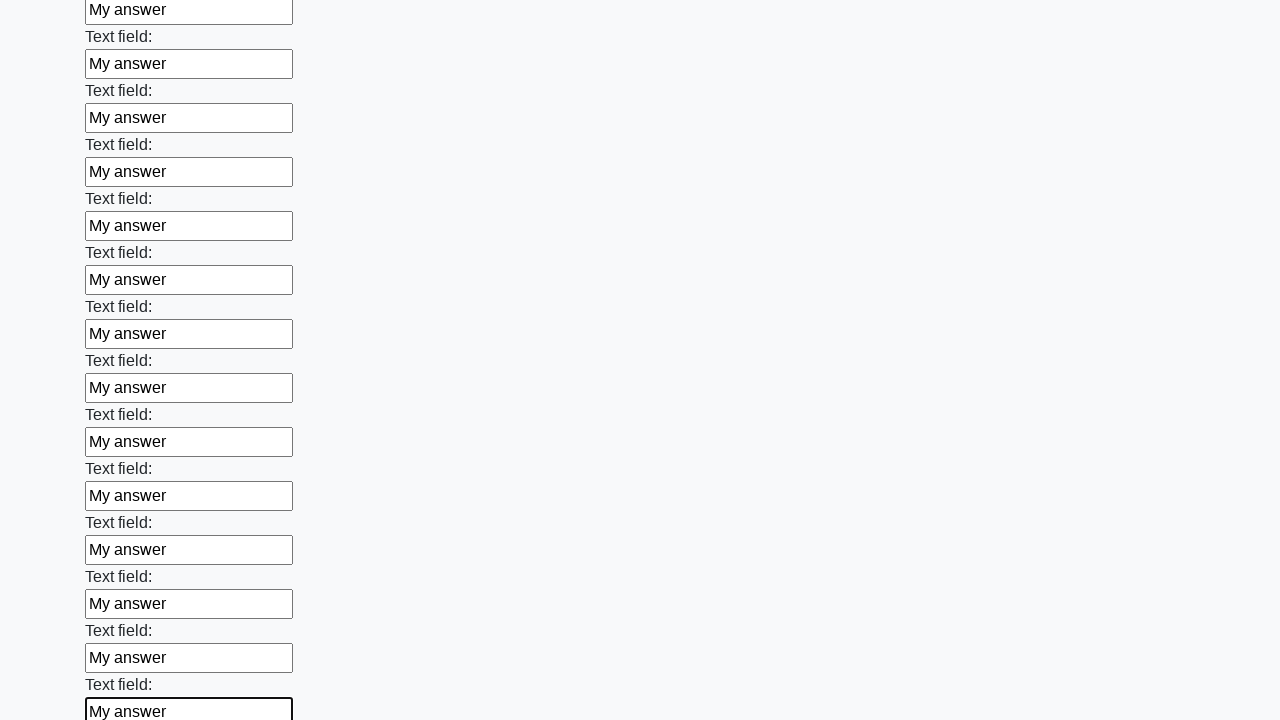

Filled text input field 65 with 'My answer' on input[type="text"] >> nth=64
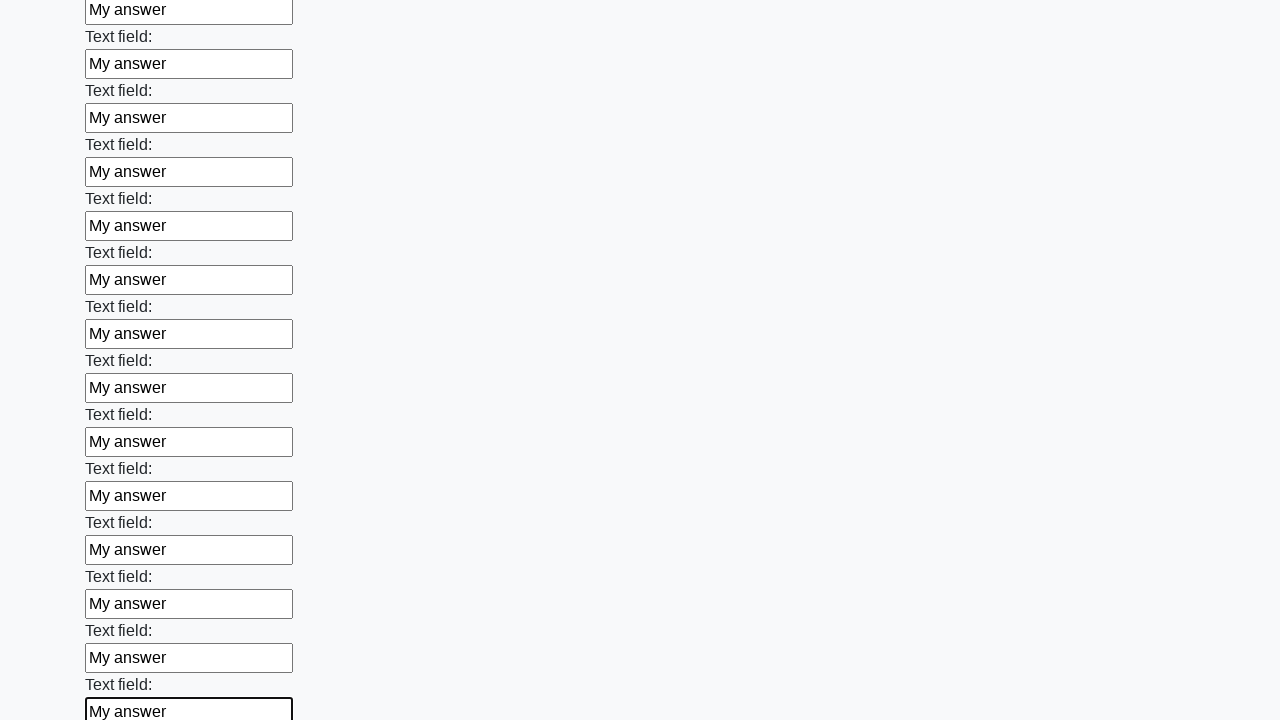

Filled text input field 66 with 'My answer' on input[type="text"] >> nth=65
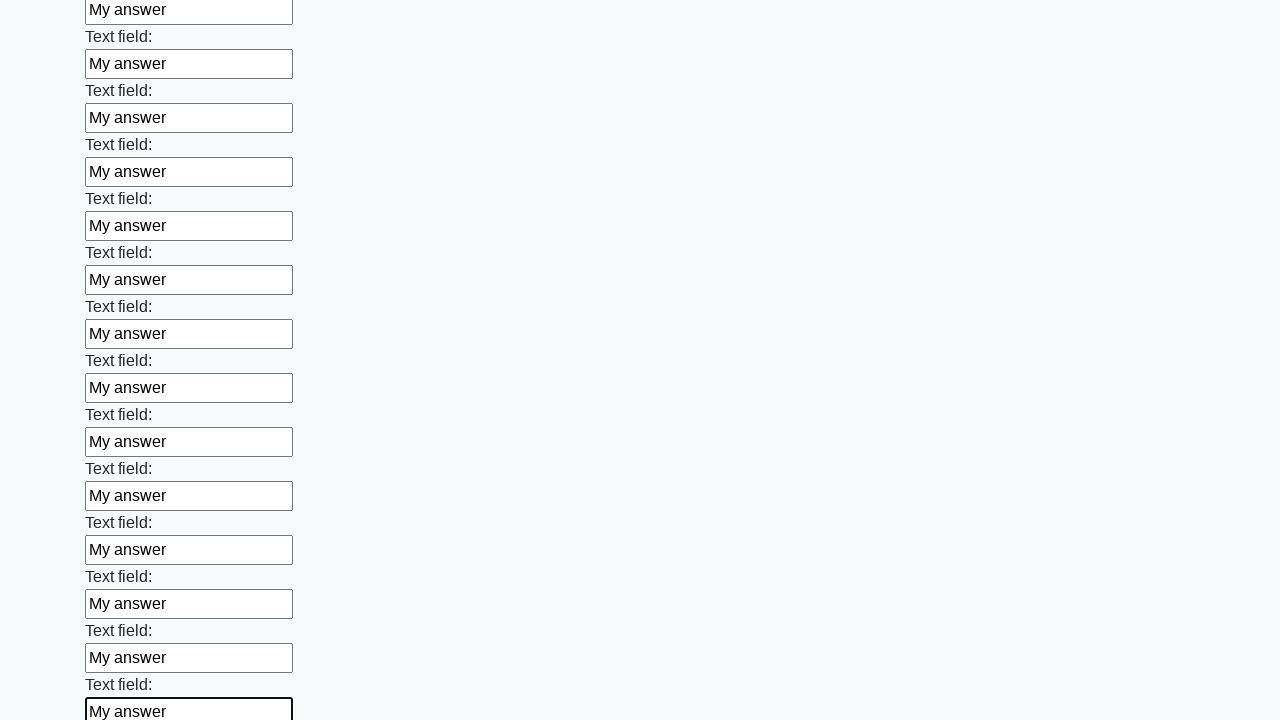

Filled text input field 67 with 'My answer' on input[type="text"] >> nth=66
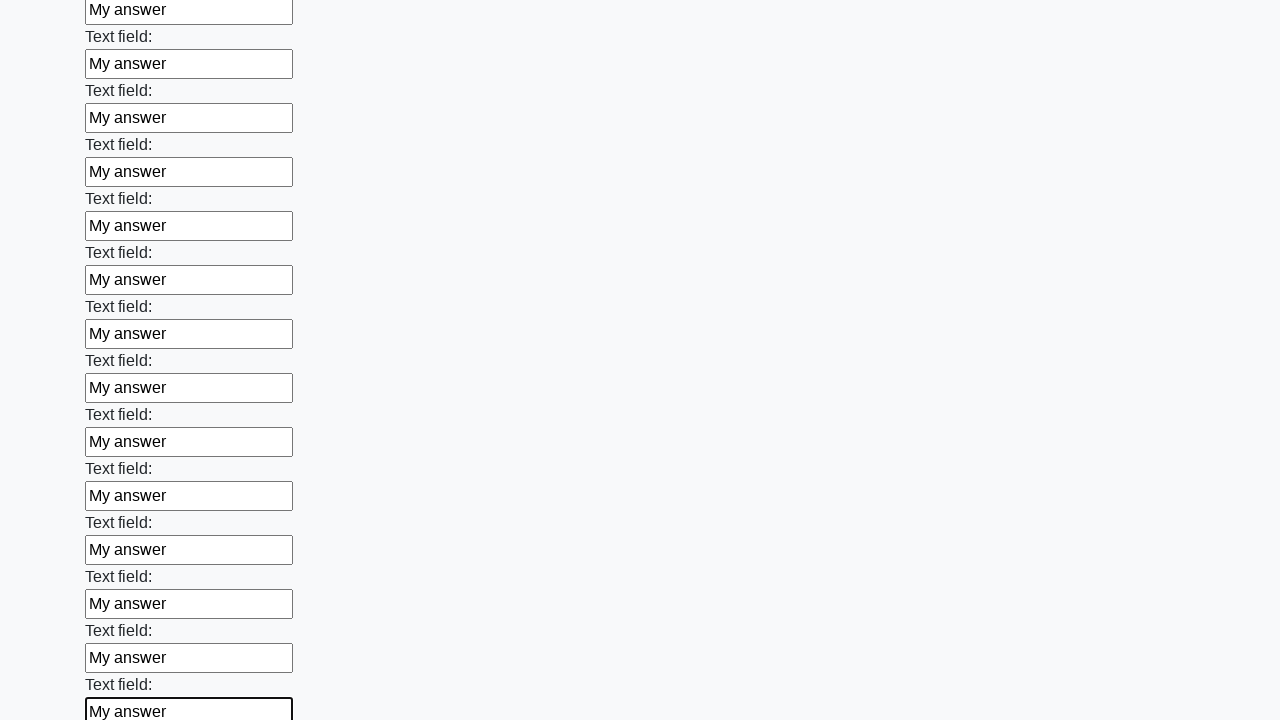

Filled text input field 68 with 'My answer' on input[type="text"] >> nth=67
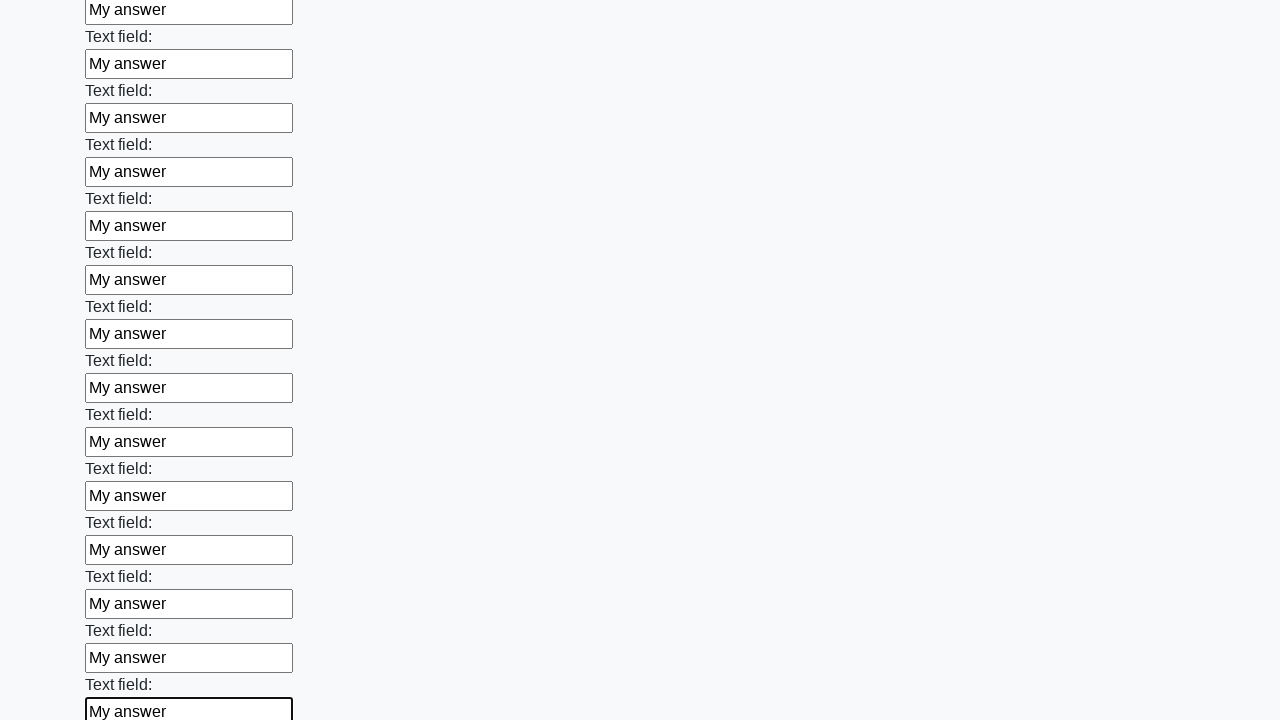

Filled text input field 69 with 'My answer' on input[type="text"] >> nth=68
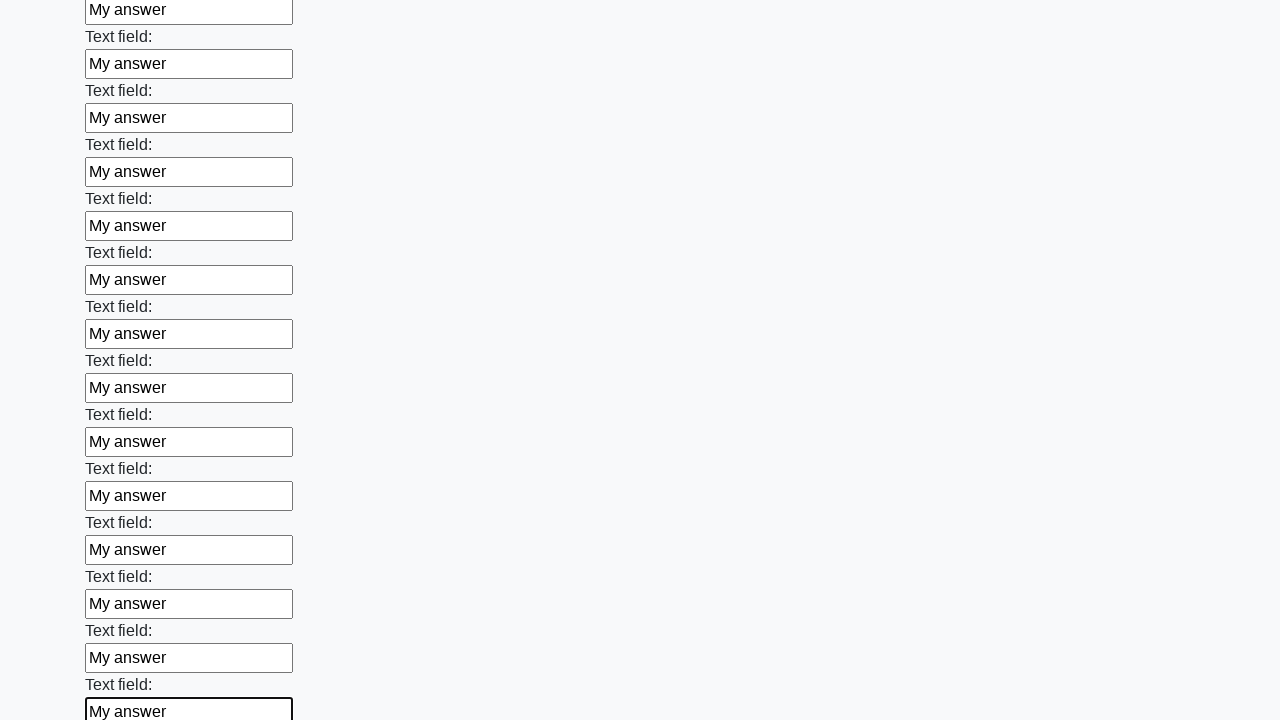

Filled text input field 70 with 'My answer' on input[type="text"] >> nth=69
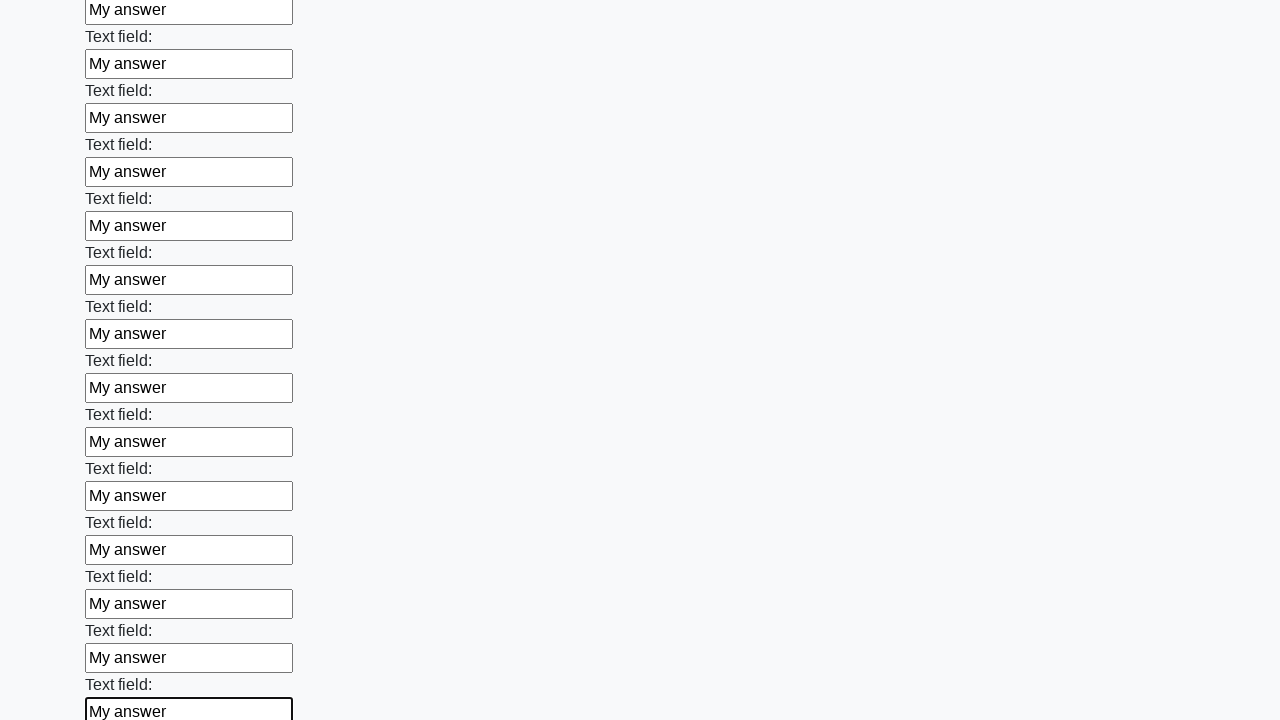

Filled text input field 71 with 'My answer' on input[type="text"] >> nth=70
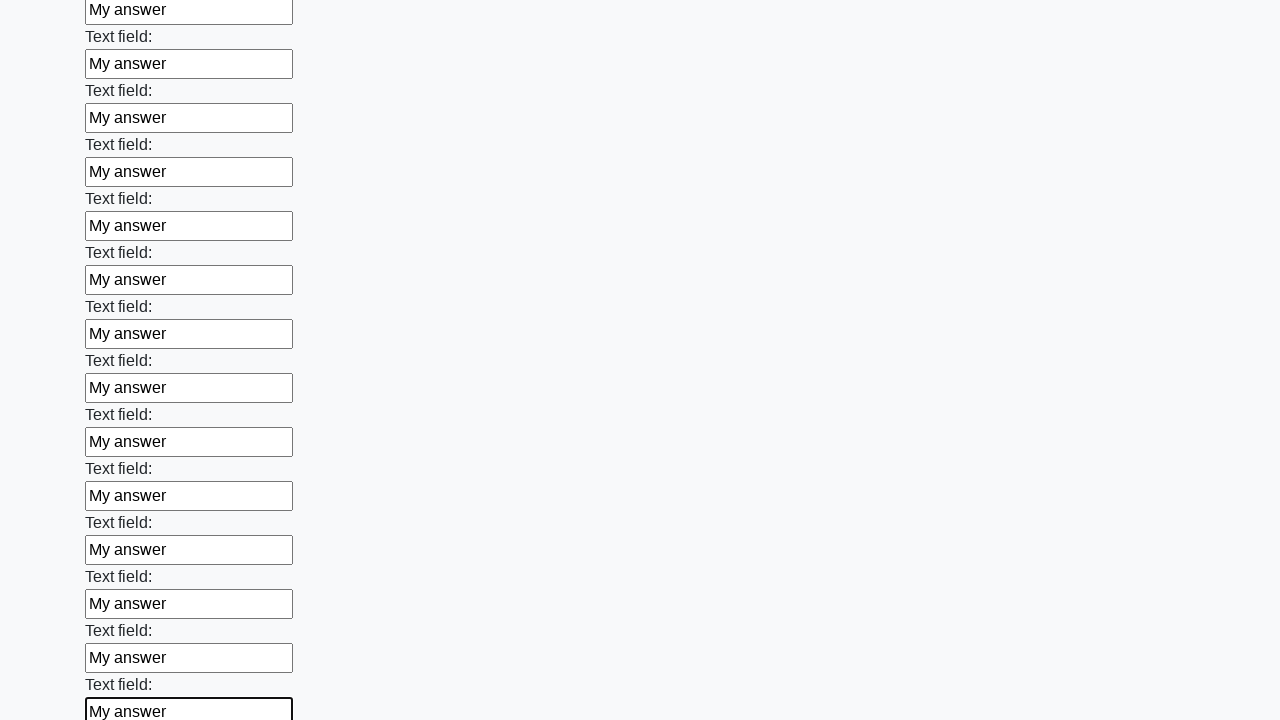

Filled text input field 72 with 'My answer' on input[type="text"] >> nth=71
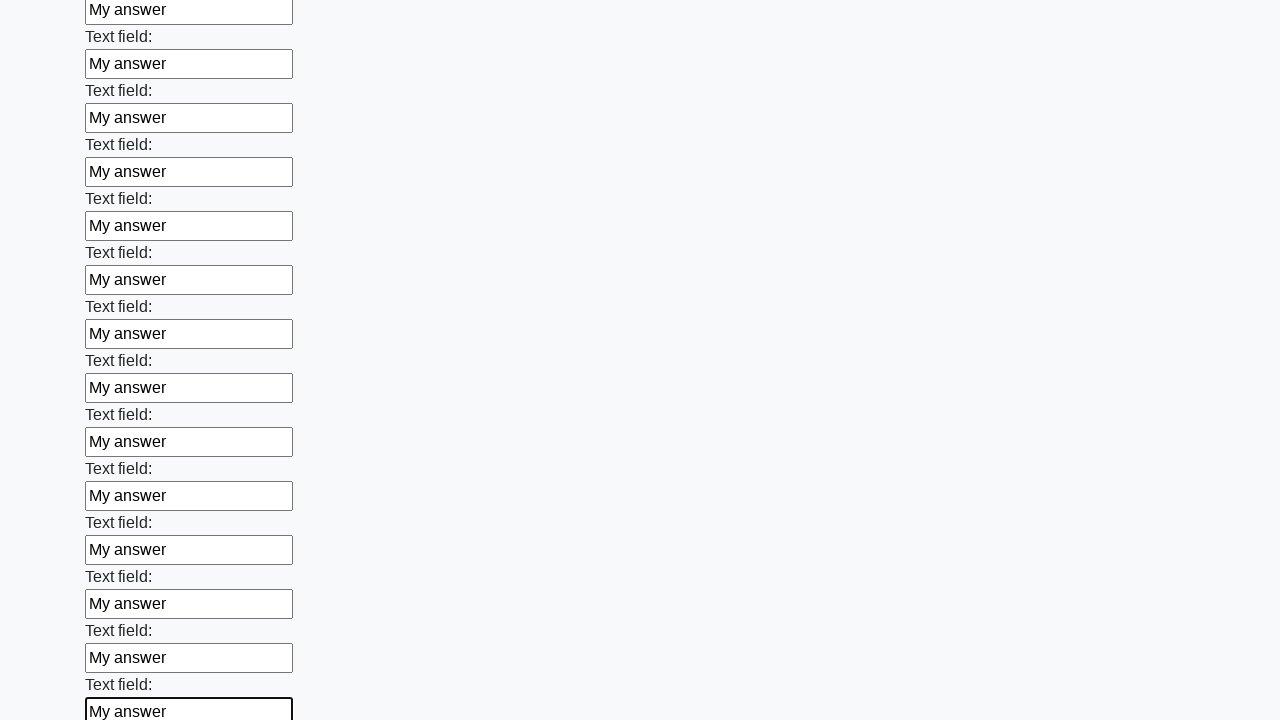

Filled text input field 73 with 'My answer' on input[type="text"] >> nth=72
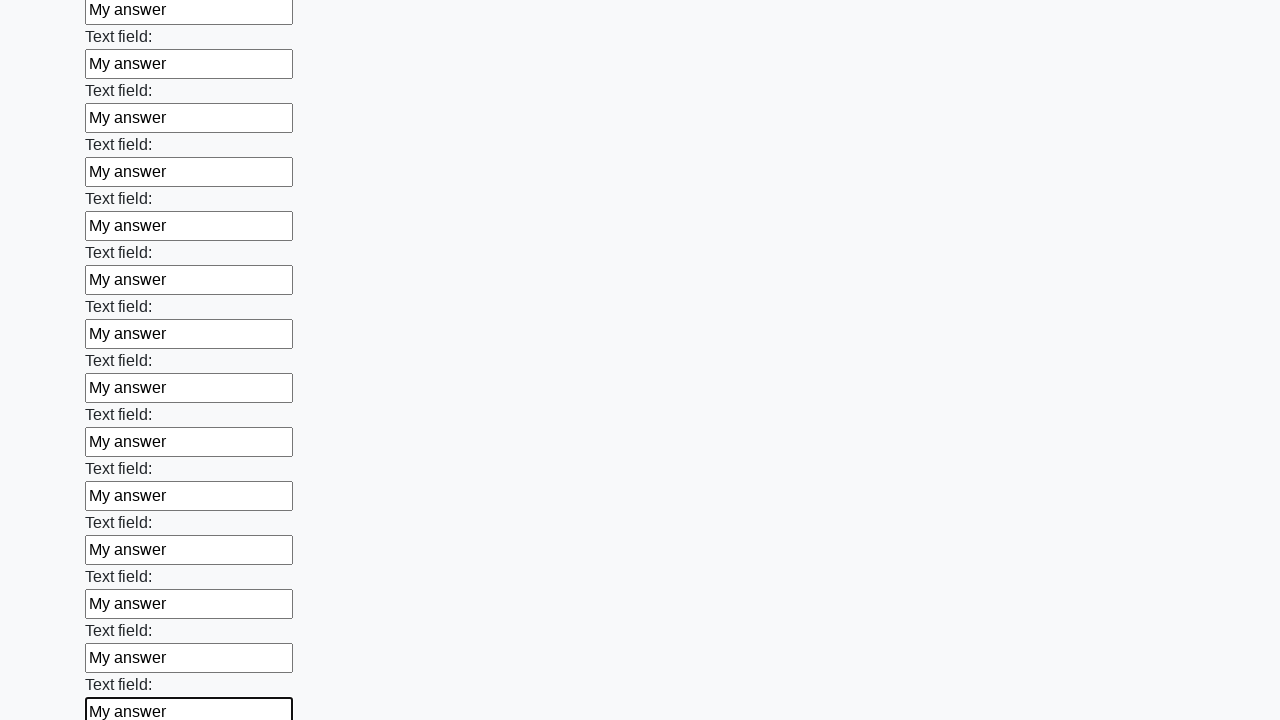

Filled text input field 74 with 'My answer' on input[type="text"] >> nth=73
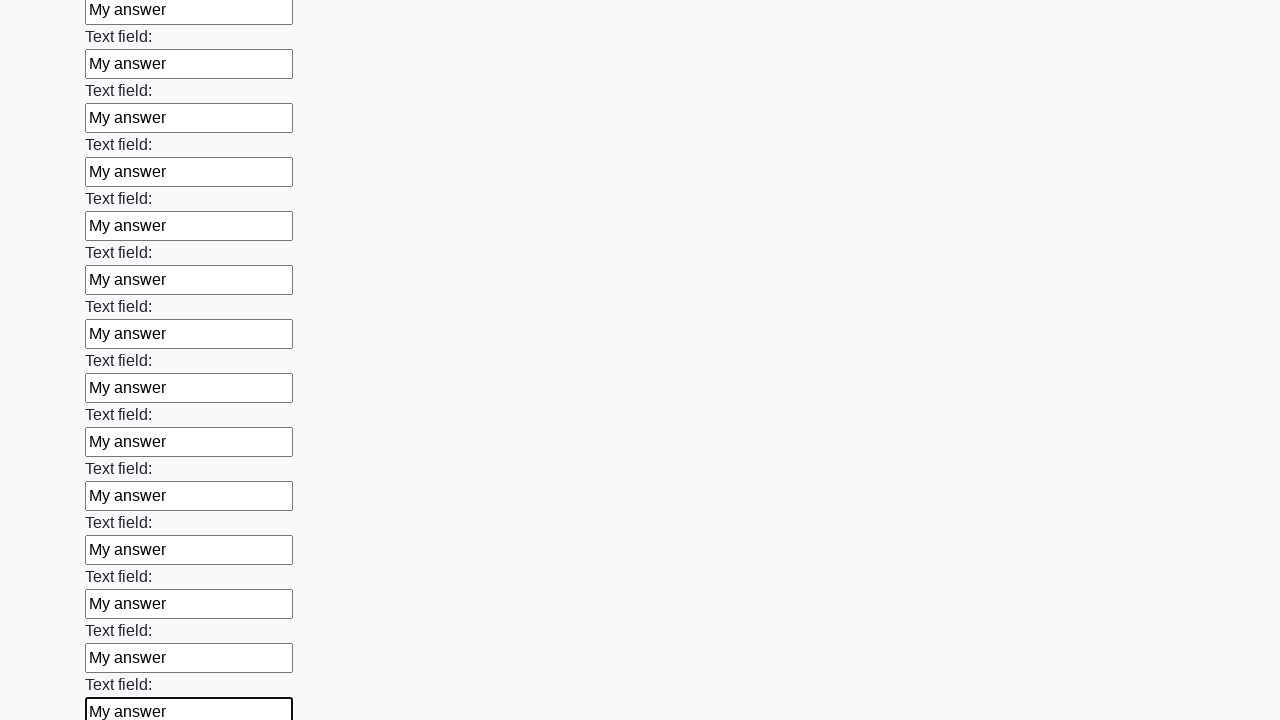

Filled text input field 75 with 'My answer' on input[type="text"] >> nth=74
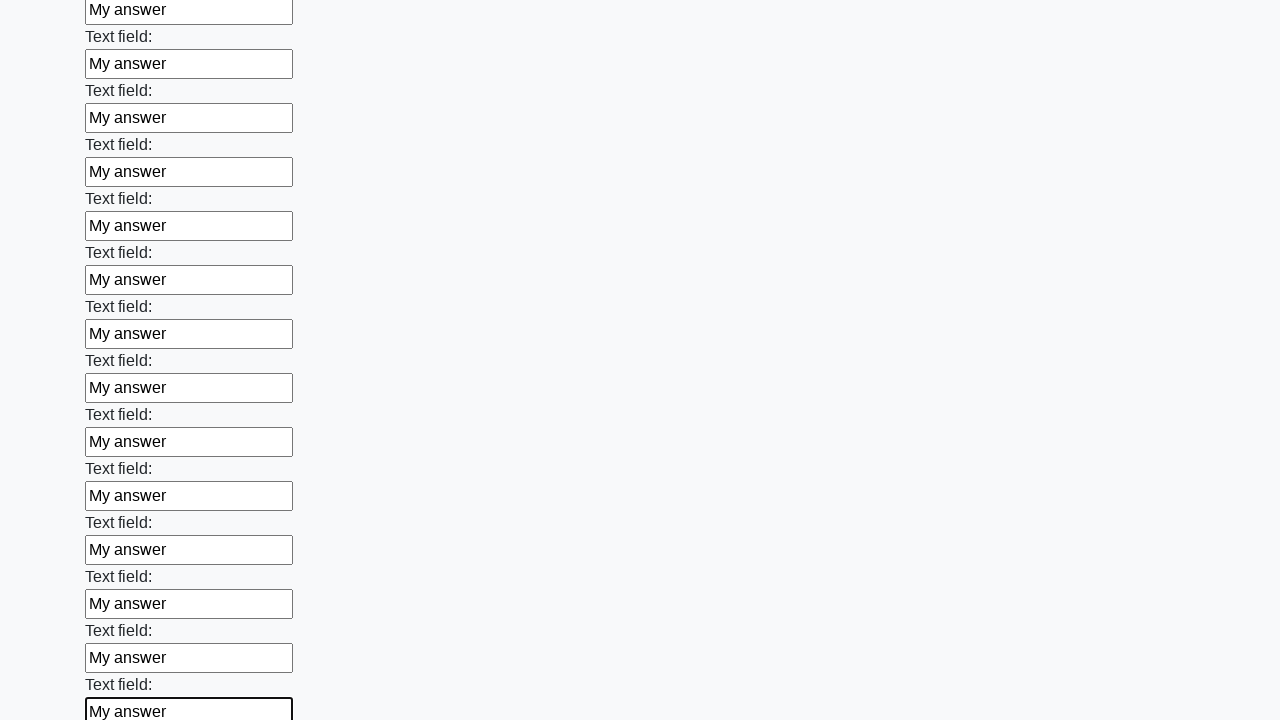

Filled text input field 76 with 'My answer' on input[type="text"] >> nth=75
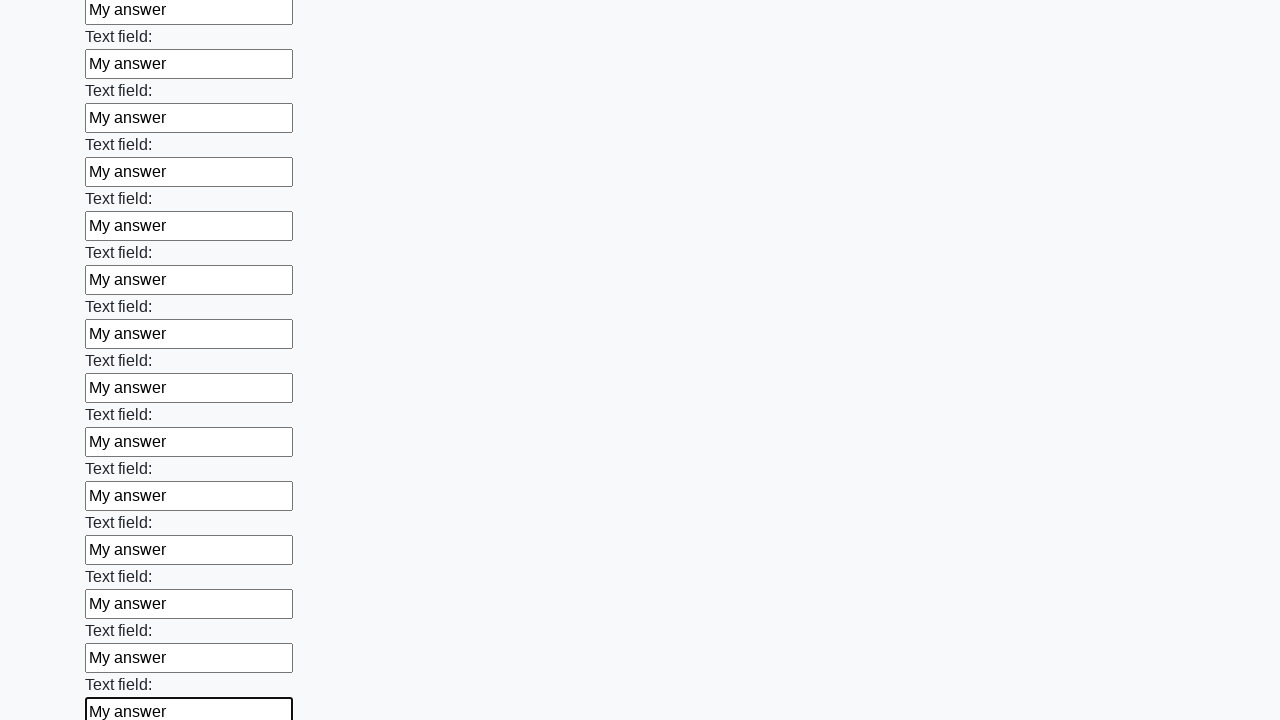

Filled text input field 77 with 'My answer' on input[type="text"] >> nth=76
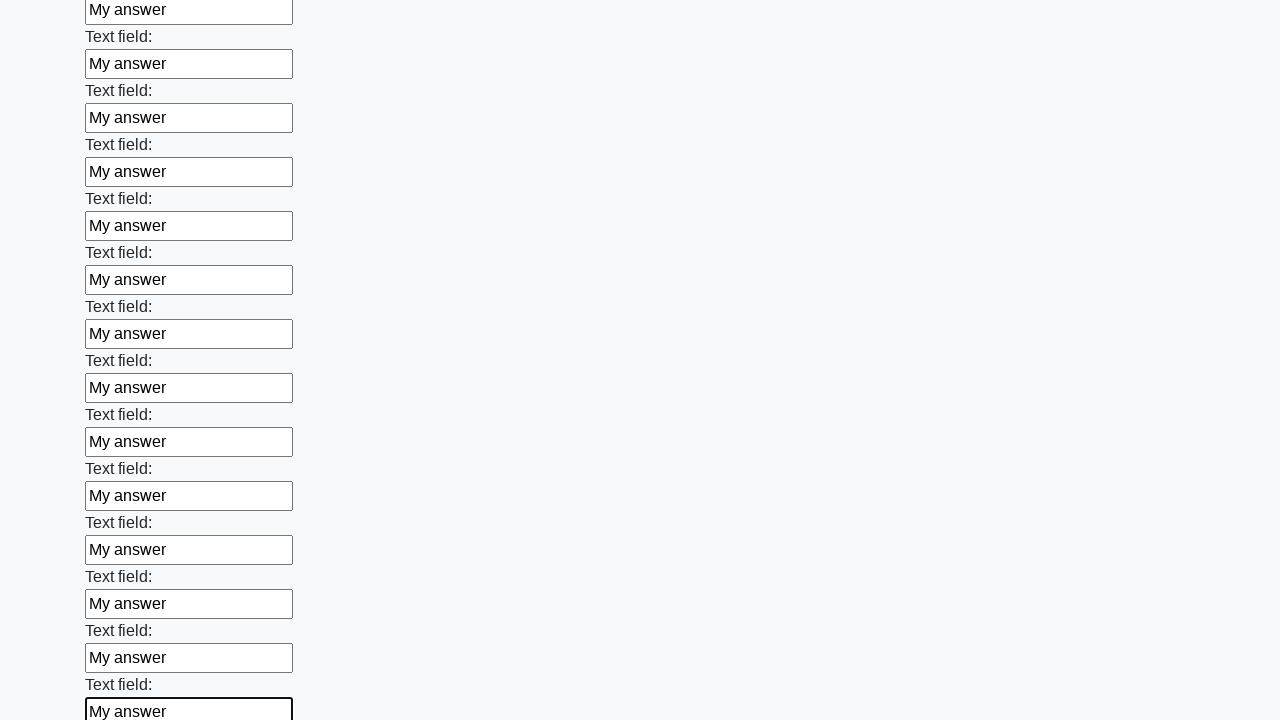

Filled text input field 78 with 'My answer' on input[type="text"] >> nth=77
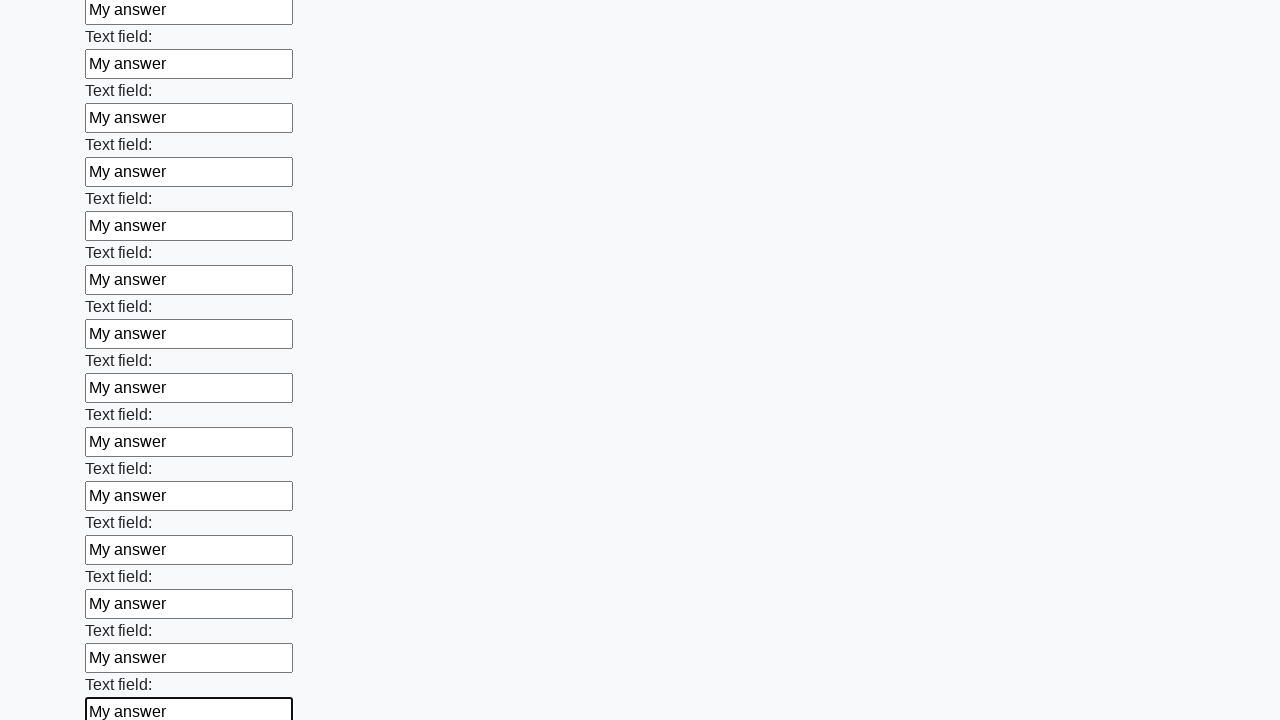

Filled text input field 79 with 'My answer' on input[type="text"] >> nth=78
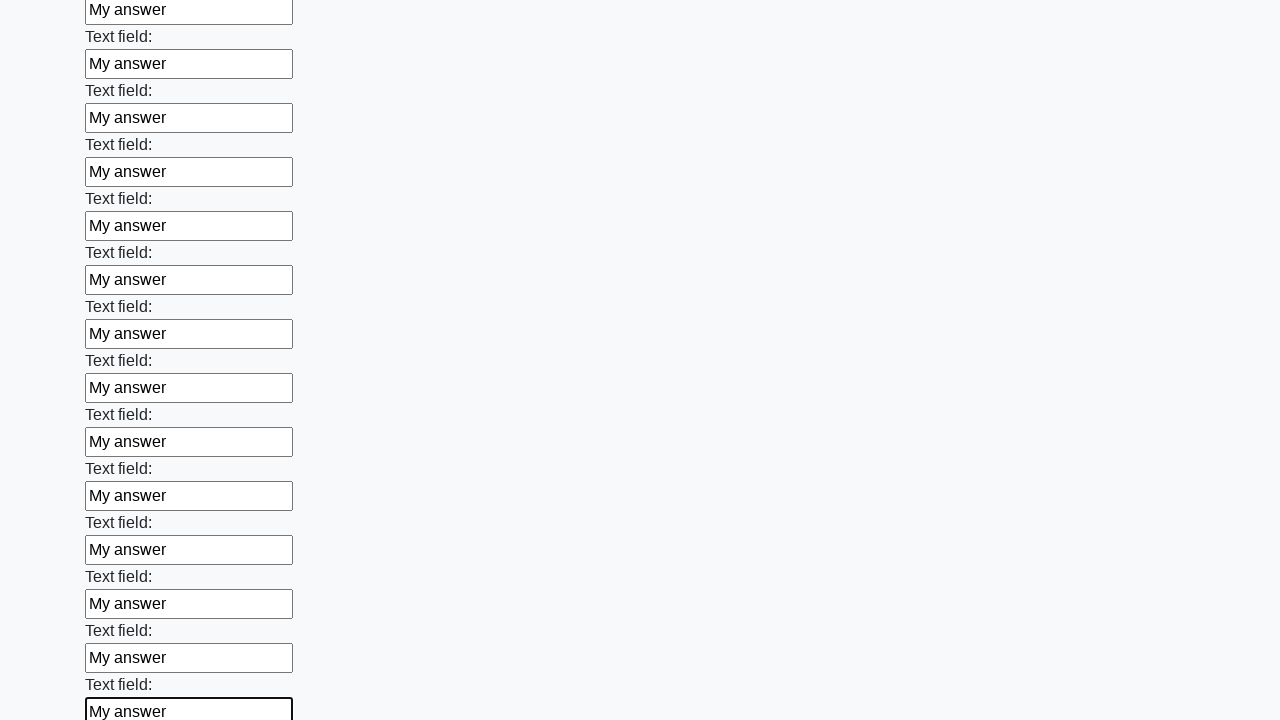

Filled text input field 80 with 'My answer' on input[type="text"] >> nth=79
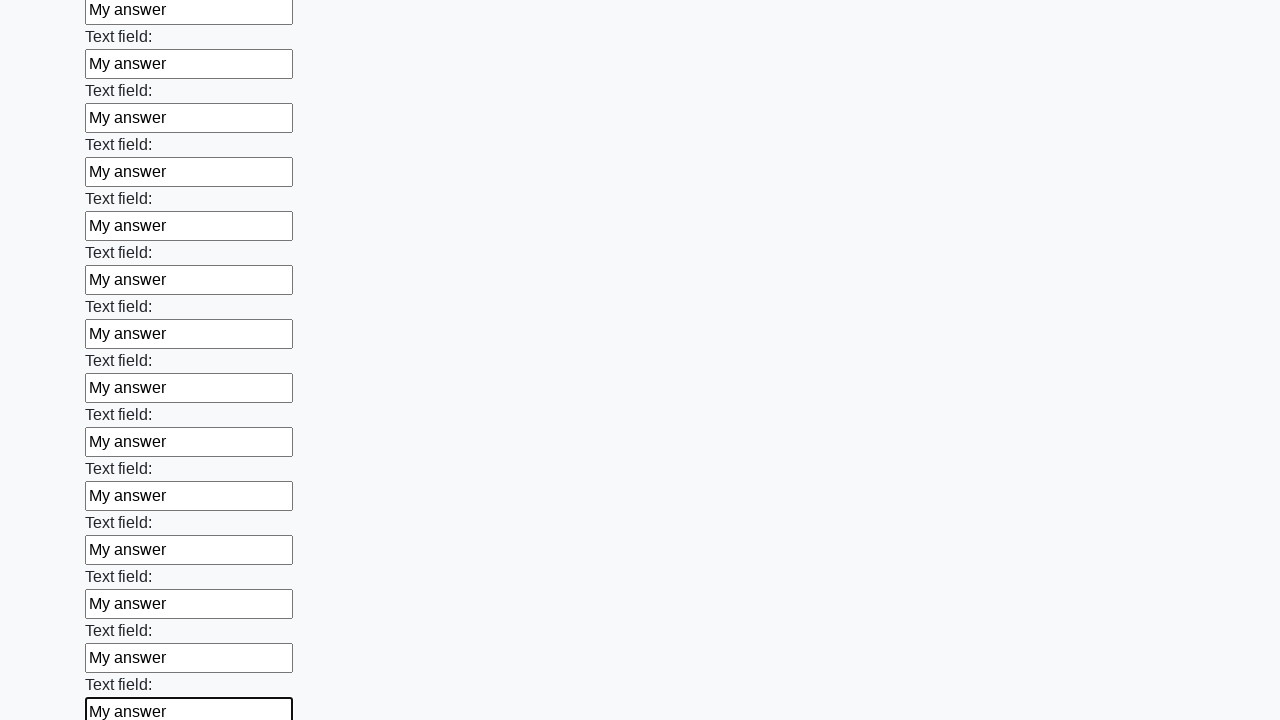

Filled text input field 81 with 'My answer' on input[type="text"] >> nth=80
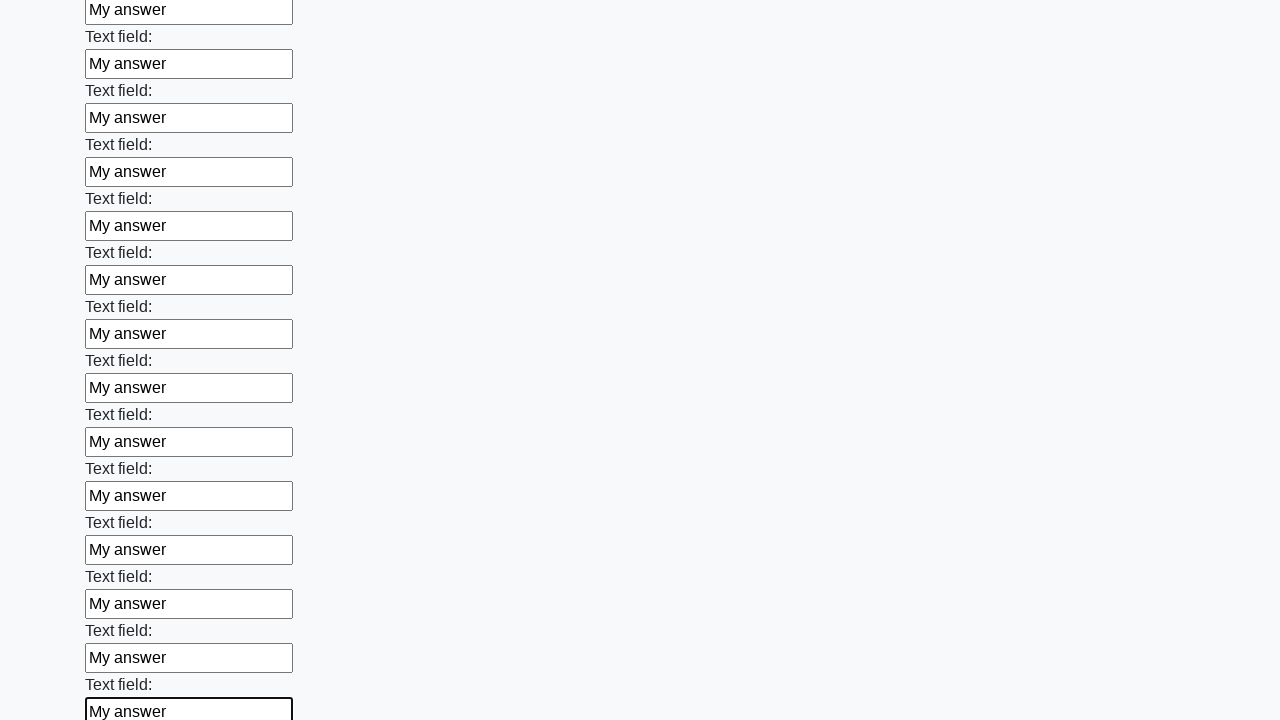

Filled text input field 82 with 'My answer' on input[type="text"] >> nth=81
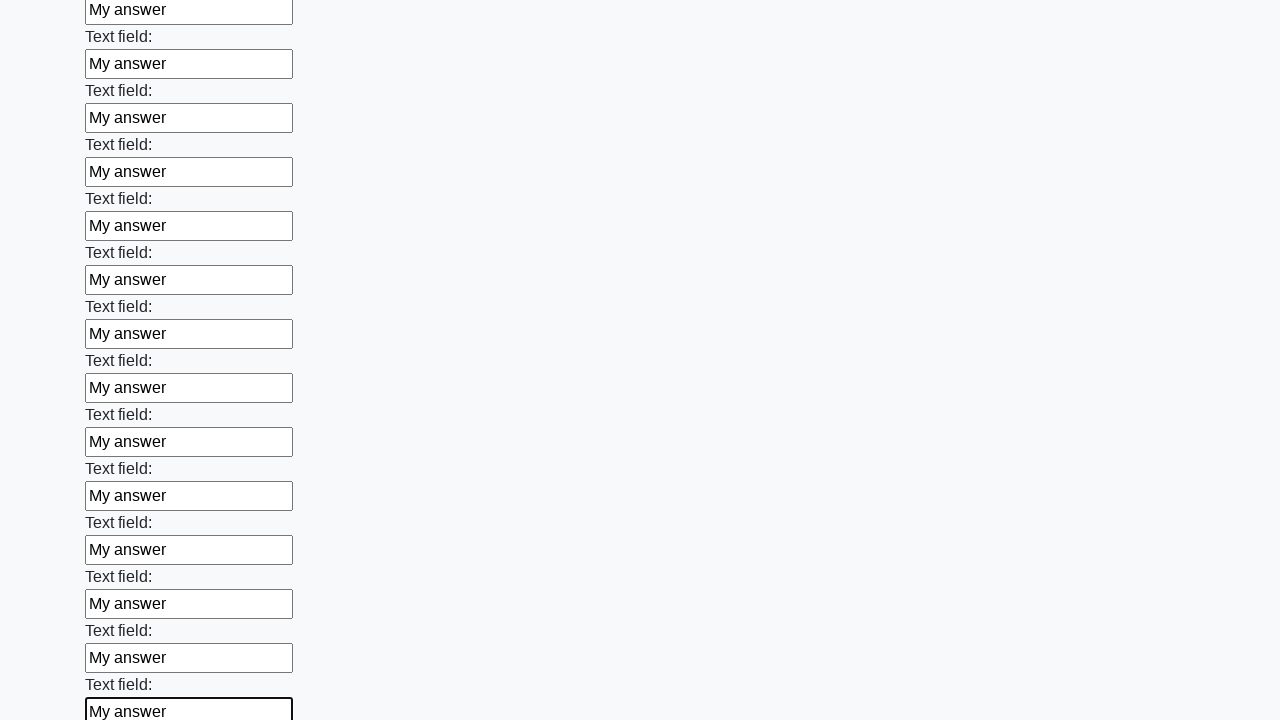

Filled text input field 83 with 'My answer' on input[type="text"] >> nth=82
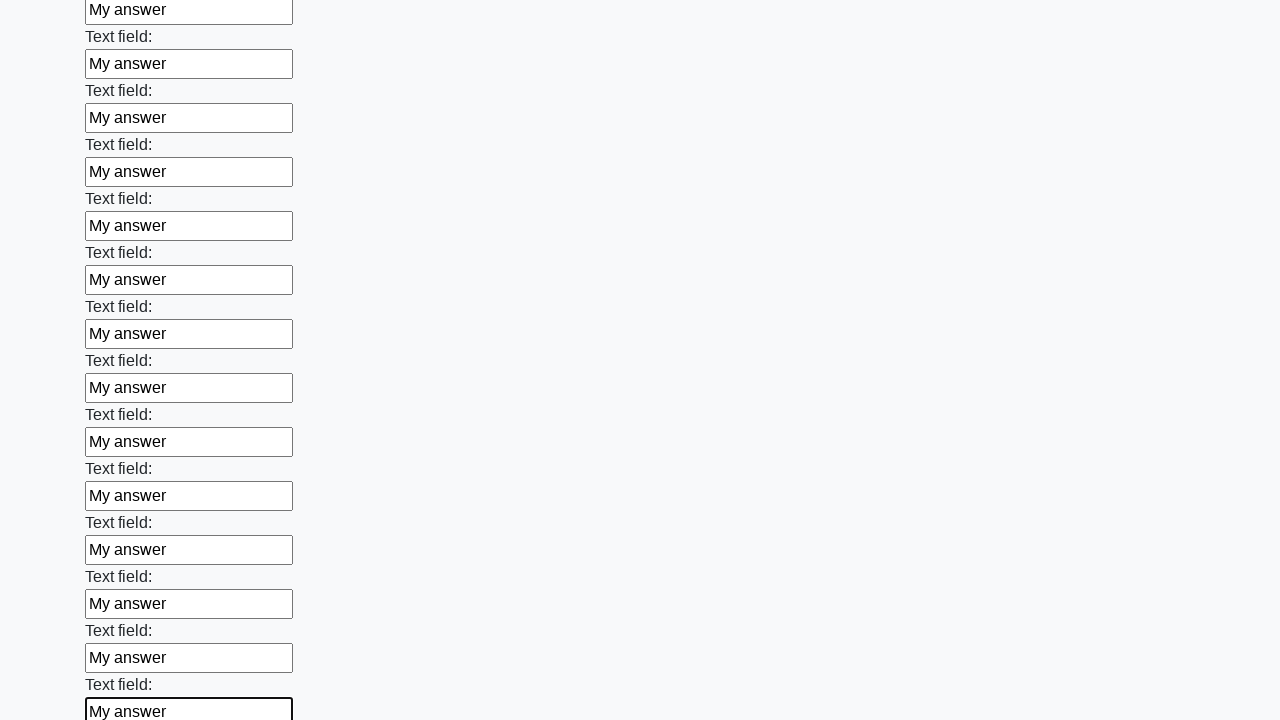

Filled text input field 84 with 'My answer' on input[type="text"] >> nth=83
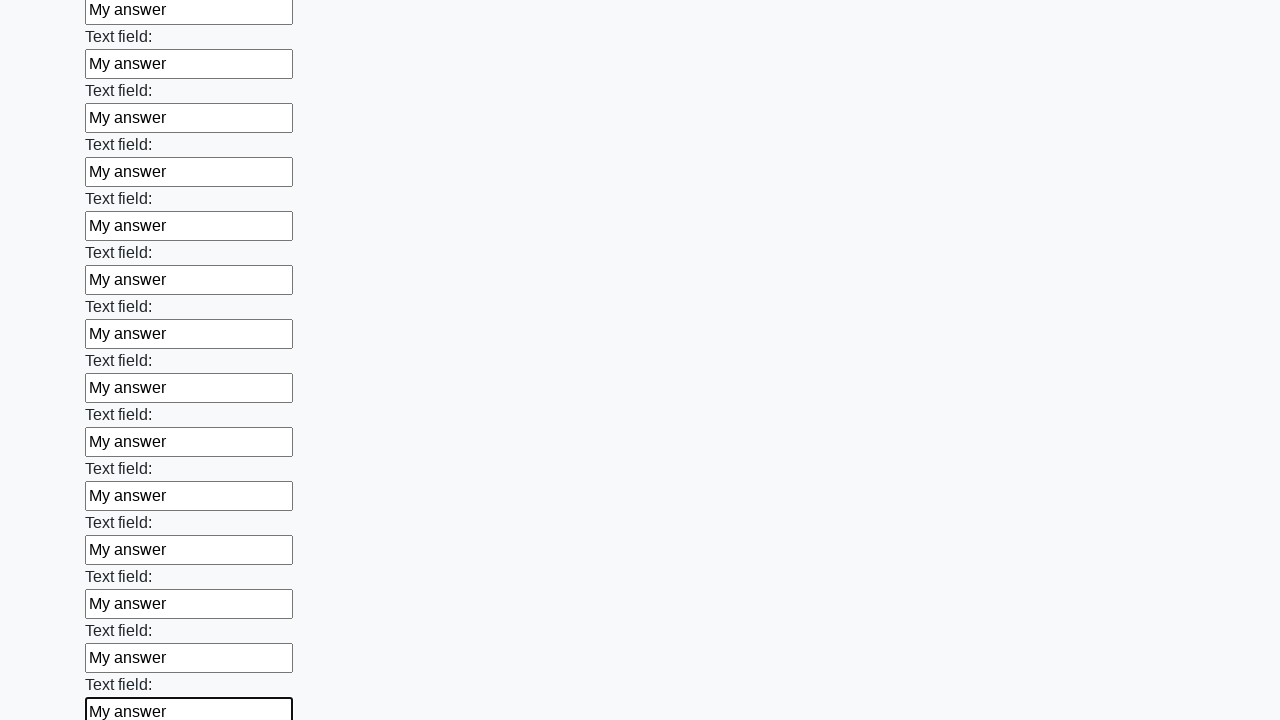

Filled text input field 85 with 'My answer' on input[type="text"] >> nth=84
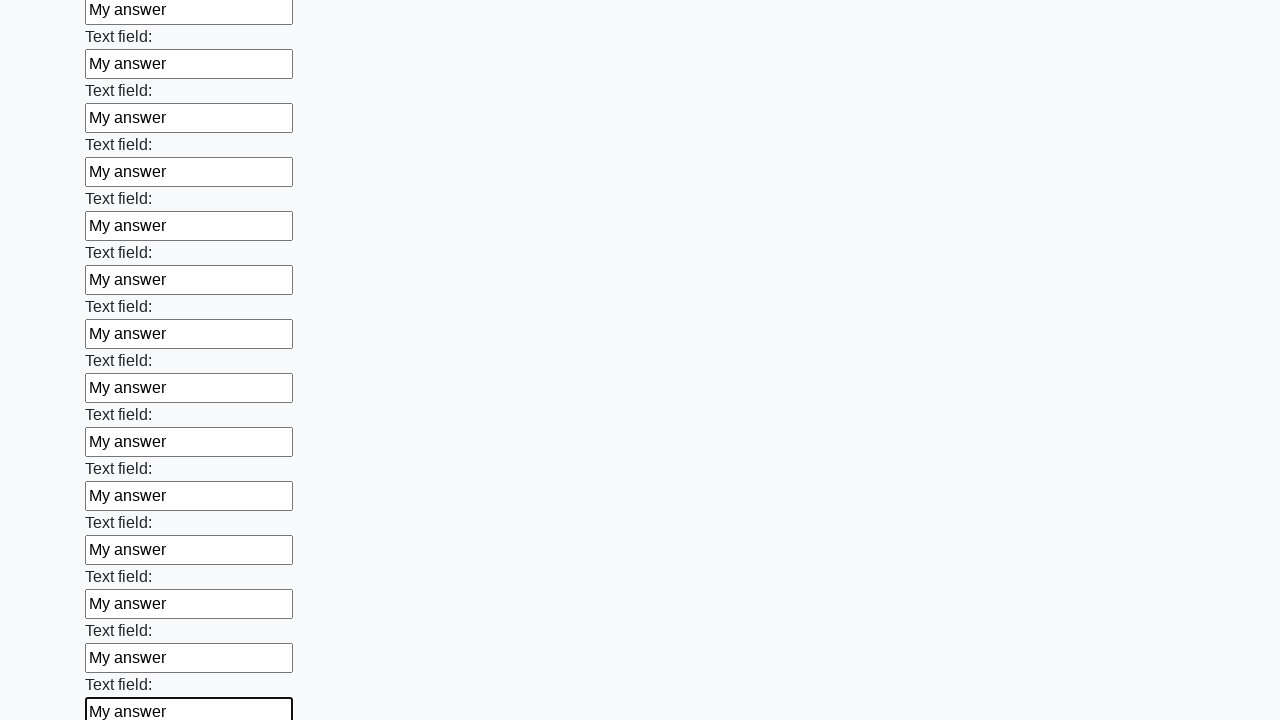

Filled text input field 86 with 'My answer' on input[type="text"] >> nth=85
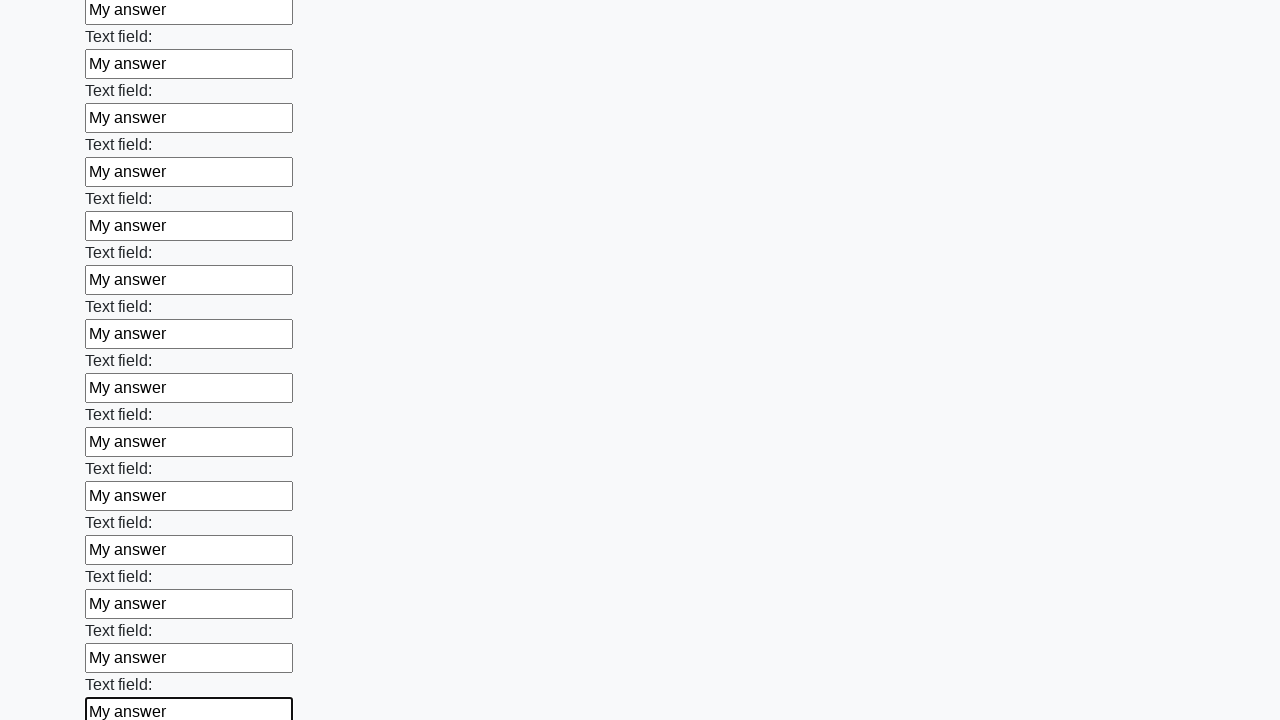

Filled text input field 87 with 'My answer' on input[type="text"] >> nth=86
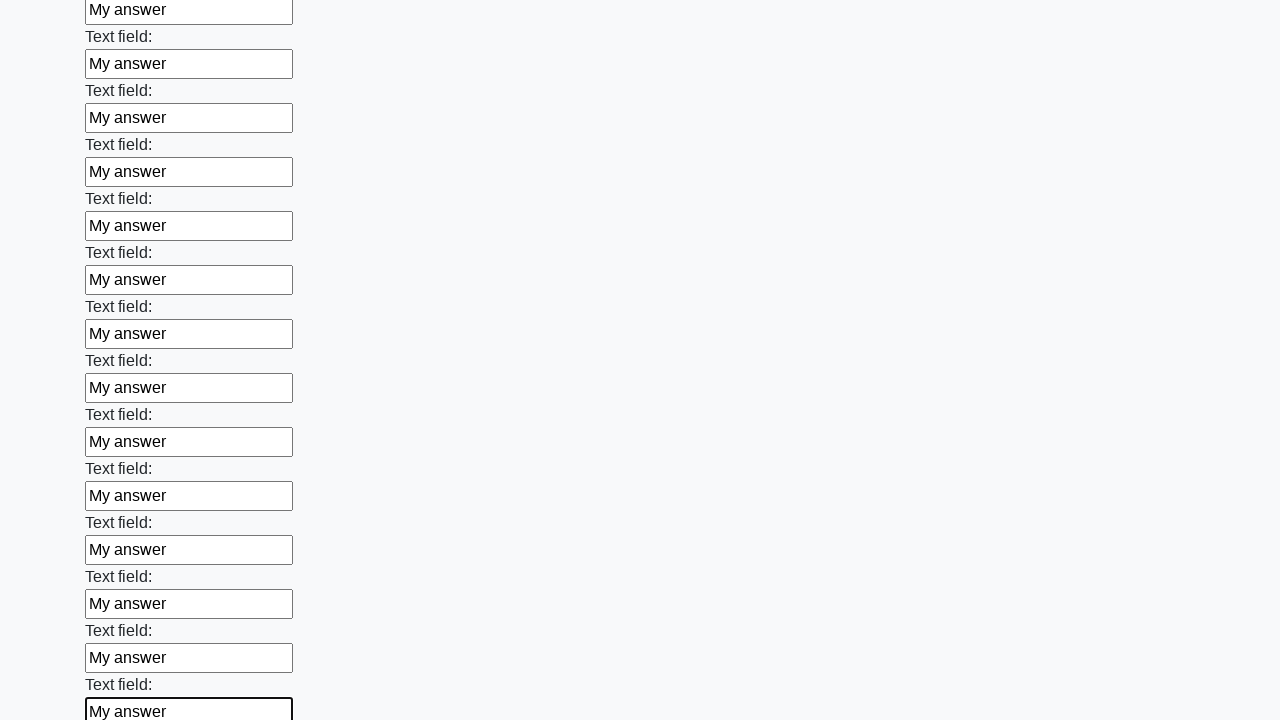

Filled text input field 88 with 'My answer' on input[type="text"] >> nth=87
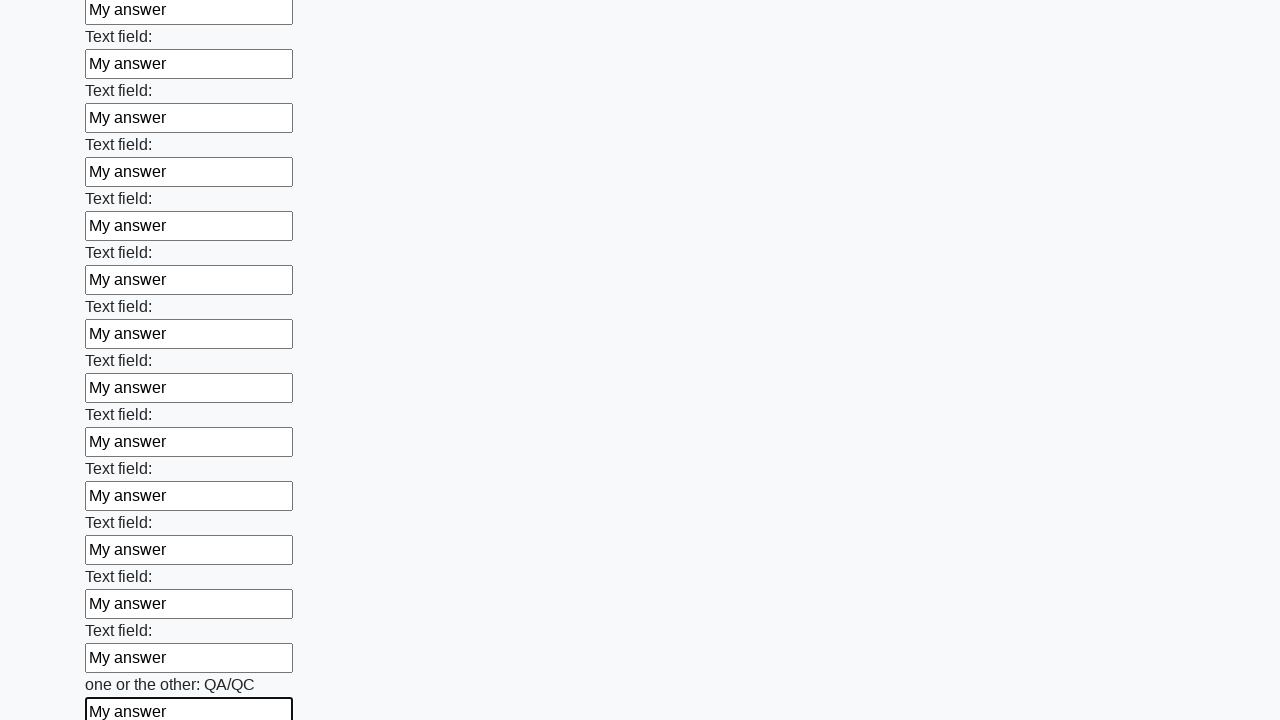

Filled text input field 89 with 'My answer' on input[type="text"] >> nth=88
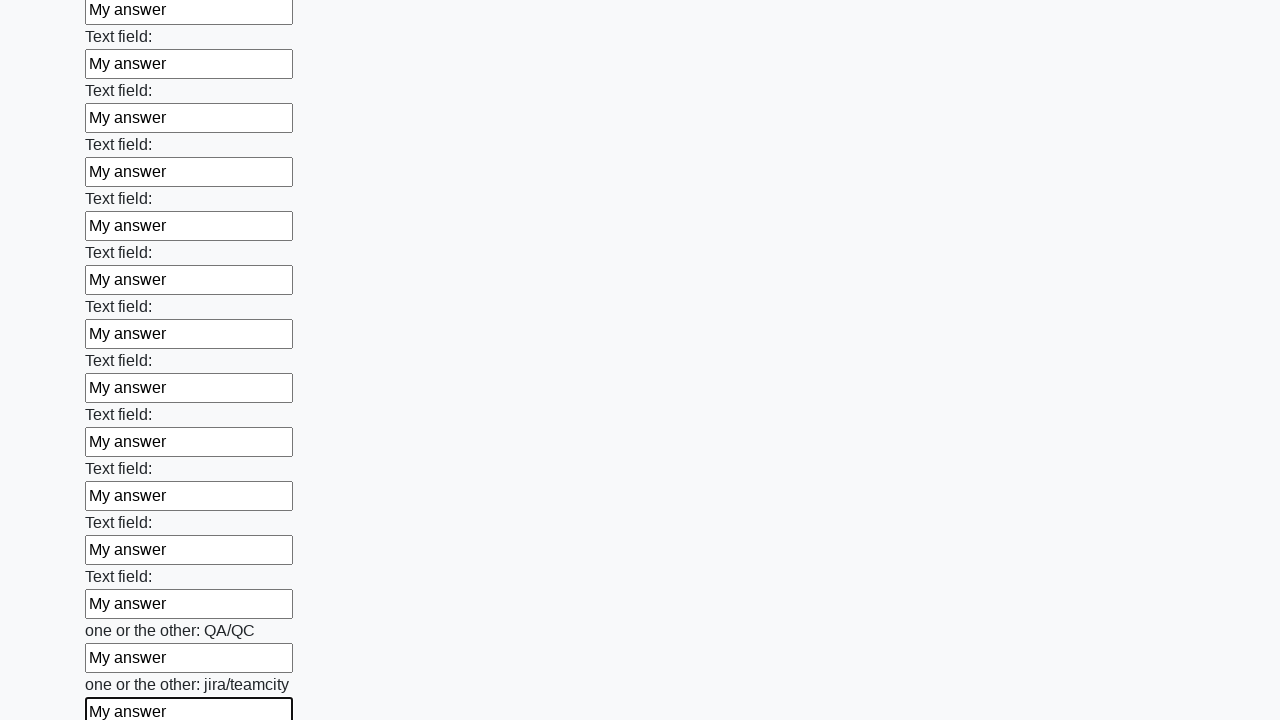

Filled text input field 90 with 'My answer' on input[type="text"] >> nth=89
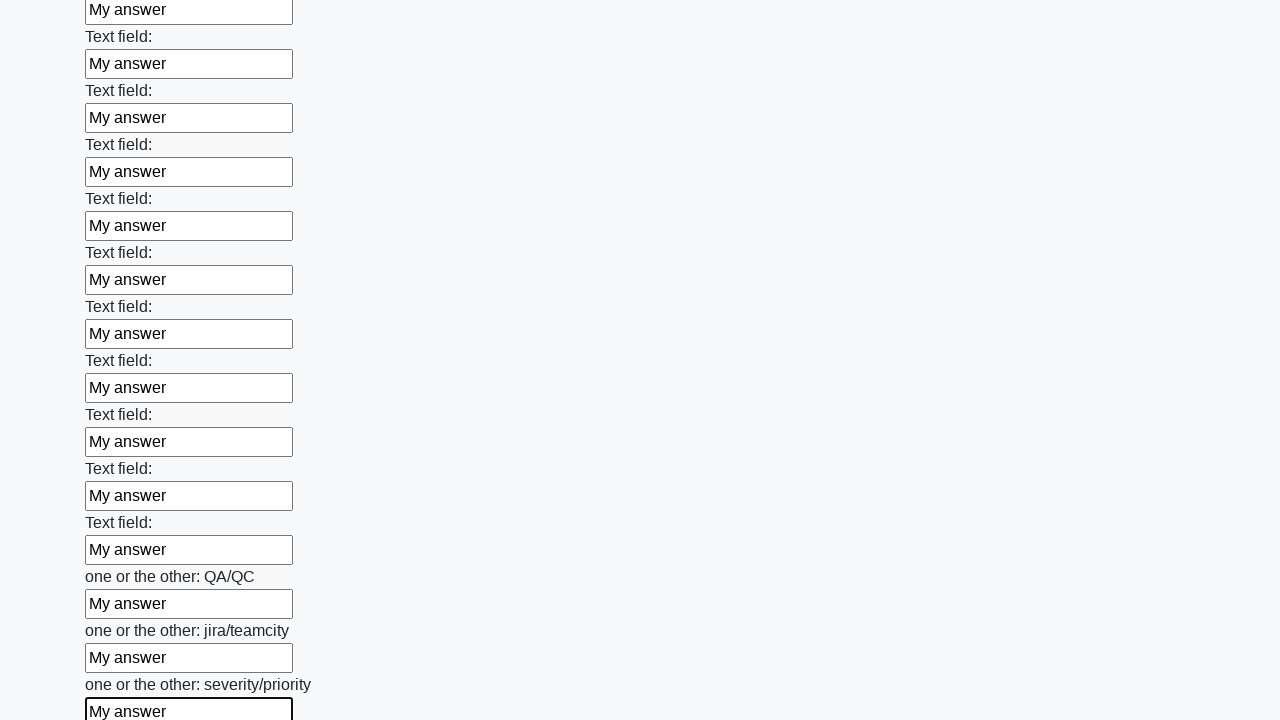

Filled text input field 91 with 'My answer' on input[type="text"] >> nth=90
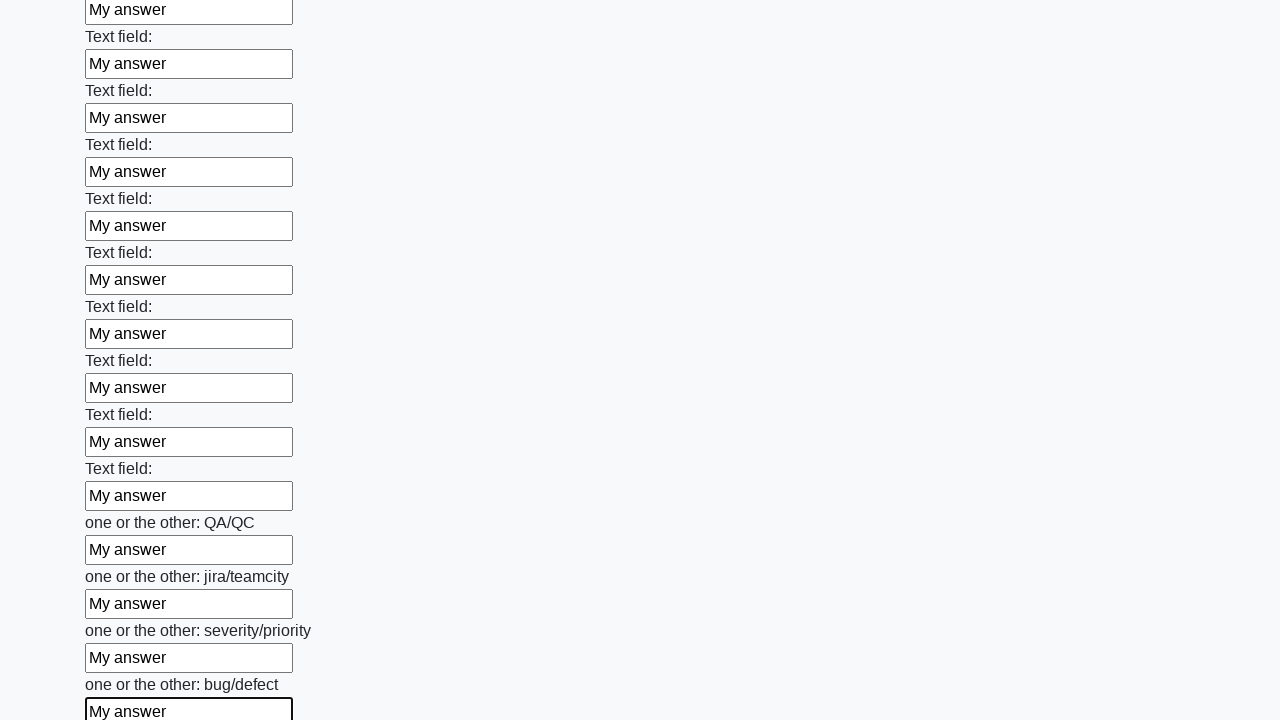

Filled text input field 92 with 'My answer' on input[type="text"] >> nth=91
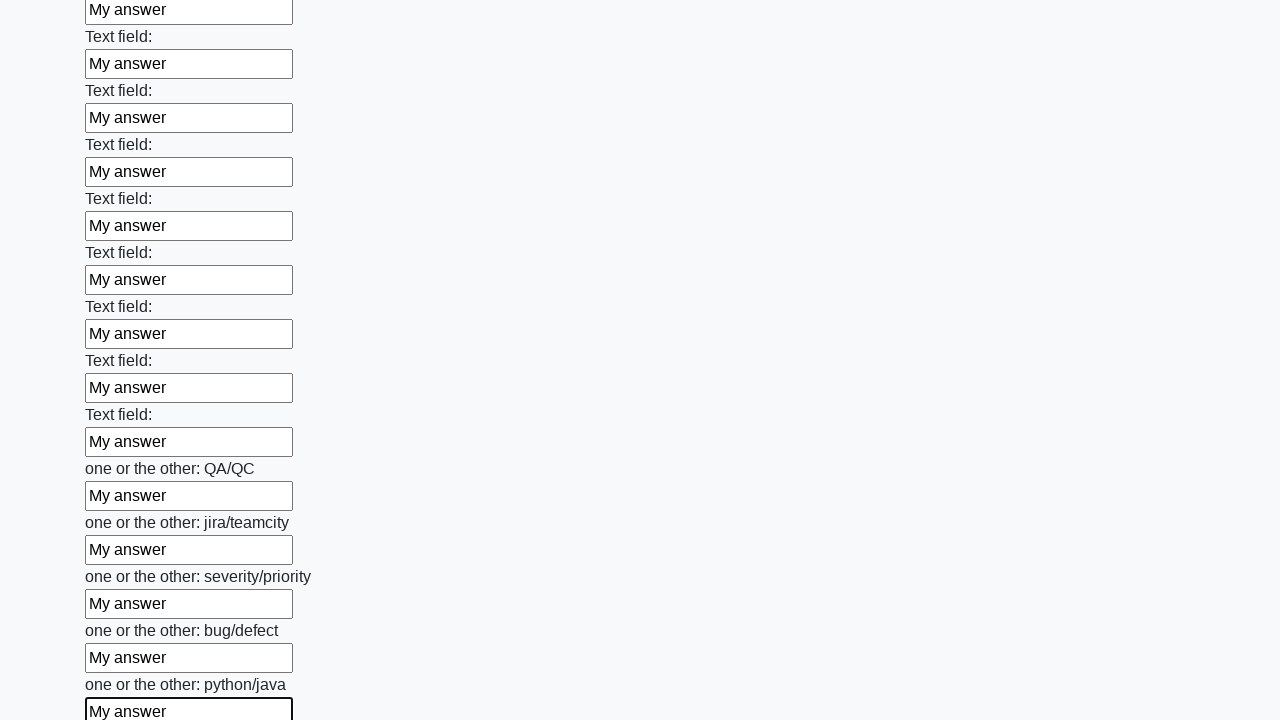

Filled text input field 93 with 'My answer' on input[type="text"] >> nth=92
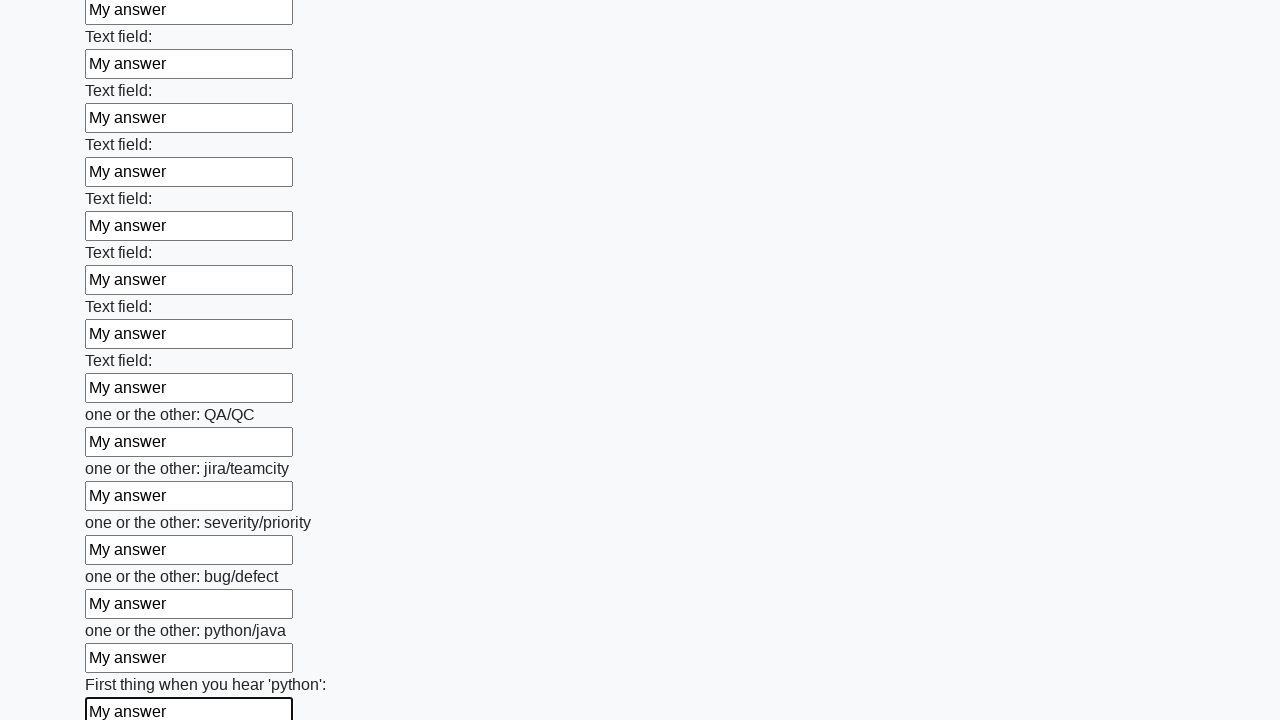

Filled text input field 94 with 'My answer' on input[type="text"] >> nth=93
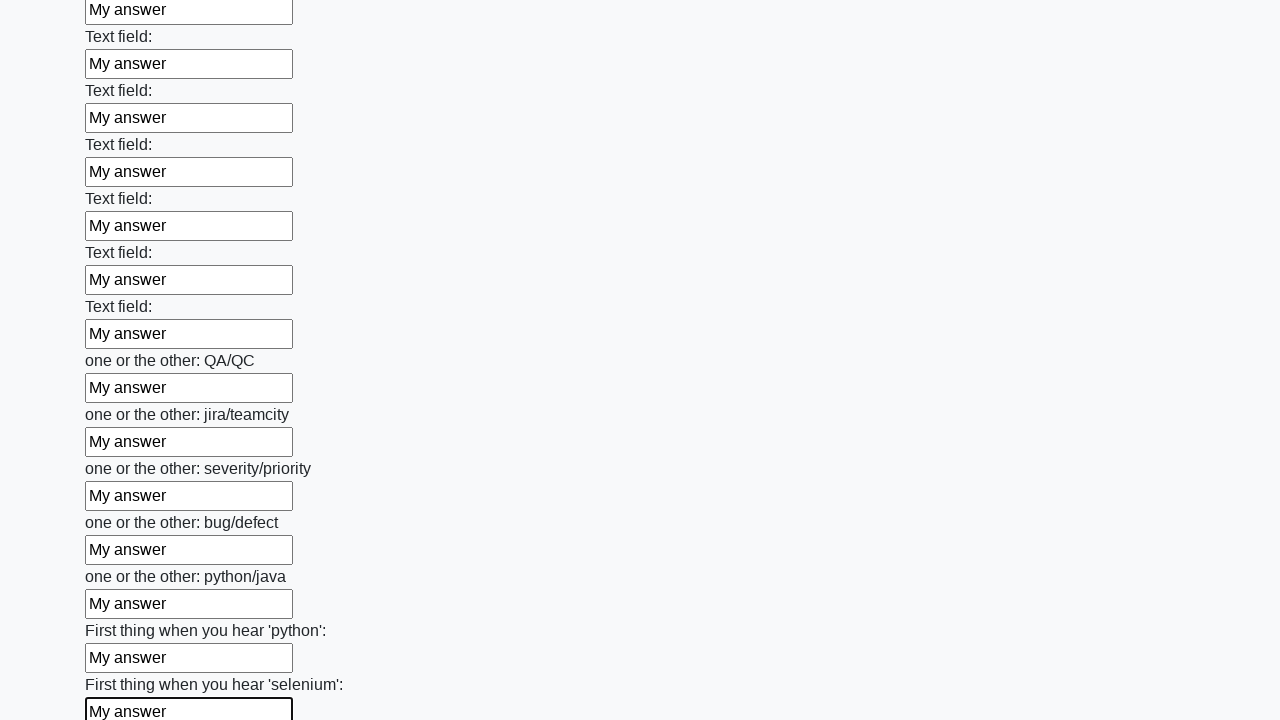

Filled text input field 95 with 'My answer' on input[type="text"] >> nth=94
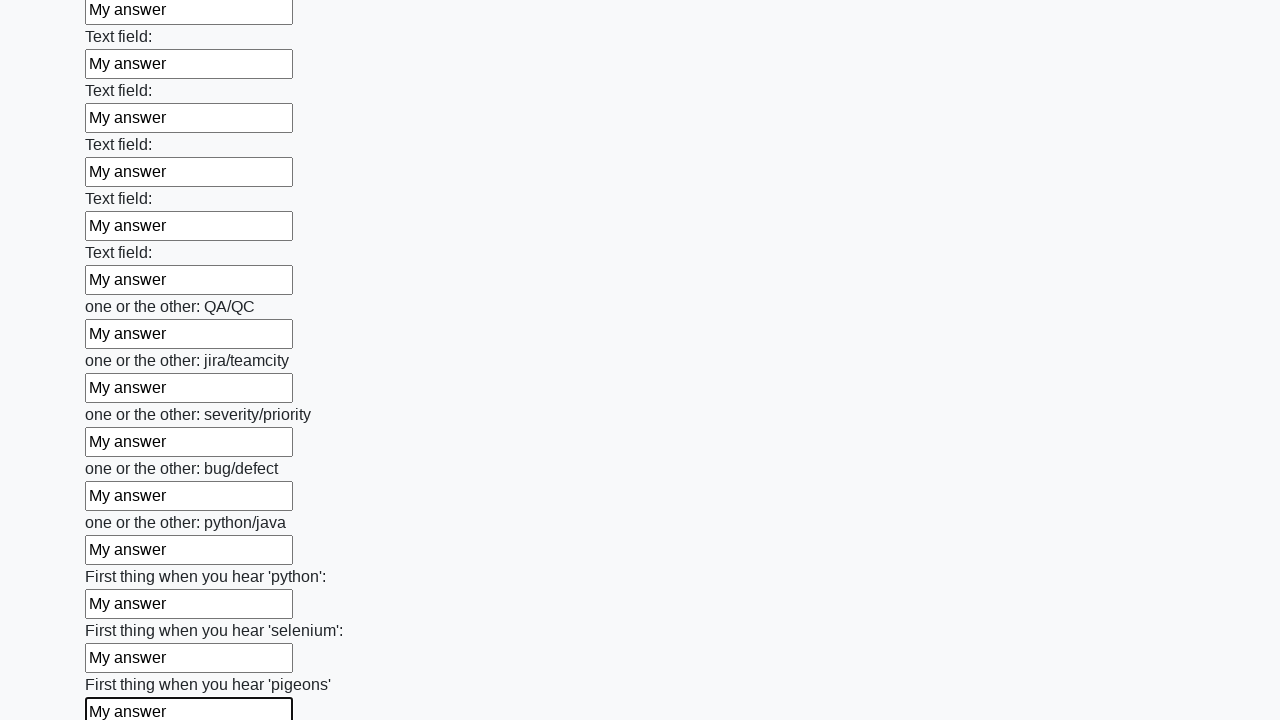

Filled text input field 96 with 'My answer' on input[type="text"] >> nth=95
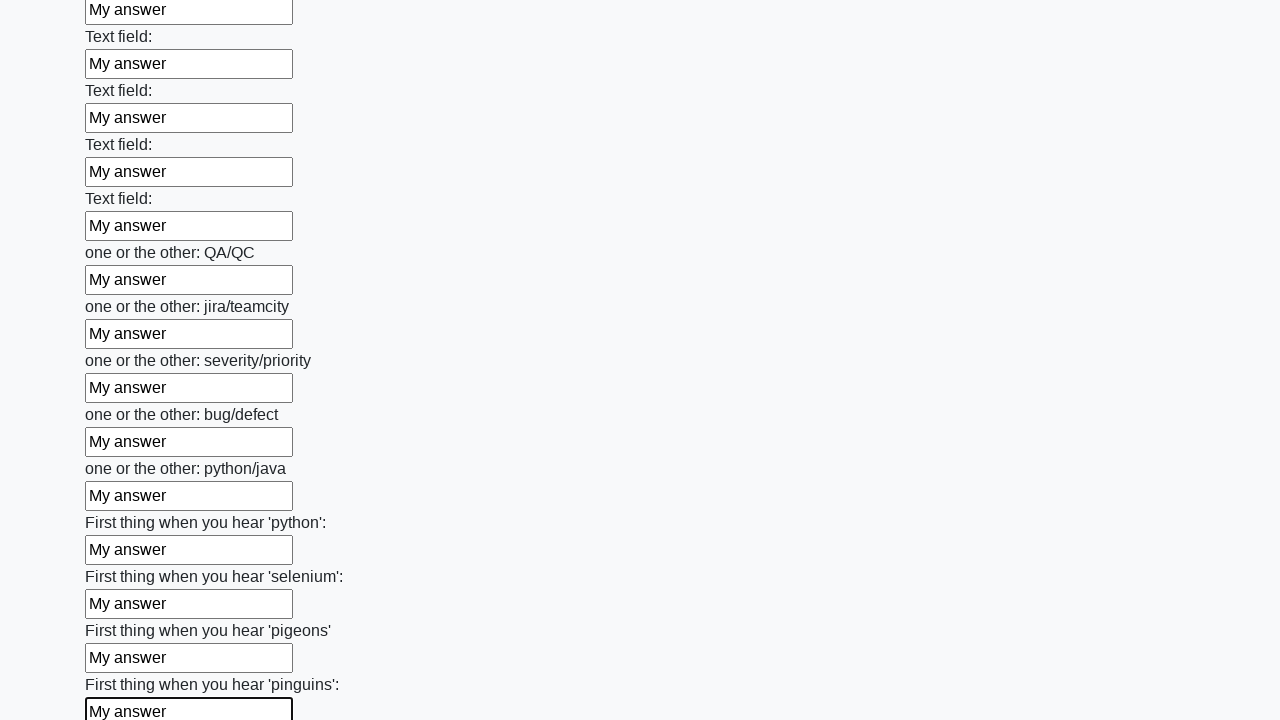

Filled text input field 97 with 'My answer' on input[type="text"] >> nth=96
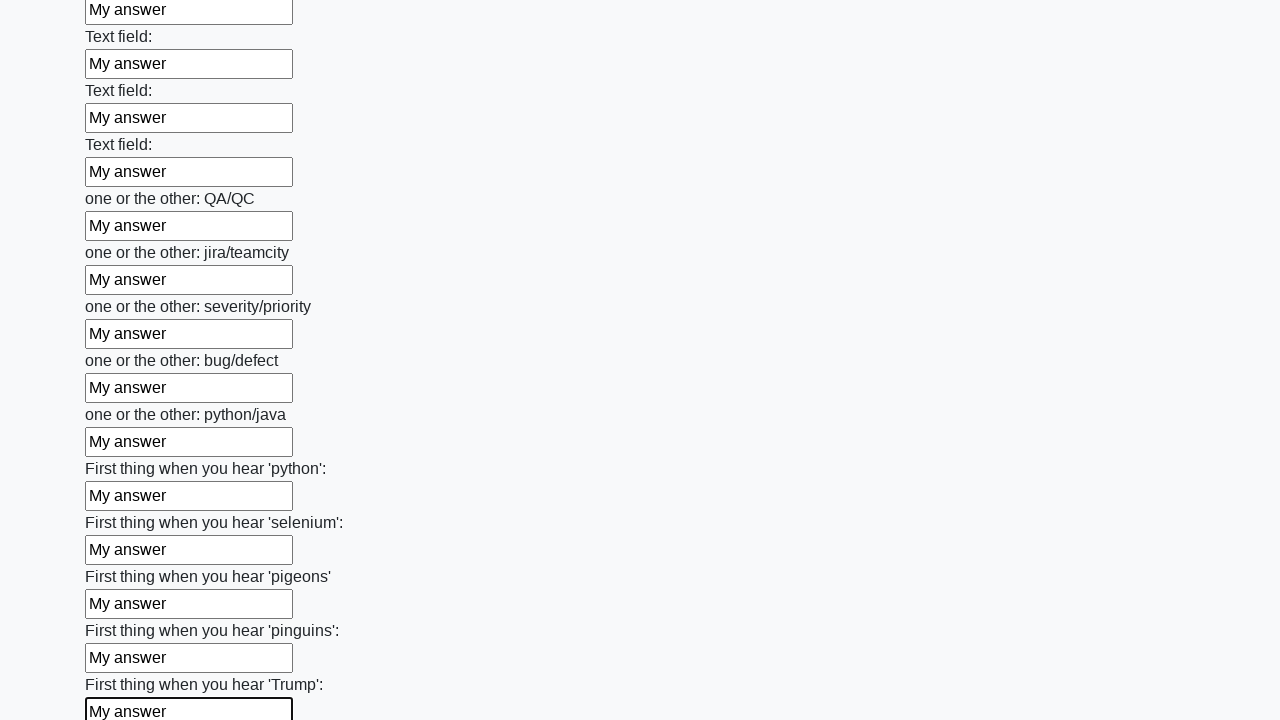

Filled text input field 98 with 'My answer' on input[type="text"] >> nth=97
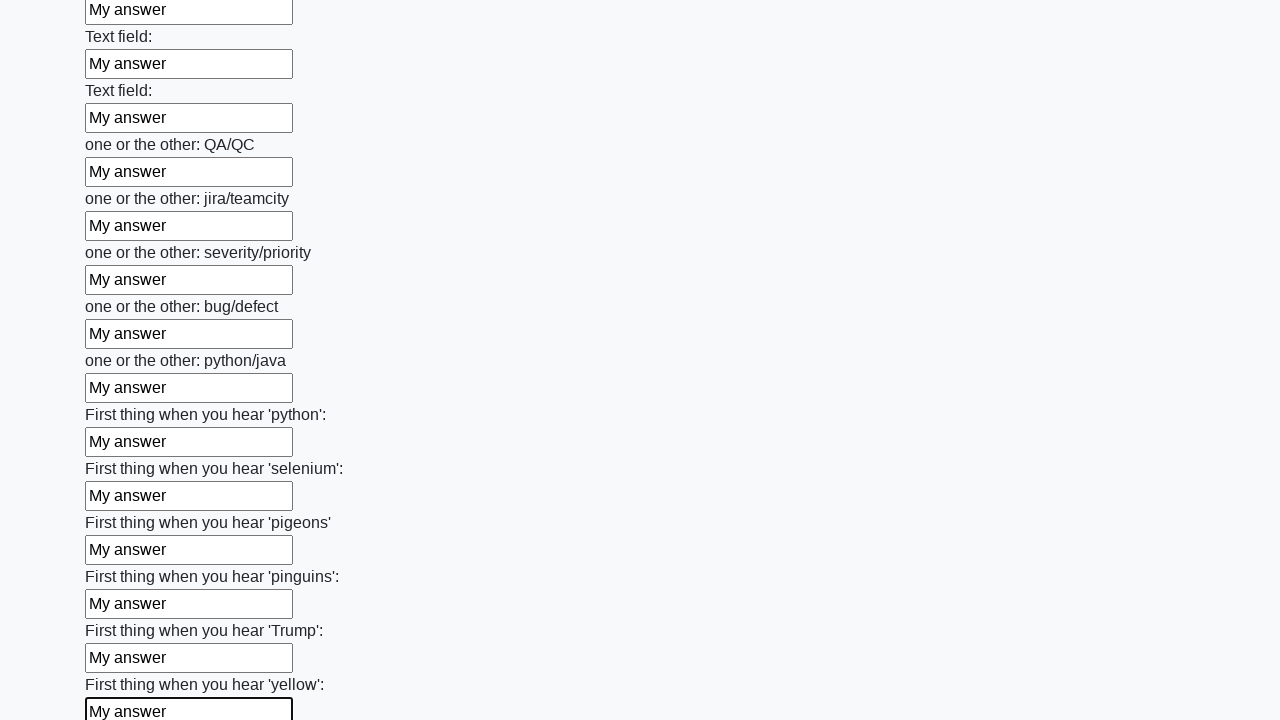

Filled text input field 99 with 'My answer' on input[type="text"] >> nth=98
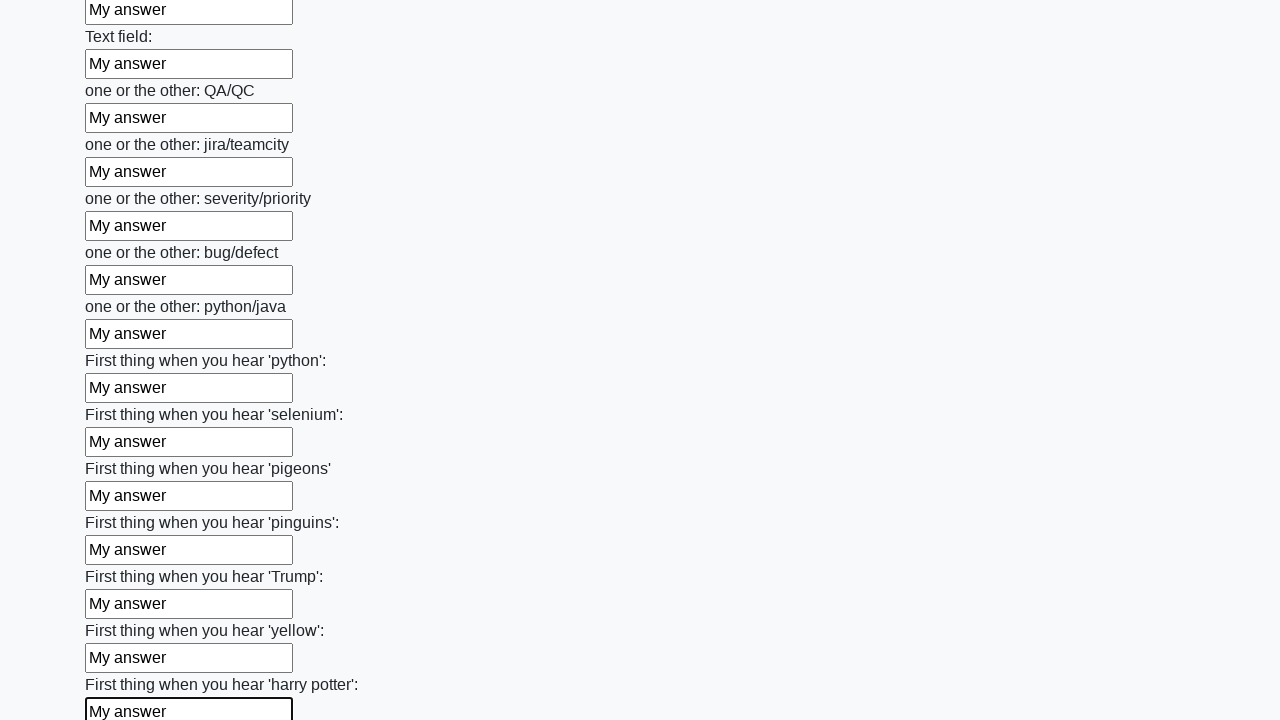

Filled text input field 100 with 'My answer' on input[type="text"] >> nth=99
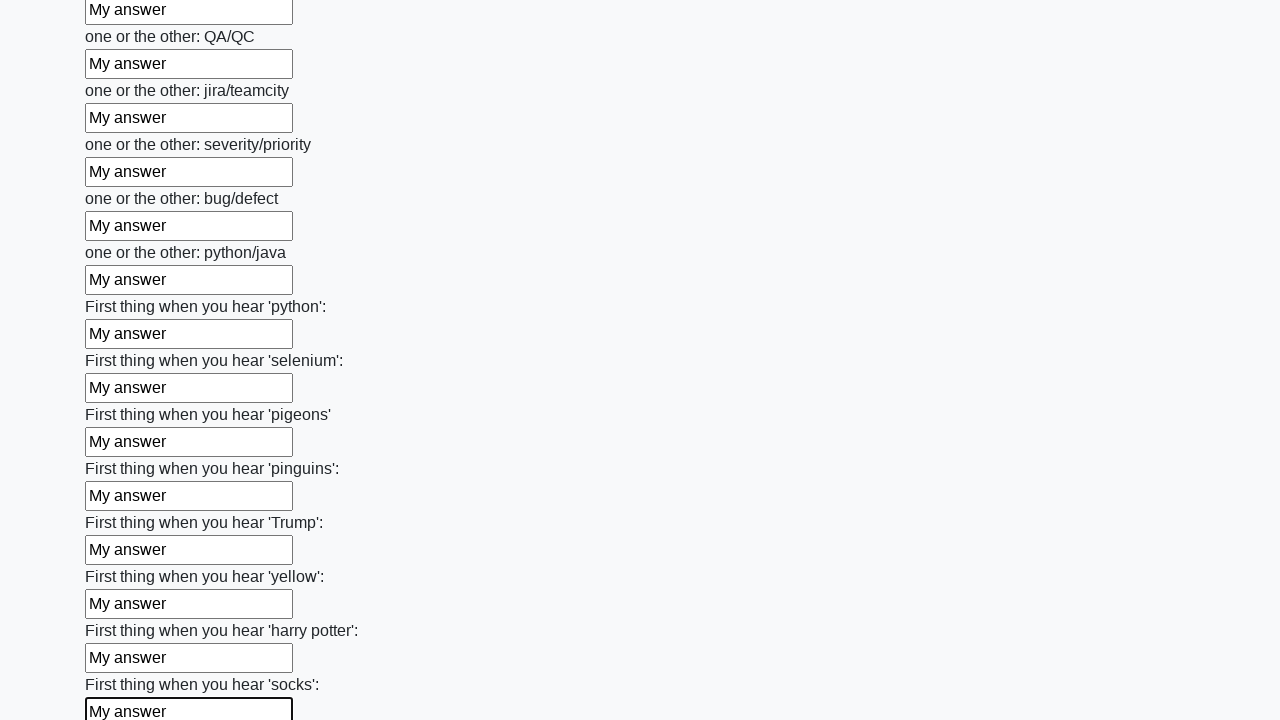

Clicked the submit button to submit the completed form at (123, 611) on button.btn
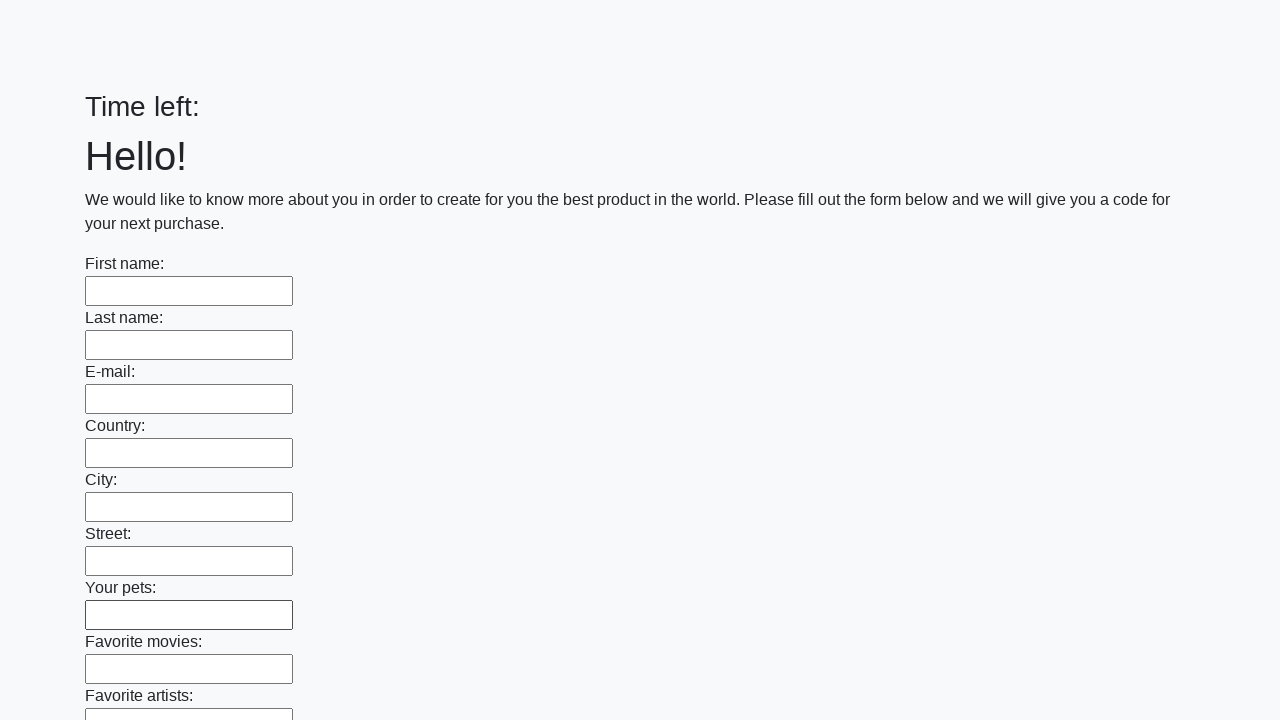

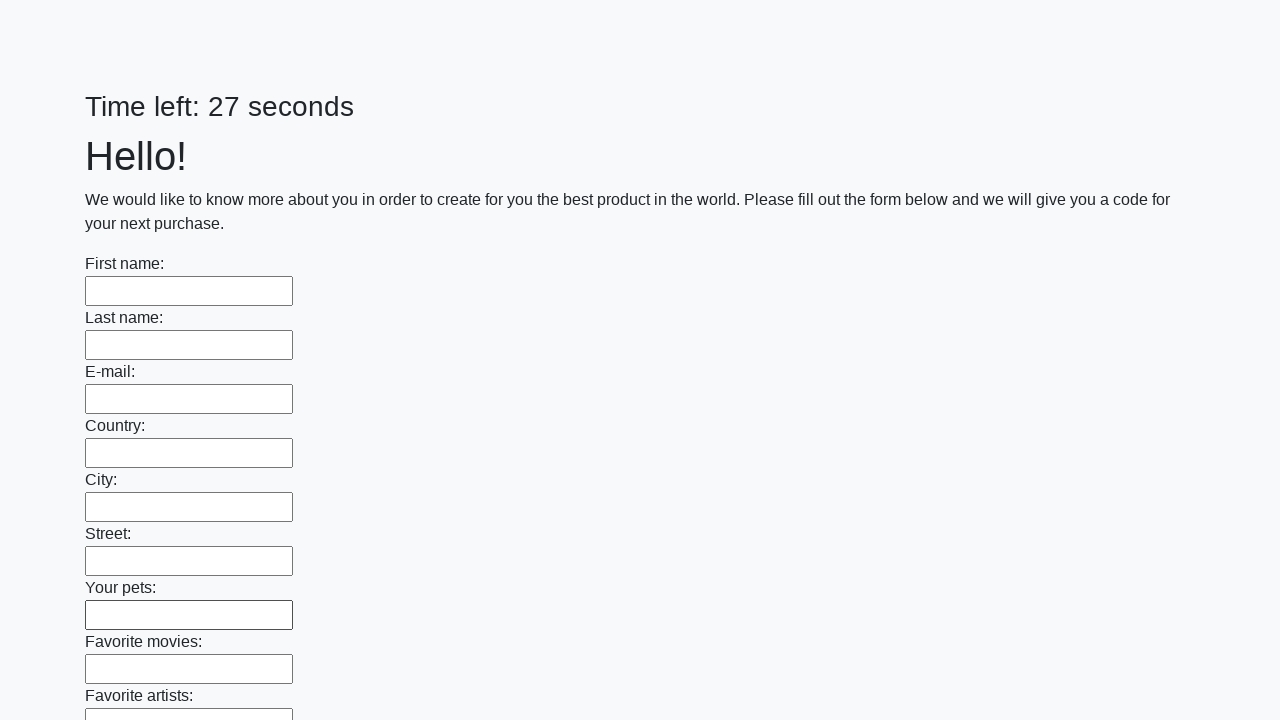